Tests calendar date picker functionality by navigating to a deals page, opening a calendar widget, and selecting a specific date by navigating through years and months

Starting URL: https://rahulshettyacademy.com/seleniumPractise/#/

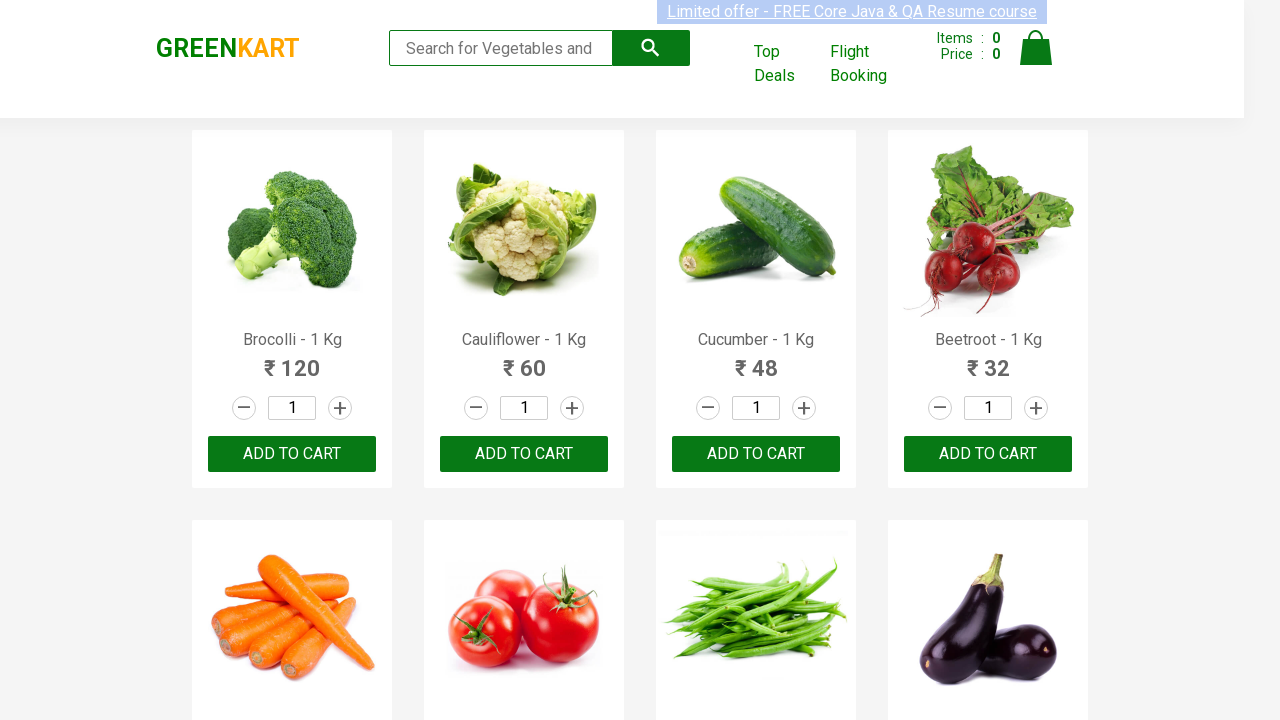

Clicked on top deals link to navigate to offers page at (787, 64) on xpath=//a[contains(@href, 'offers')]
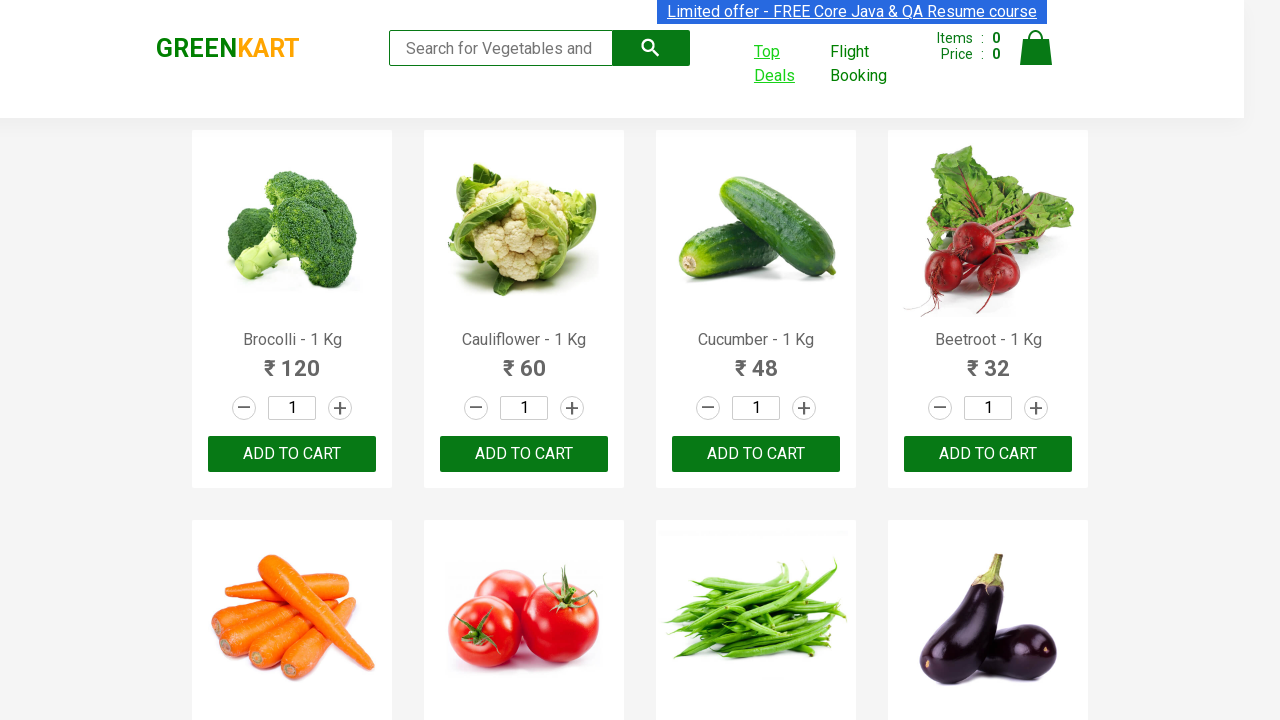

New page loaded and ready
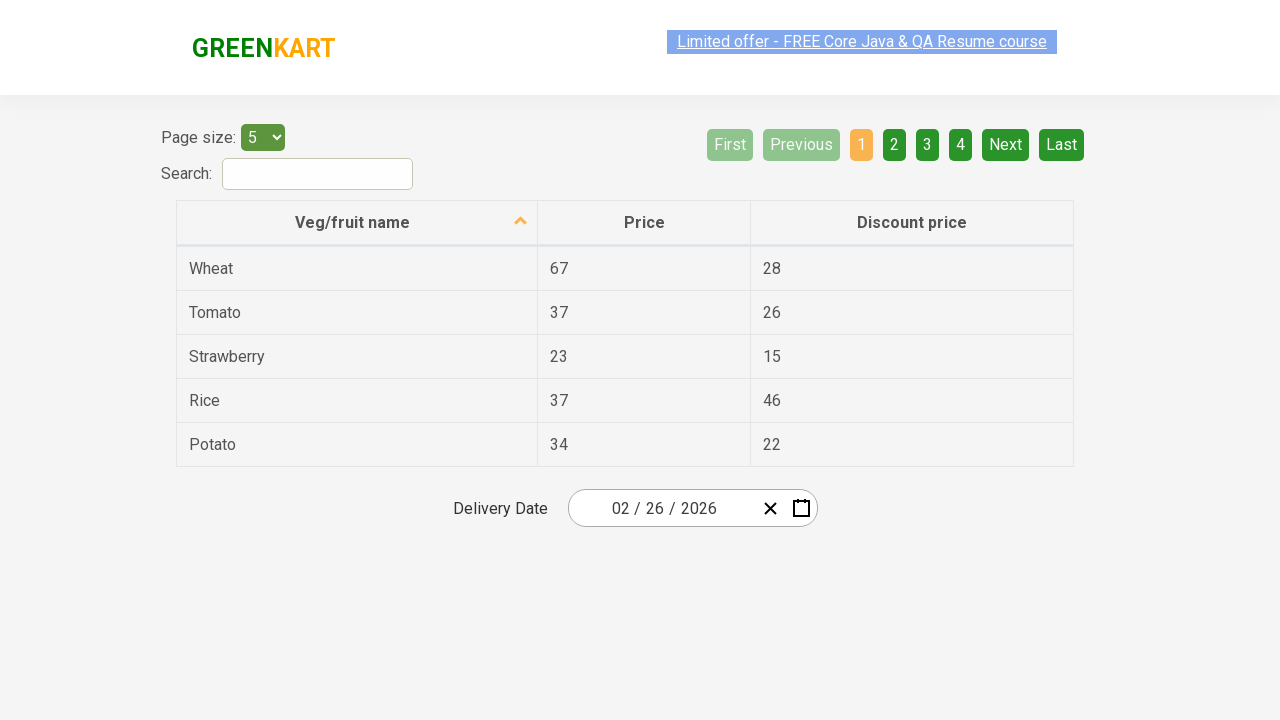

Calendar icon is visible
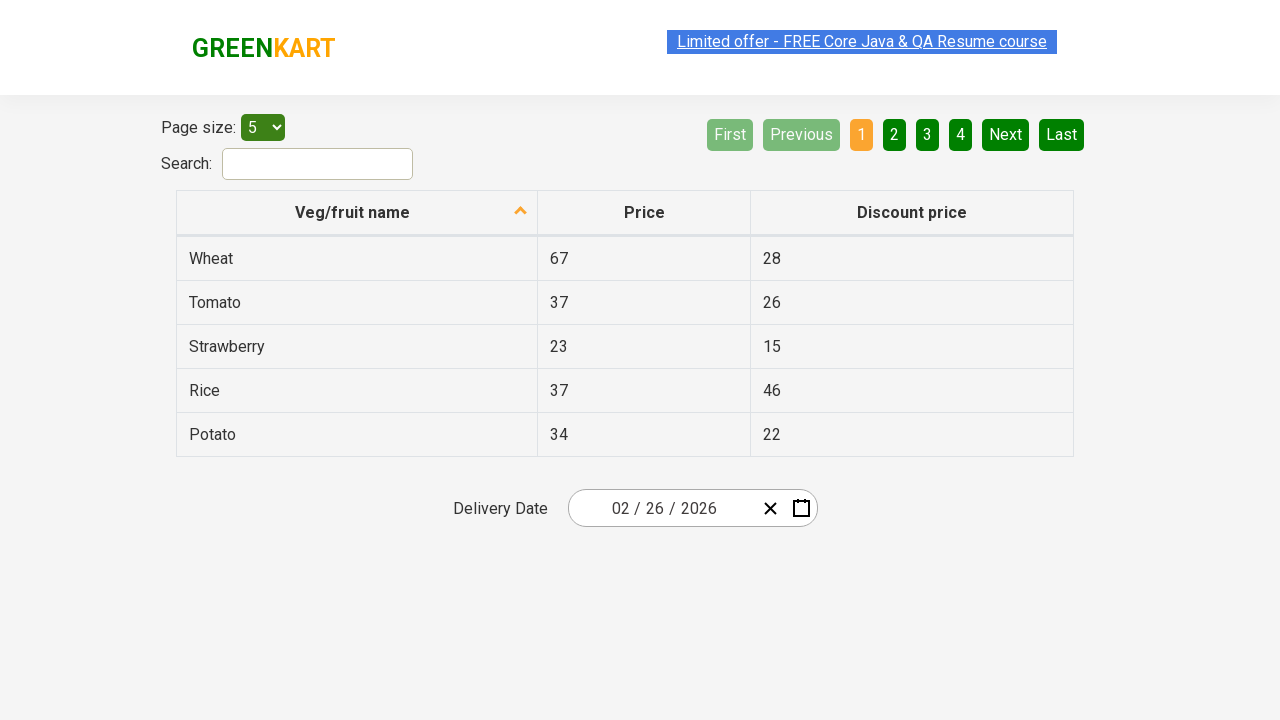

Clicked on calendar icon to open date picker at (801, 508) on xpath=//*[name()='svg' and contains(@class, 'calendar-button')]
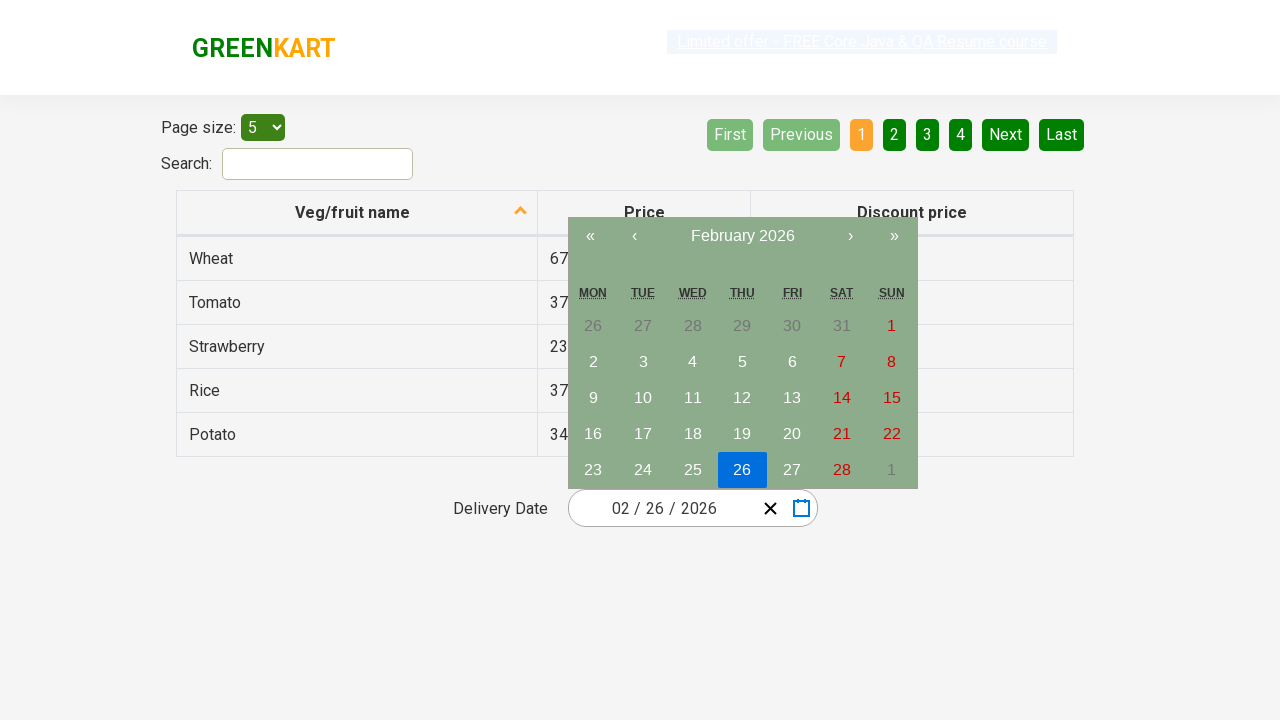

Retrieved current calendar month and year: February 2026
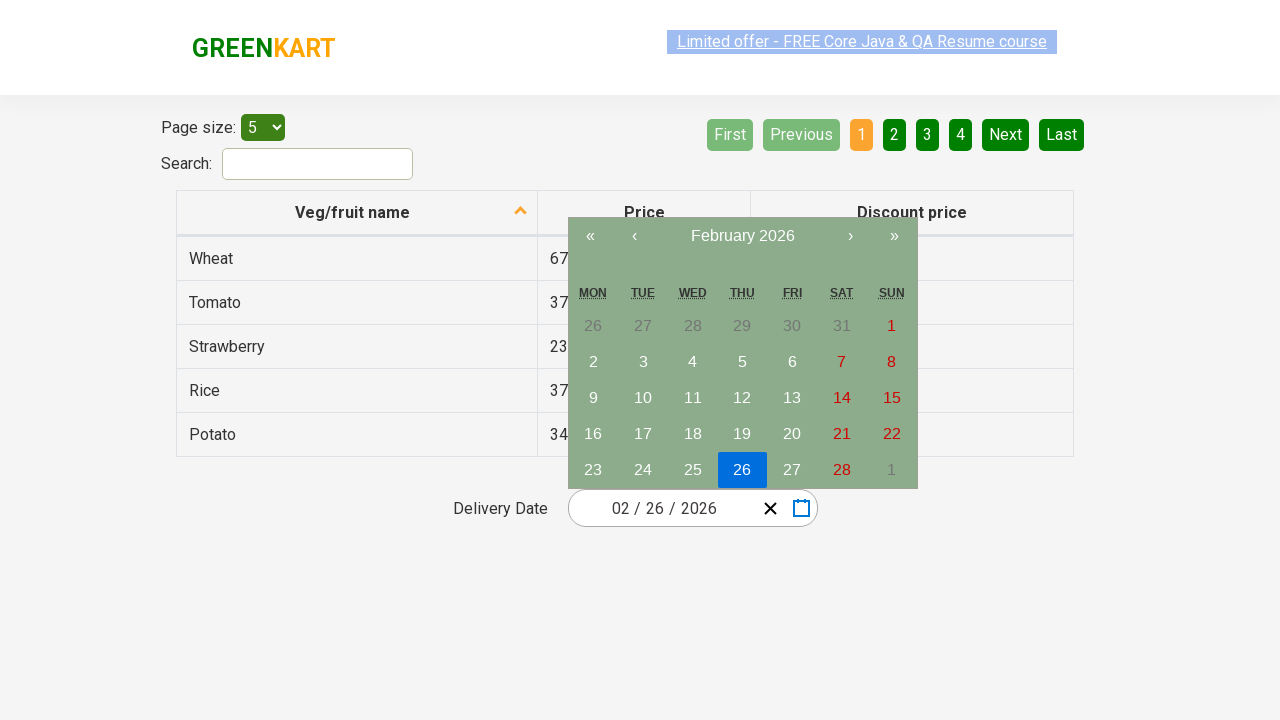

Clicked next year button to navigate forward (target year: 2090) at (894, 236) on xpath=//button[contains(@class, 'next2-button')]
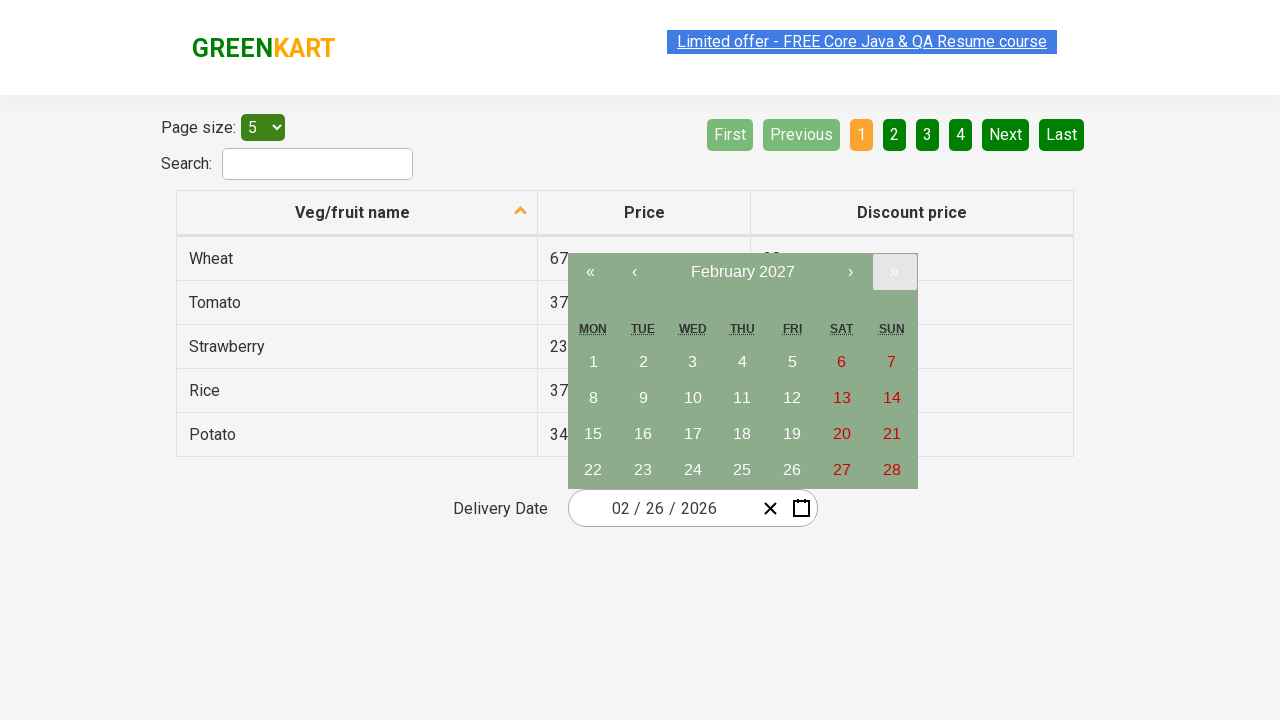

Updated year to: 2027
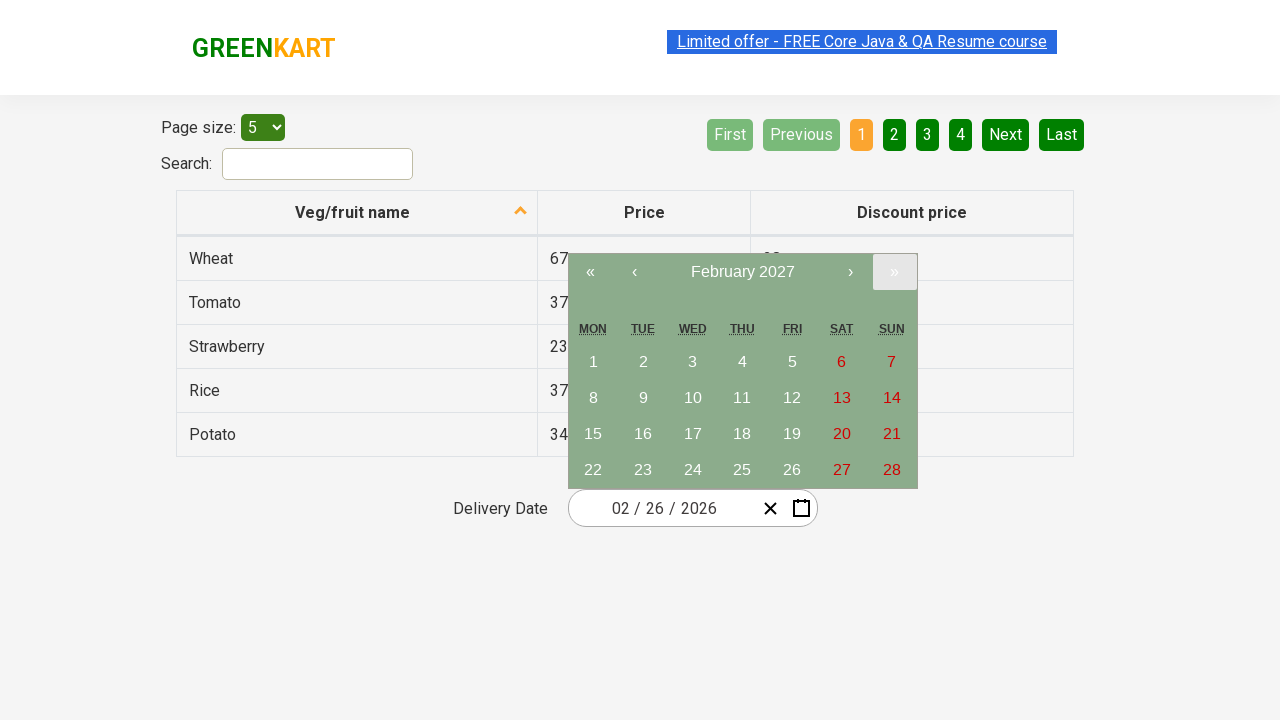

Clicked next year button to navigate forward (target year: 2090) at (894, 272) on xpath=//button[contains(@class, 'next2-button')]
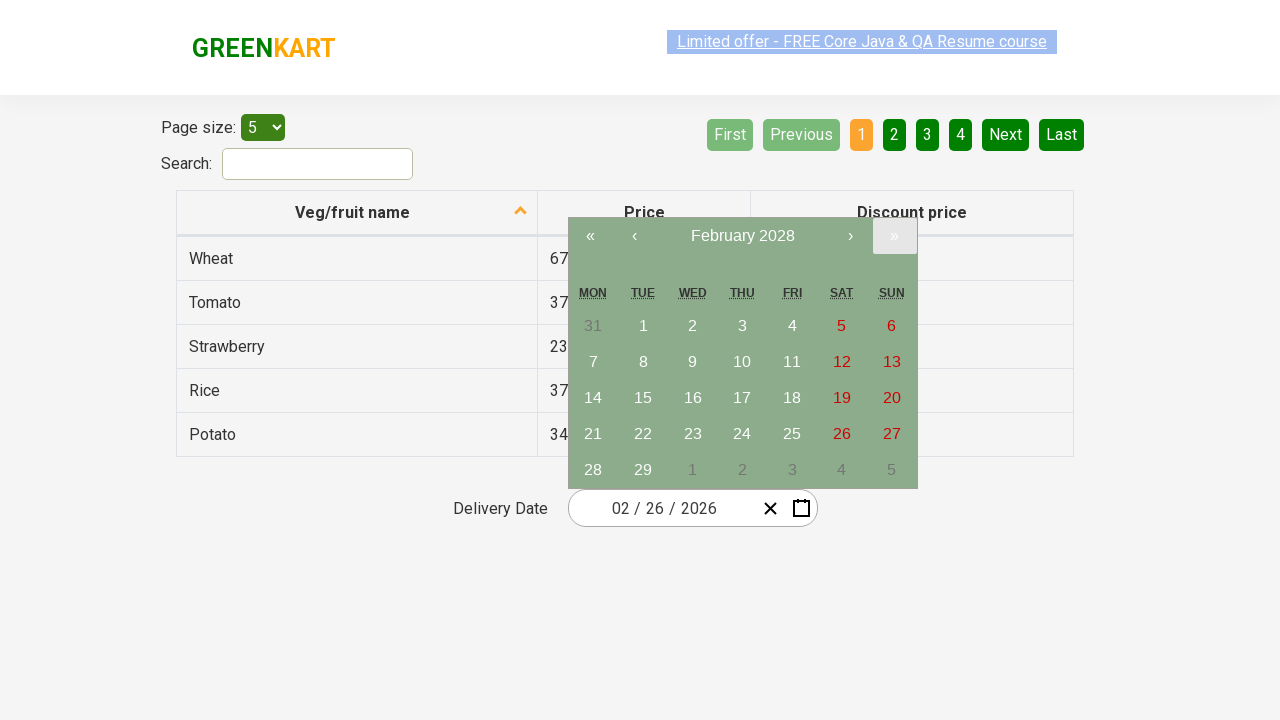

Updated year to: 2028
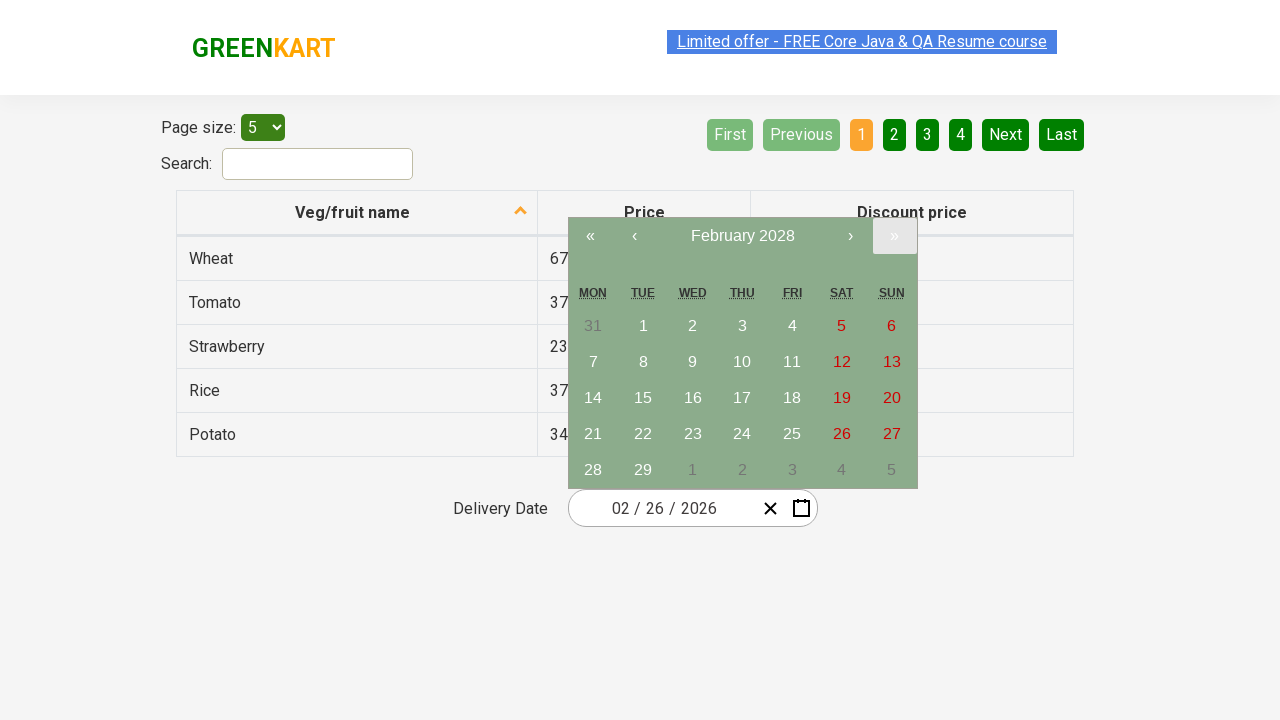

Clicked next year button to navigate forward (target year: 2090) at (894, 236) on xpath=//button[contains(@class, 'next2-button')]
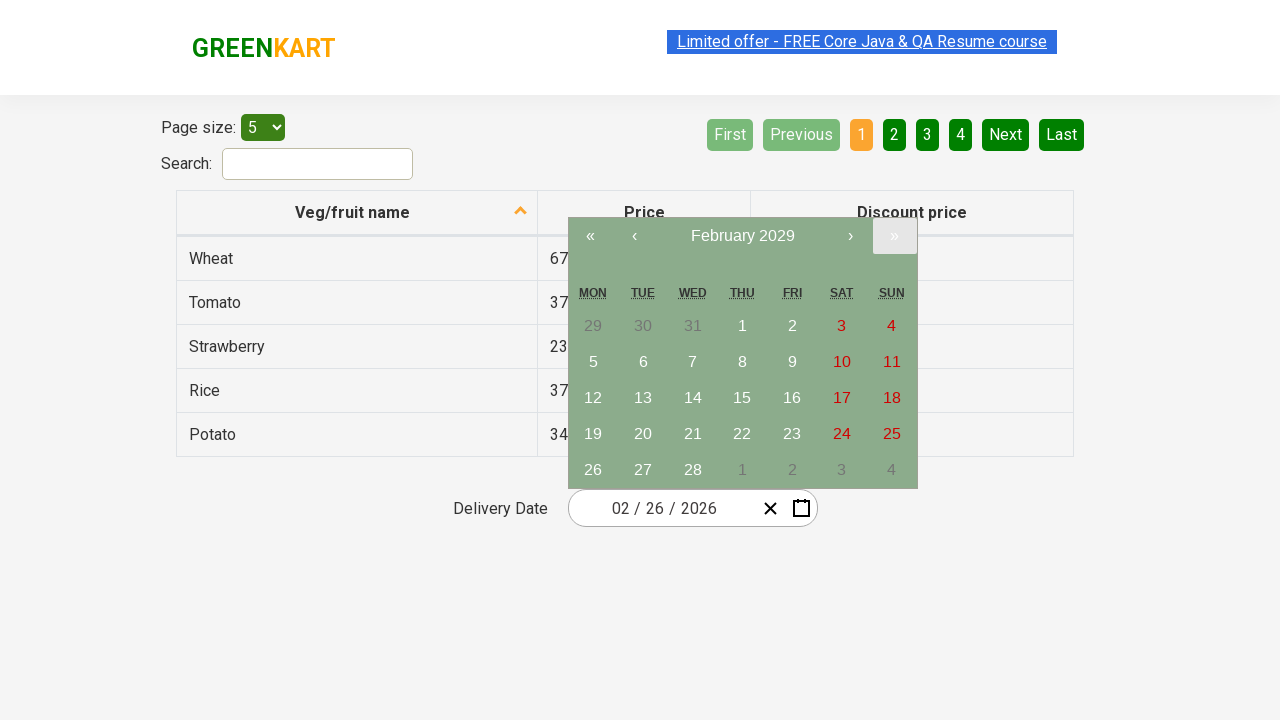

Updated year to: 2029
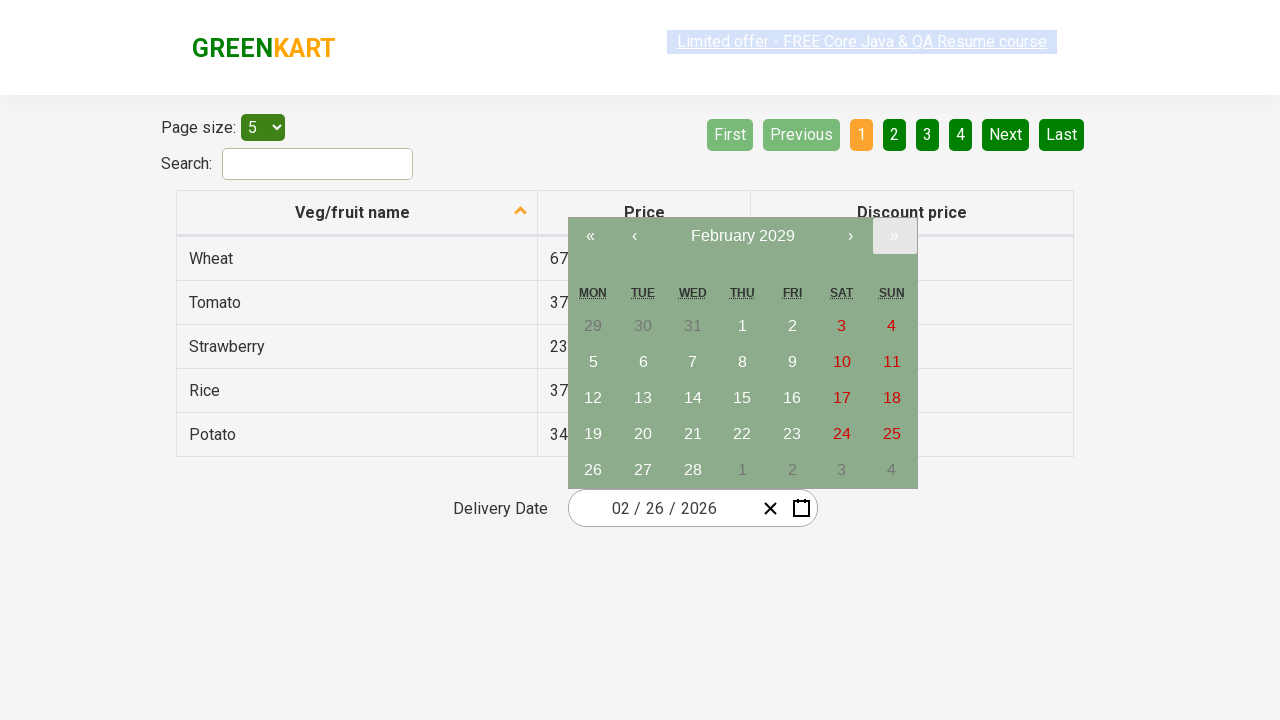

Clicked next year button to navigate forward (target year: 2090) at (894, 236) on xpath=//button[contains(@class, 'next2-button')]
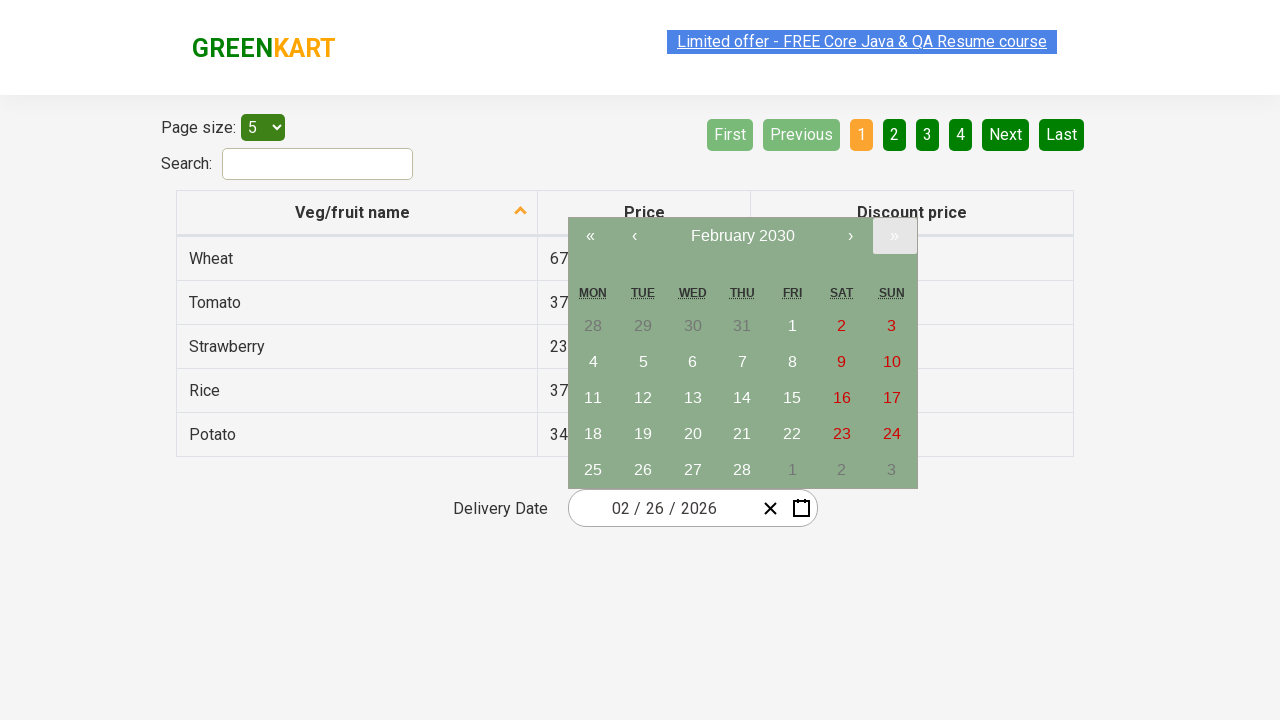

Updated year to: 2030
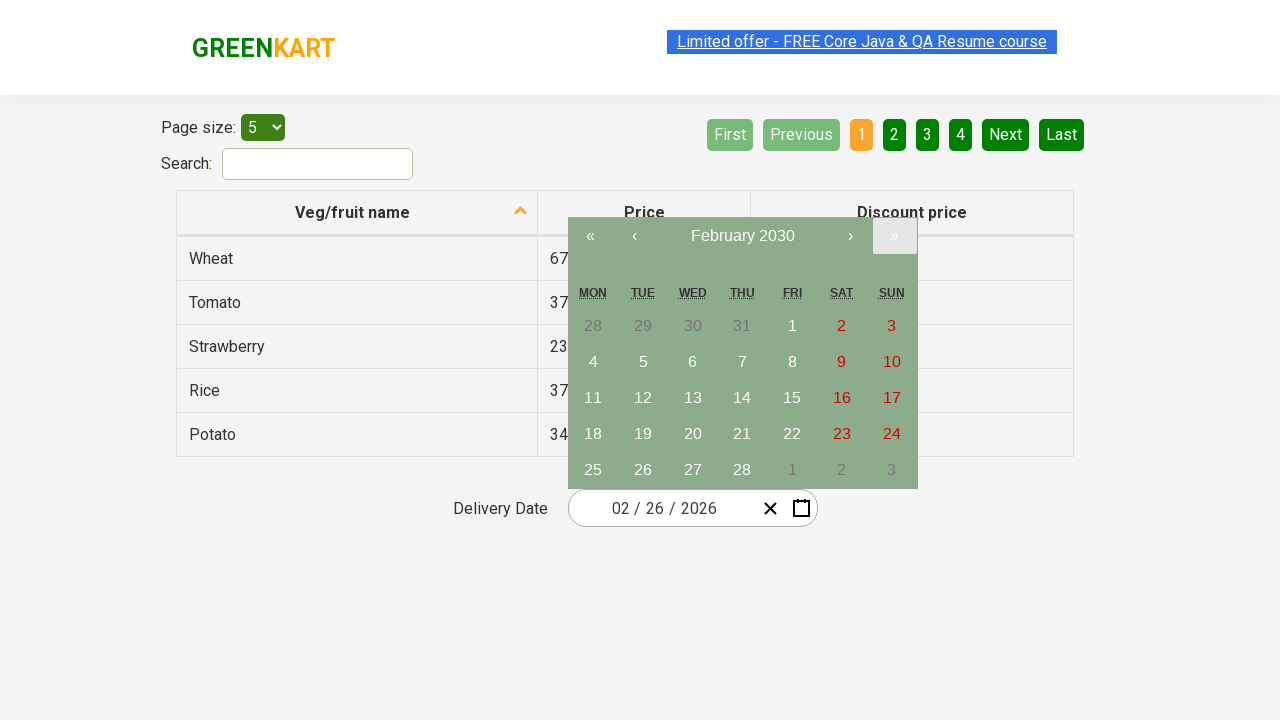

Clicked next year button to navigate forward (target year: 2090) at (894, 236) on xpath=//button[contains(@class, 'next2-button')]
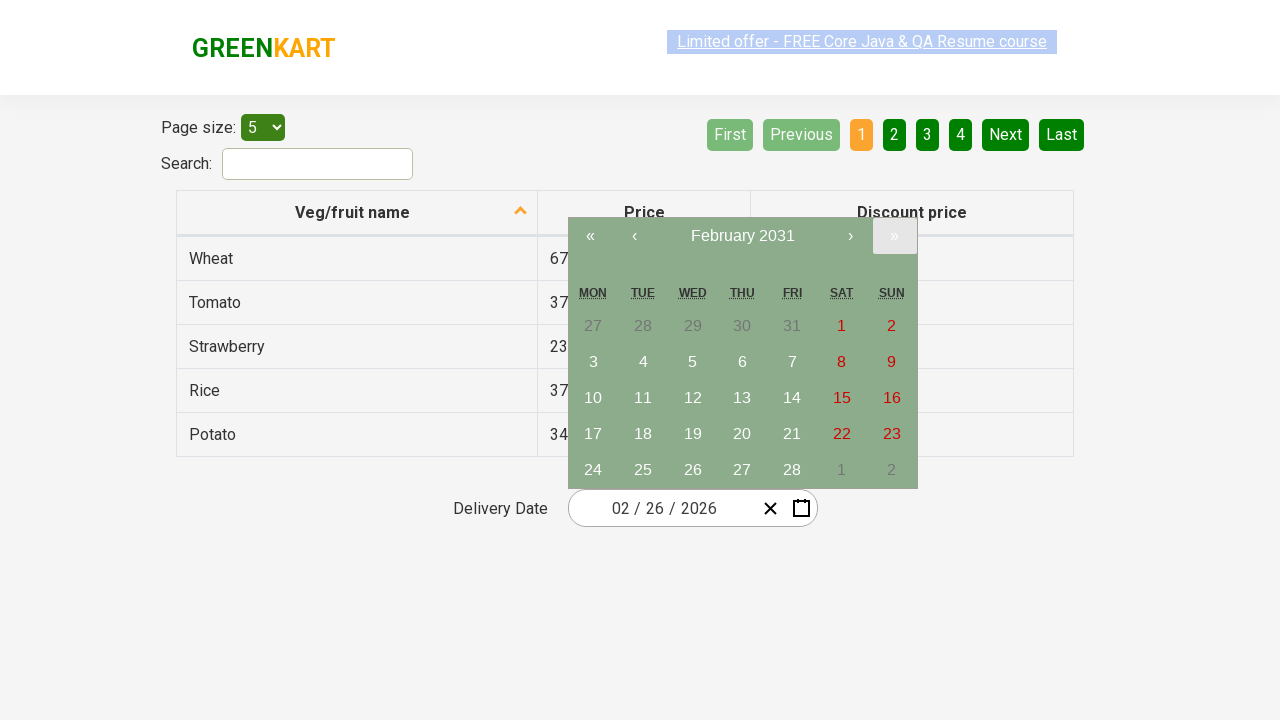

Updated year to: 2031
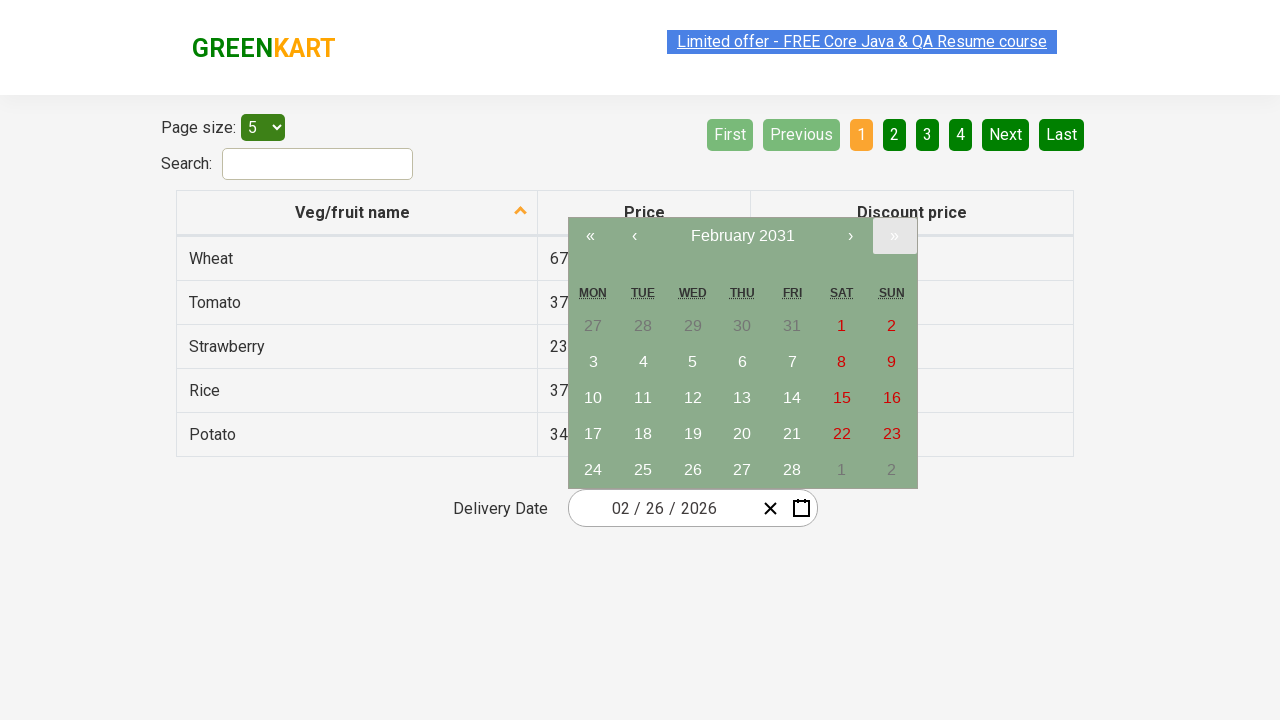

Clicked next year button to navigate forward (target year: 2090) at (894, 236) on xpath=//button[contains(@class, 'next2-button')]
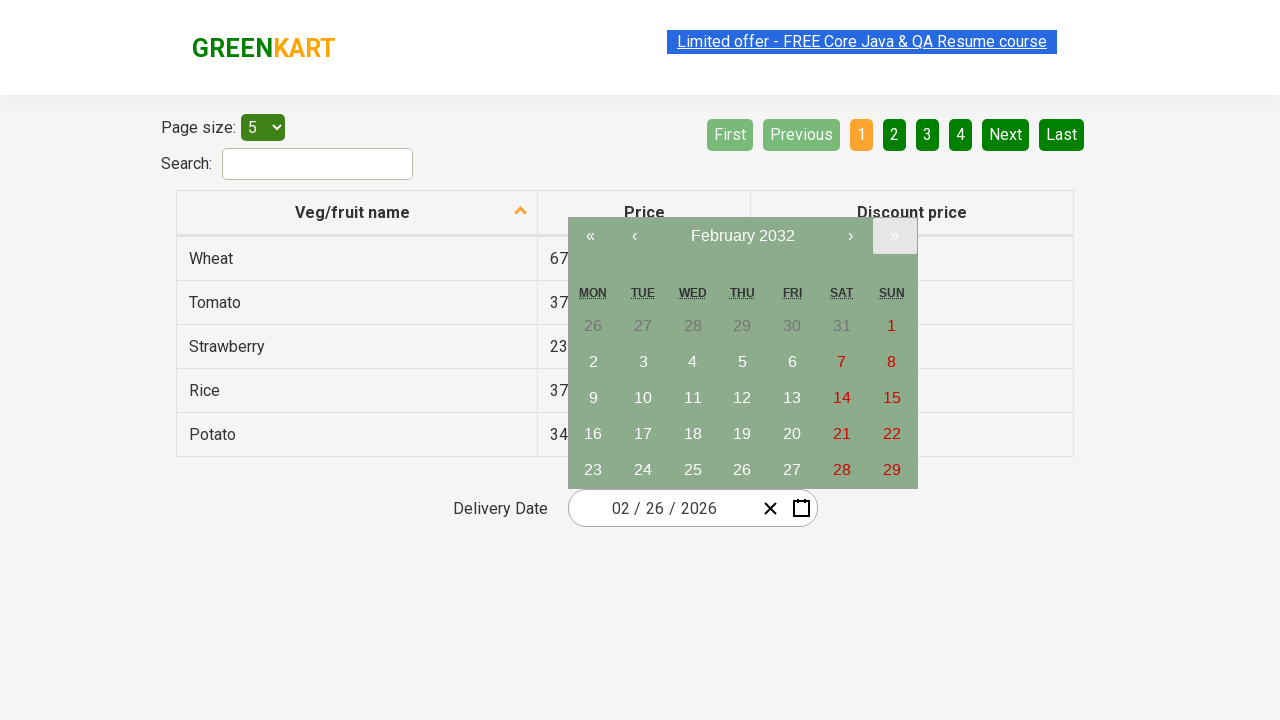

Updated year to: 2032
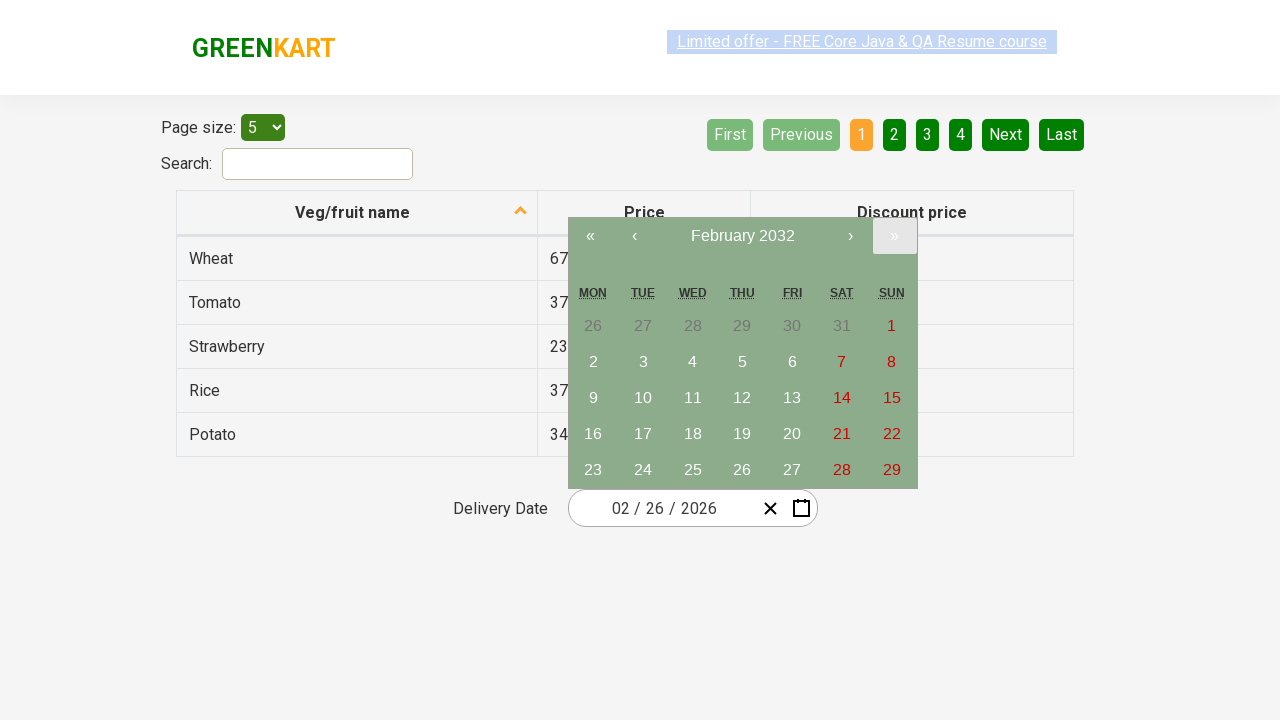

Clicked next year button to navigate forward (target year: 2090) at (894, 236) on xpath=//button[contains(@class, 'next2-button')]
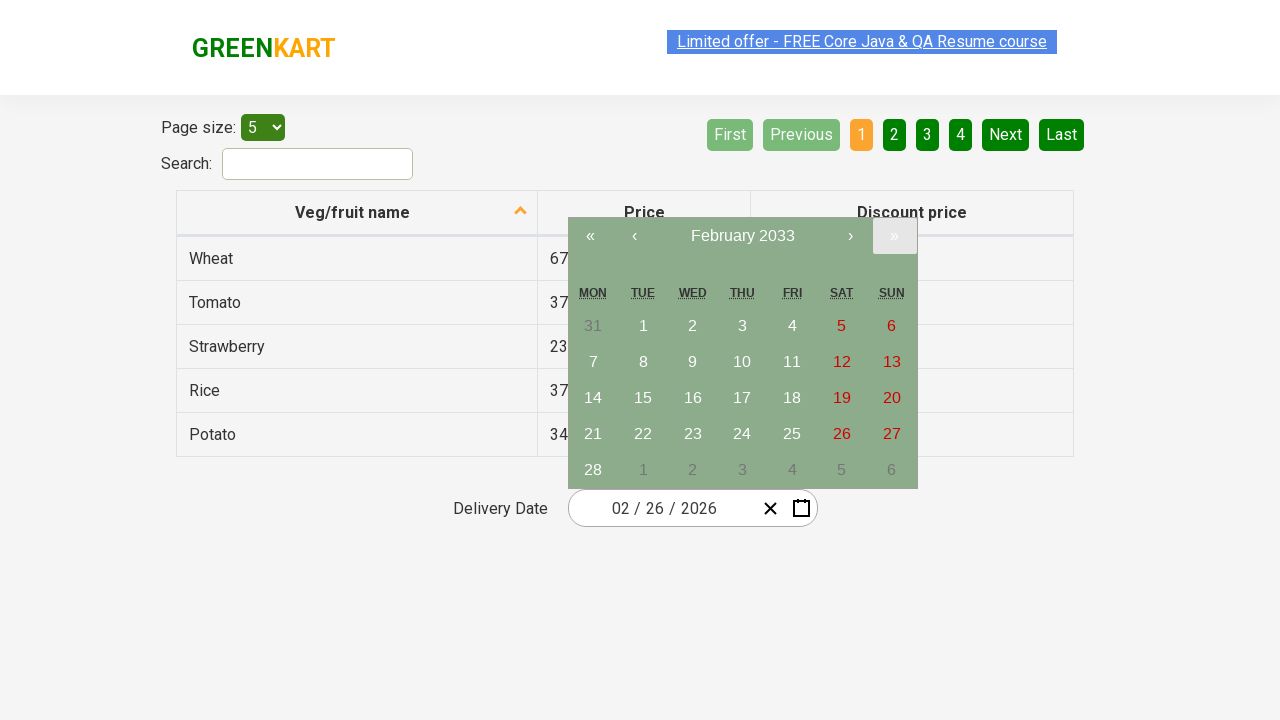

Updated year to: 2033
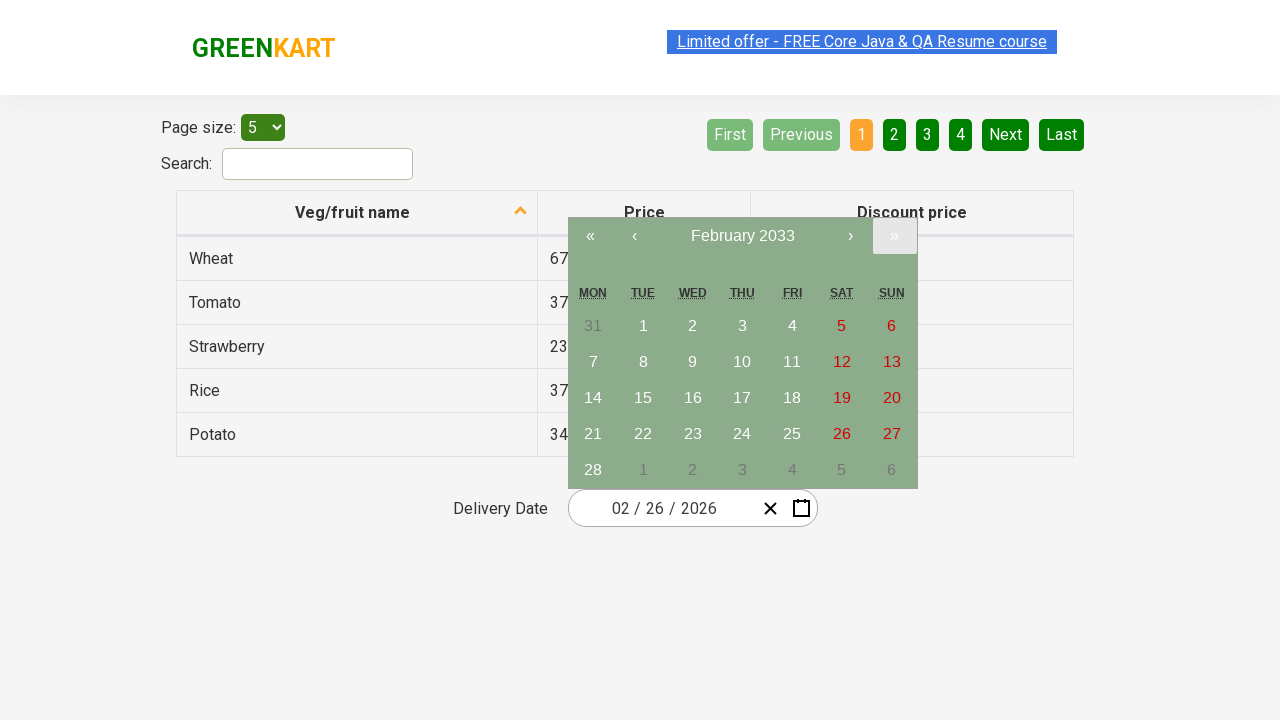

Clicked next year button to navigate forward (target year: 2090) at (894, 236) on xpath=//button[contains(@class, 'next2-button')]
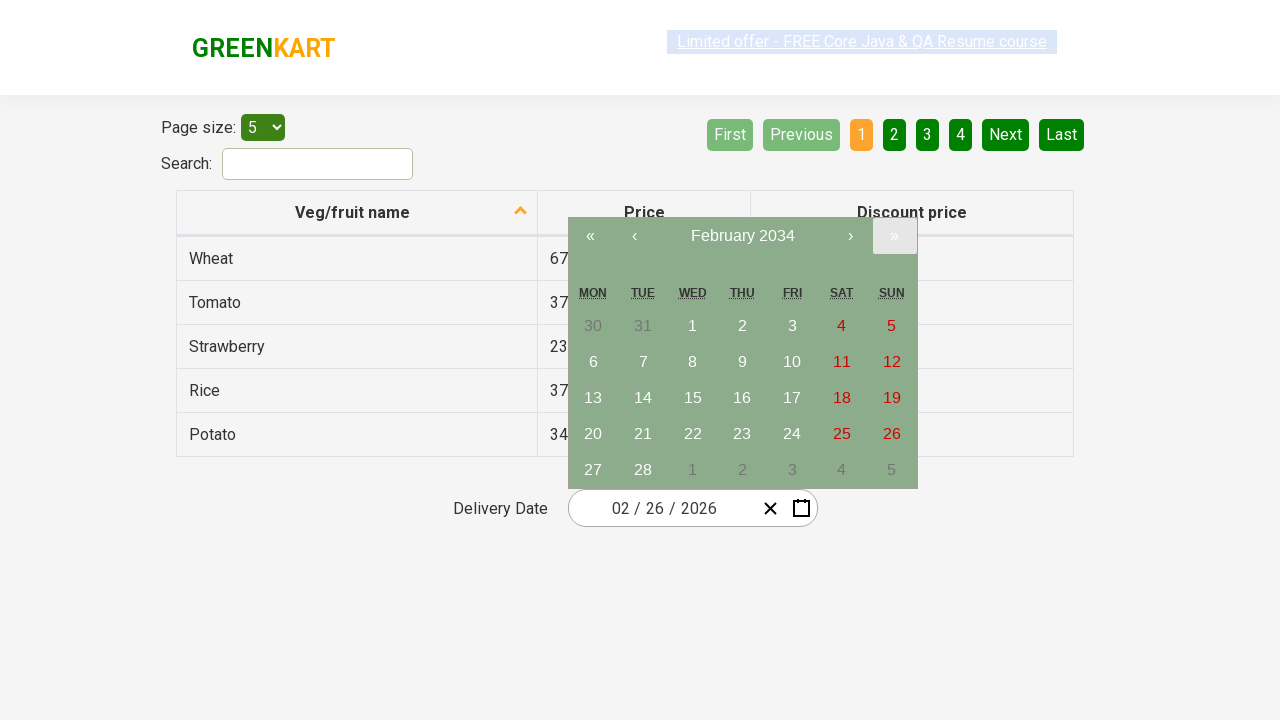

Updated year to: 2034
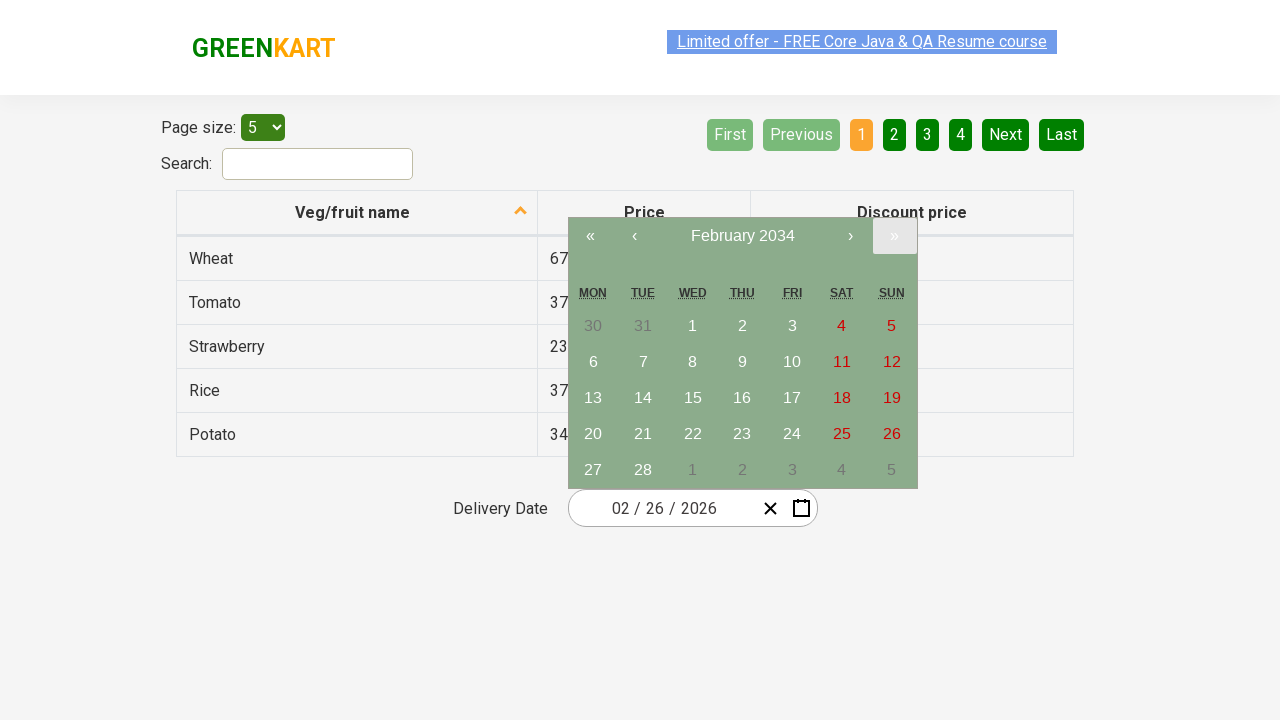

Clicked next year button to navigate forward (target year: 2090) at (894, 236) on xpath=//button[contains(@class, 'next2-button')]
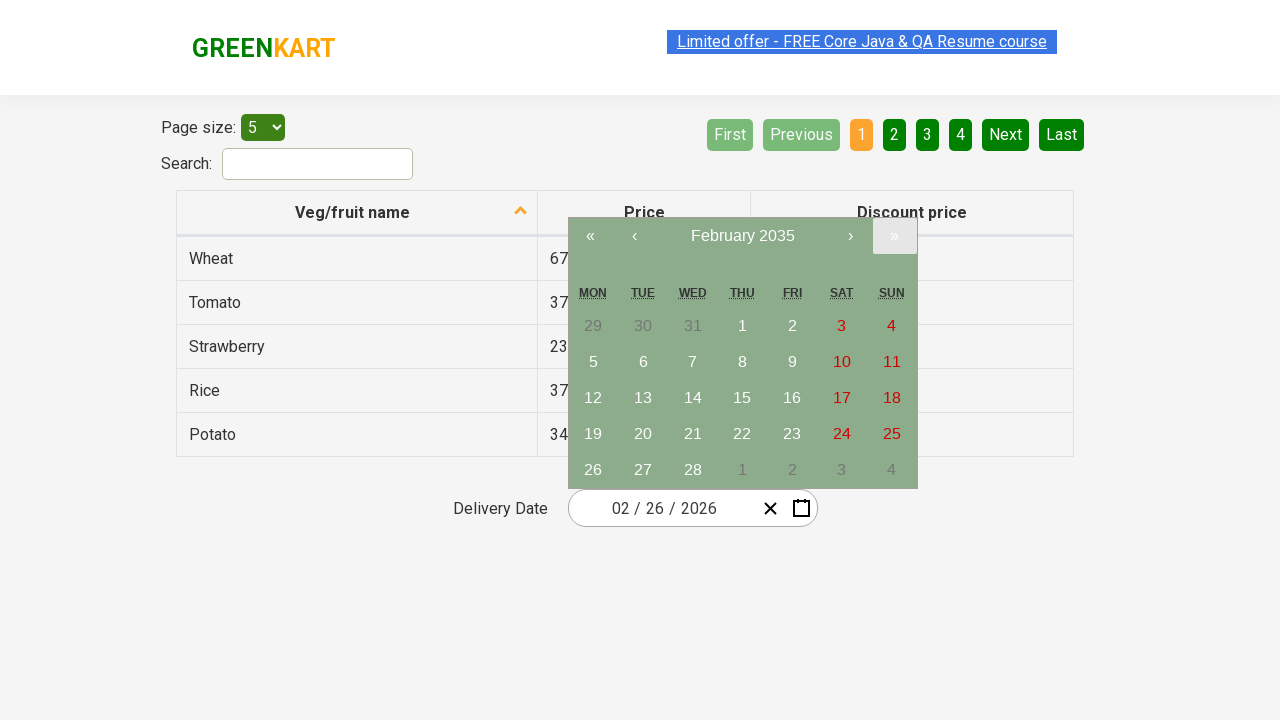

Updated year to: 2035
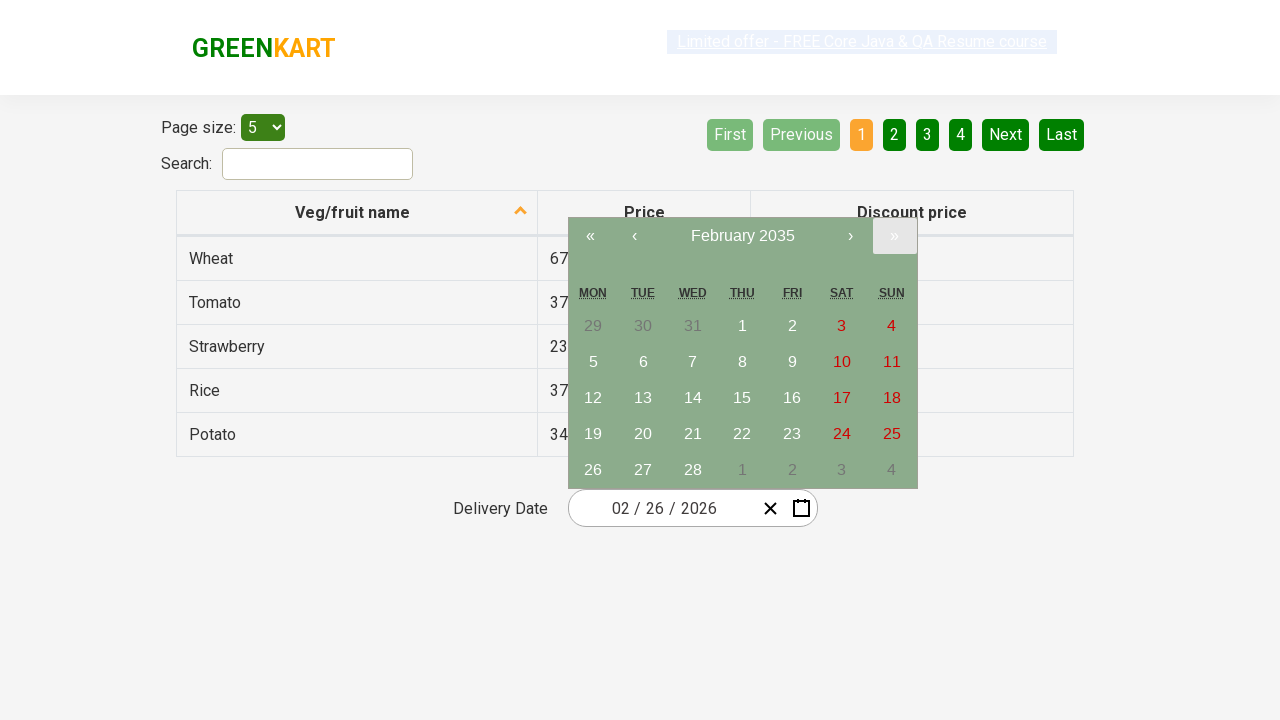

Clicked next year button to navigate forward (target year: 2090) at (894, 236) on xpath=//button[contains(@class, 'next2-button')]
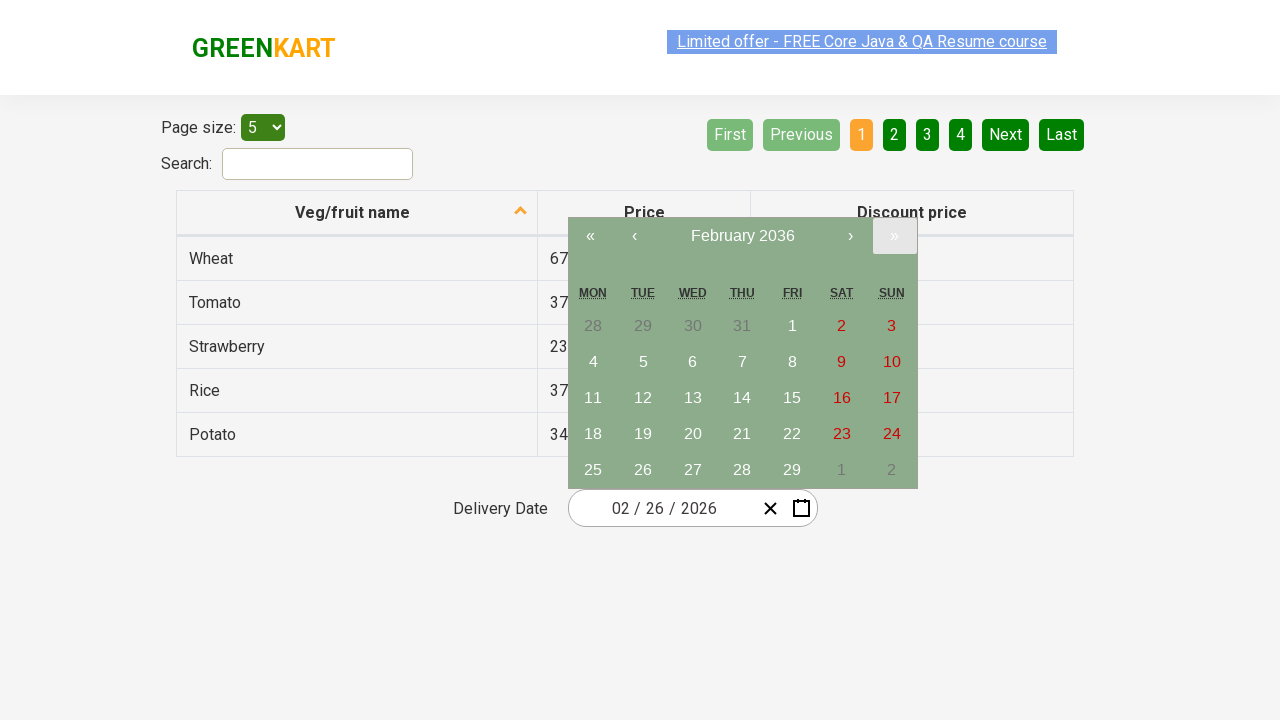

Updated year to: 2036
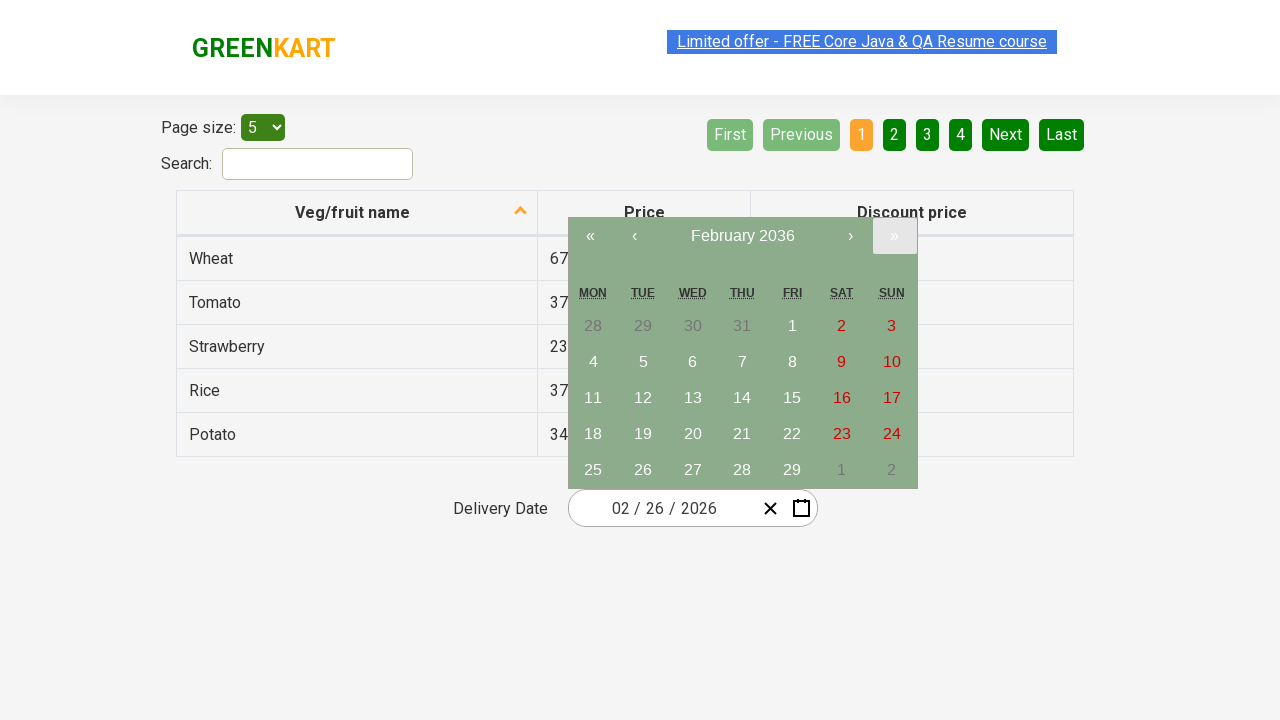

Clicked next year button to navigate forward (target year: 2090) at (894, 236) on xpath=//button[contains(@class, 'next2-button')]
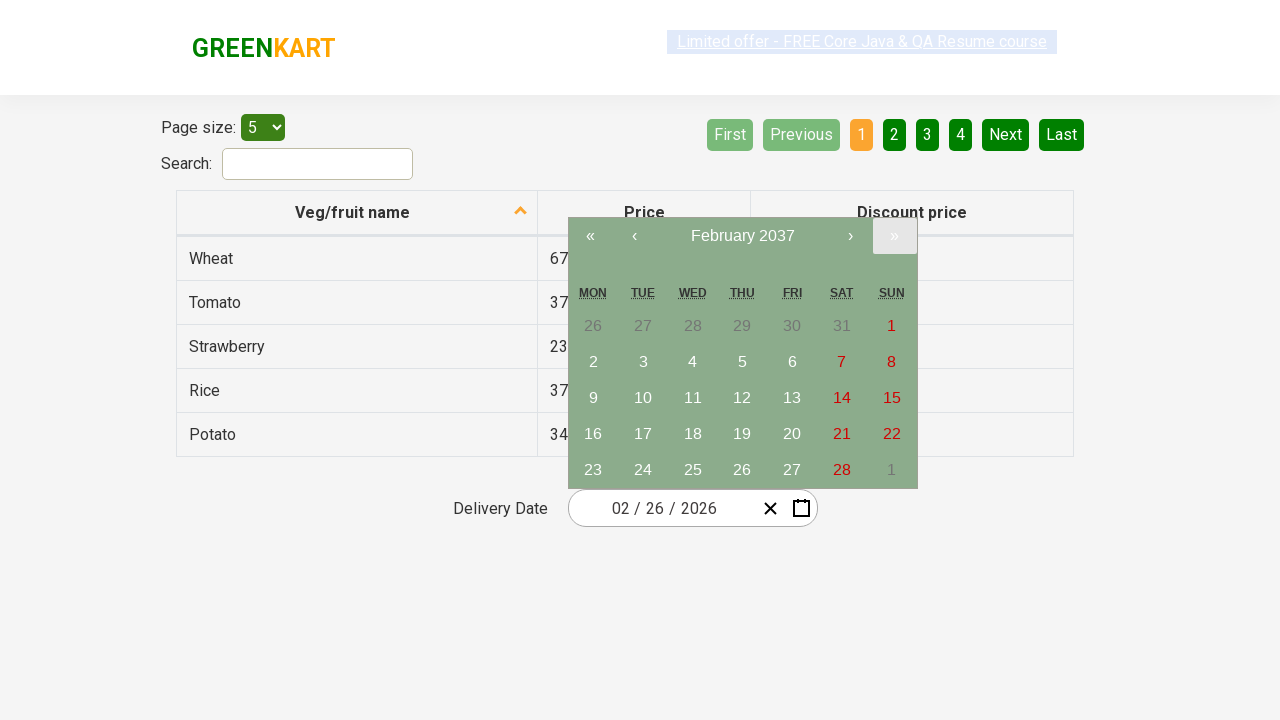

Updated year to: 2037
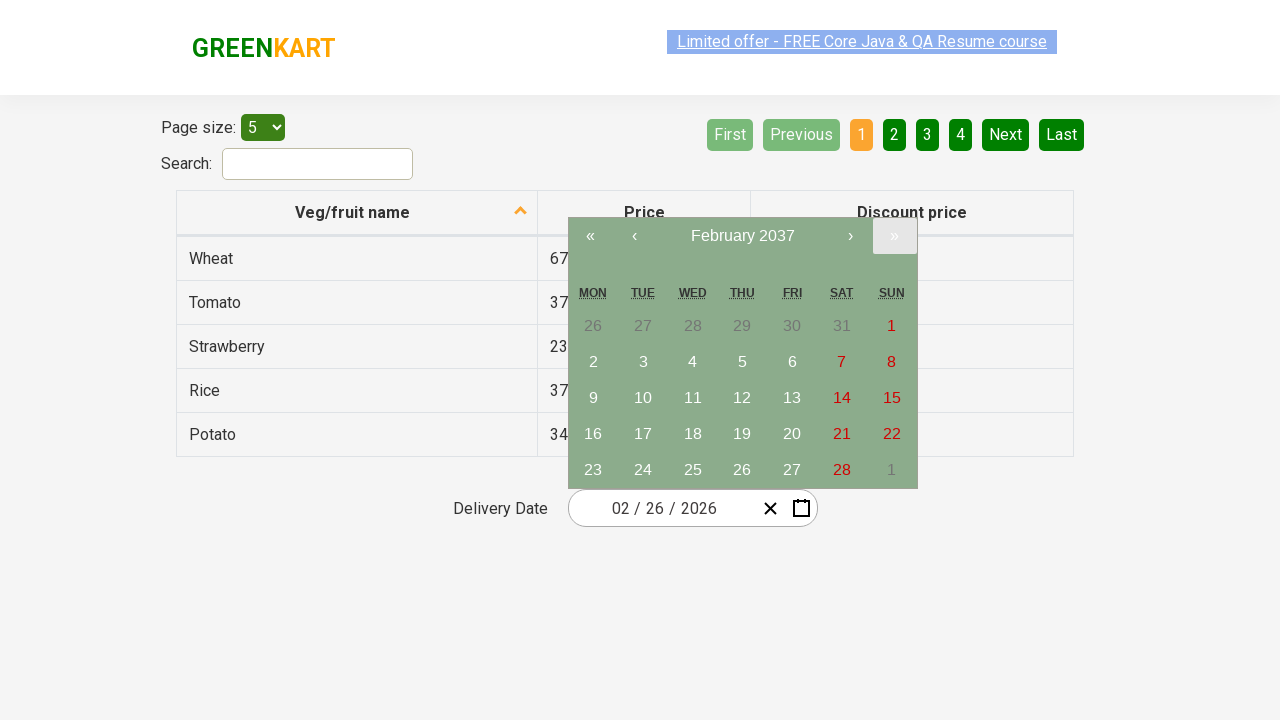

Clicked next year button to navigate forward (target year: 2090) at (894, 236) on xpath=//button[contains(@class, 'next2-button')]
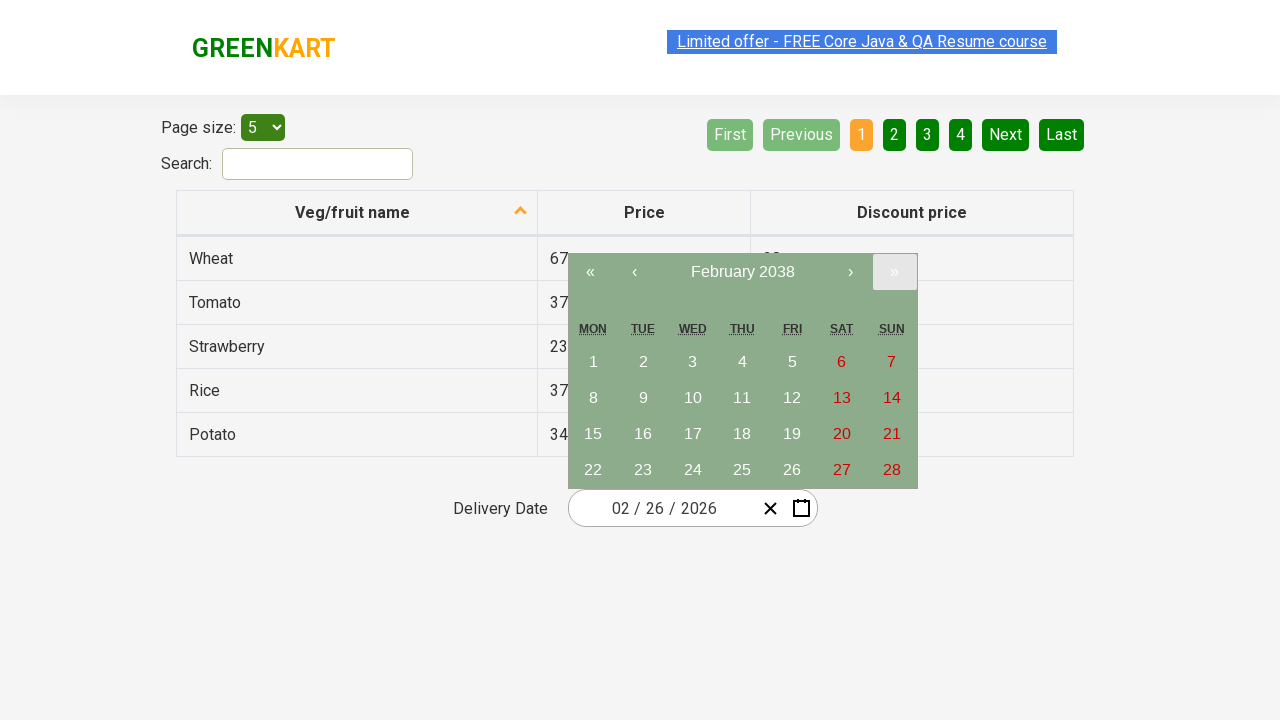

Updated year to: 2038
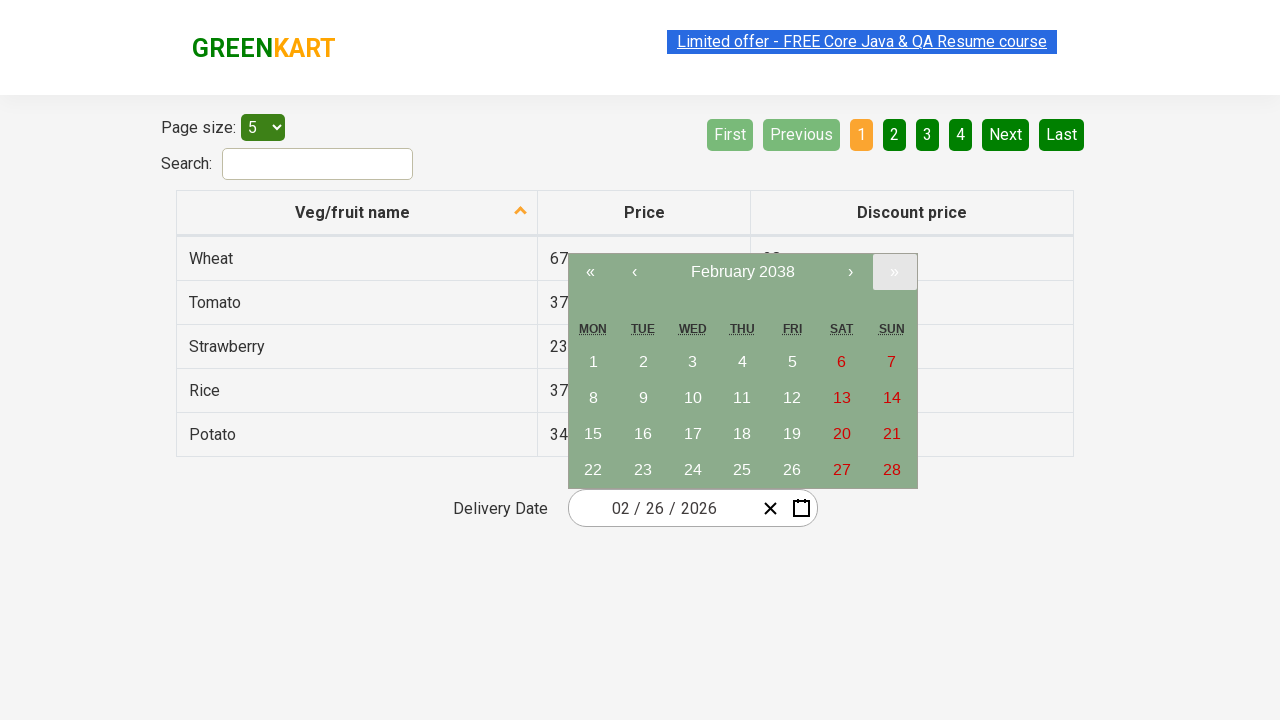

Clicked next year button to navigate forward (target year: 2090) at (894, 272) on xpath=//button[contains(@class, 'next2-button')]
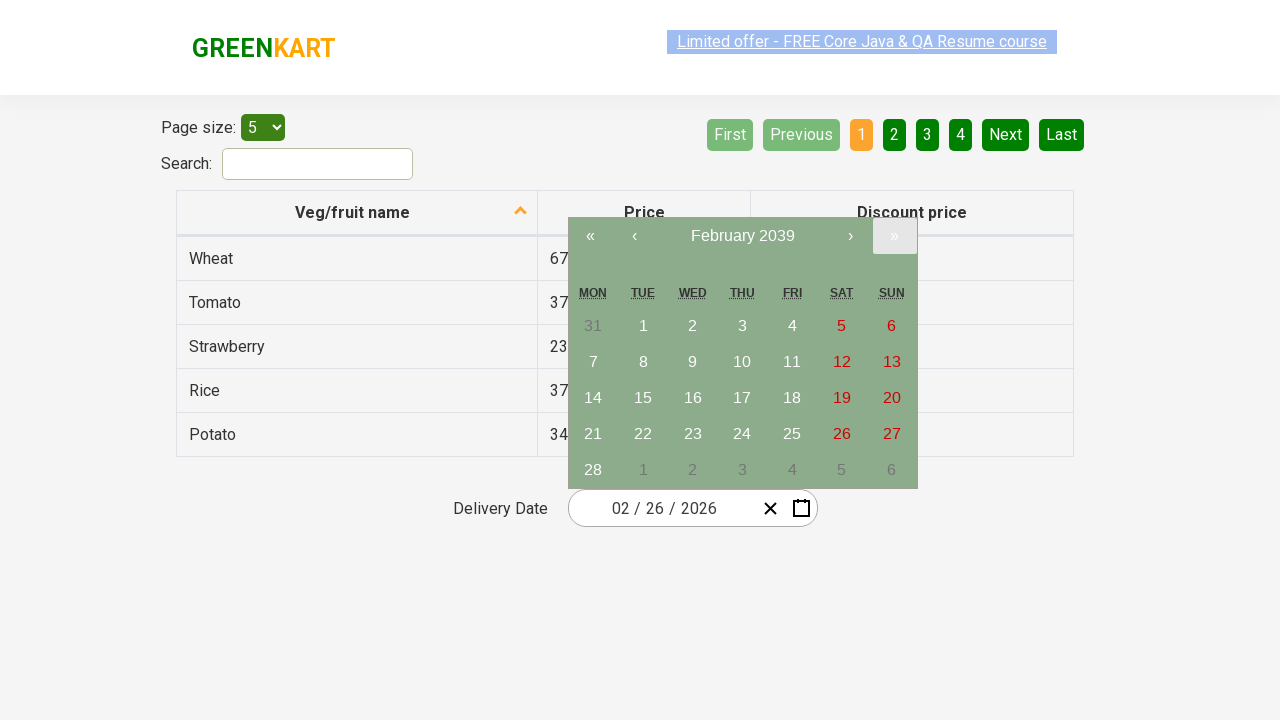

Updated year to: 2039
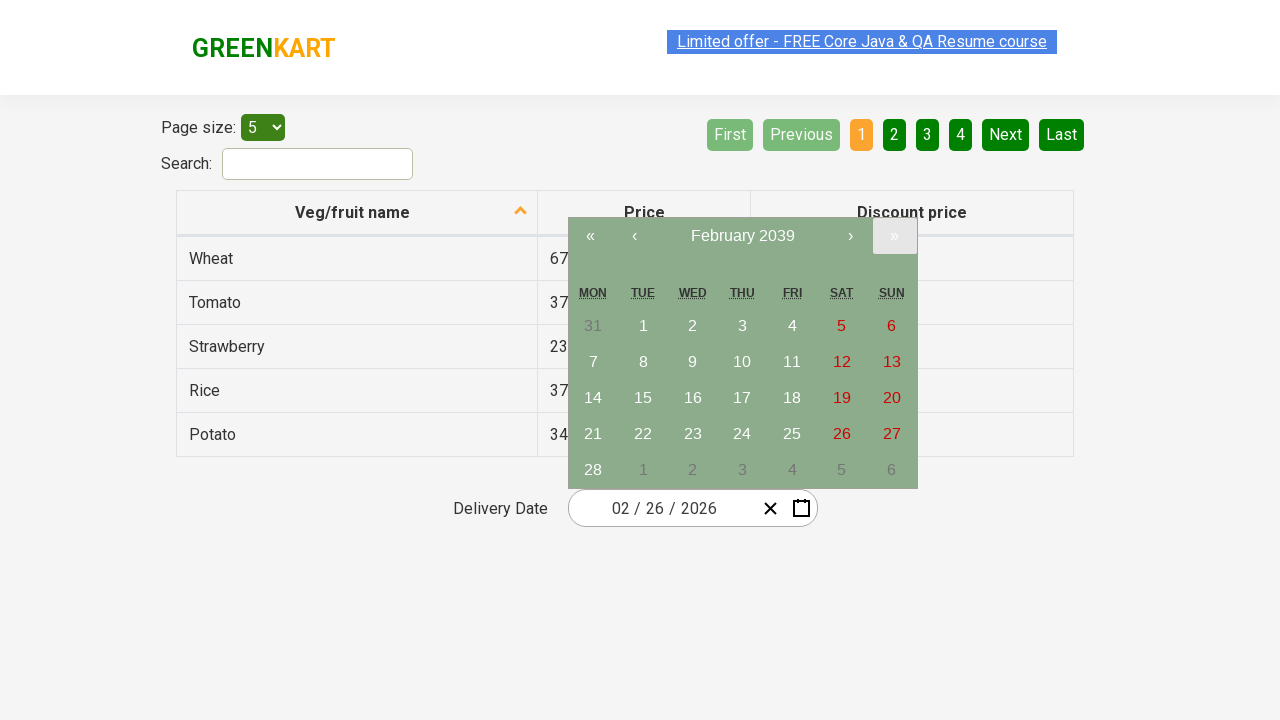

Clicked next year button to navigate forward (target year: 2090) at (894, 236) on xpath=//button[contains(@class, 'next2-button')]
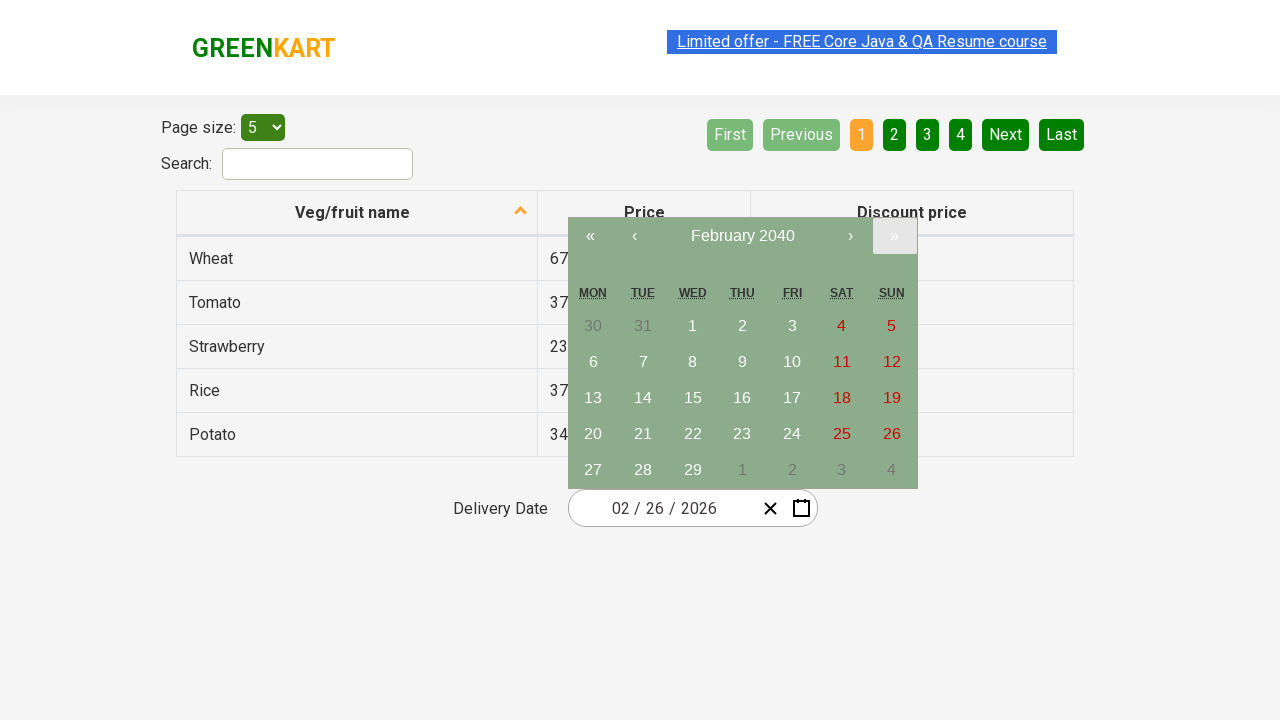

Updated year to: 2040
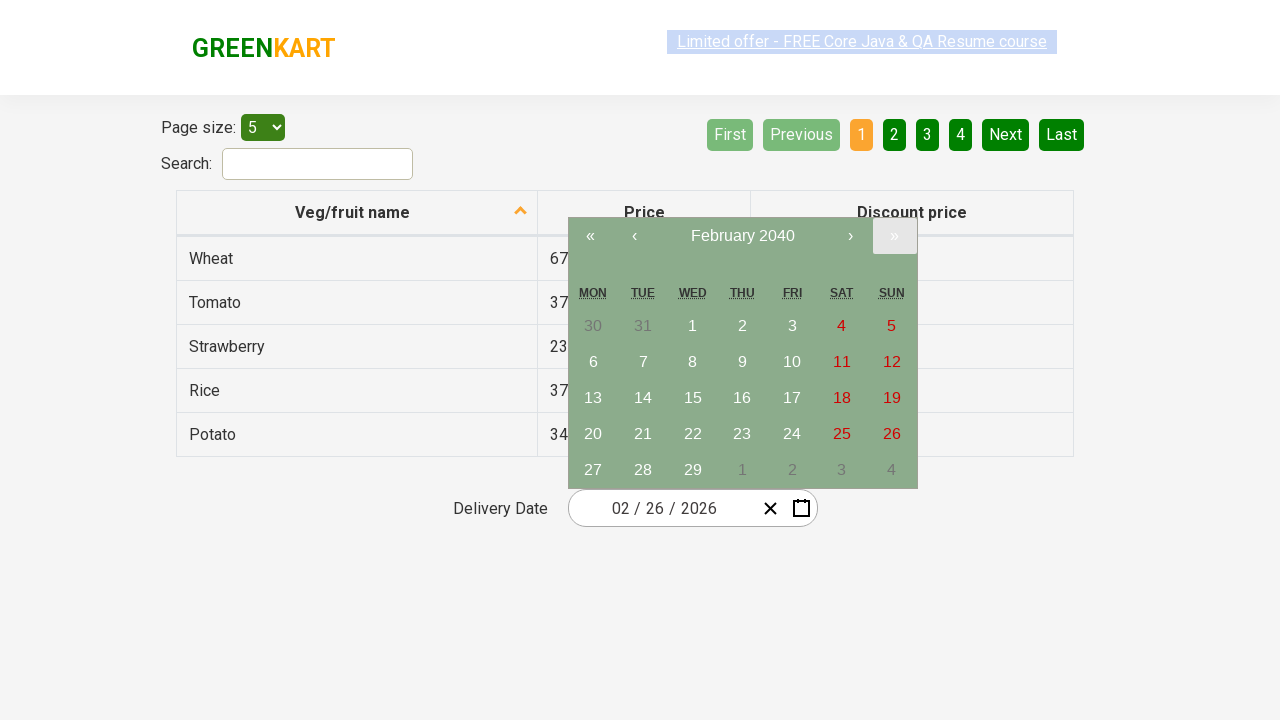

Clicked next year button to navigate forward (target year: 2090) at (894, 236) on xpath=//button[contains(@class, 'next2-button')]
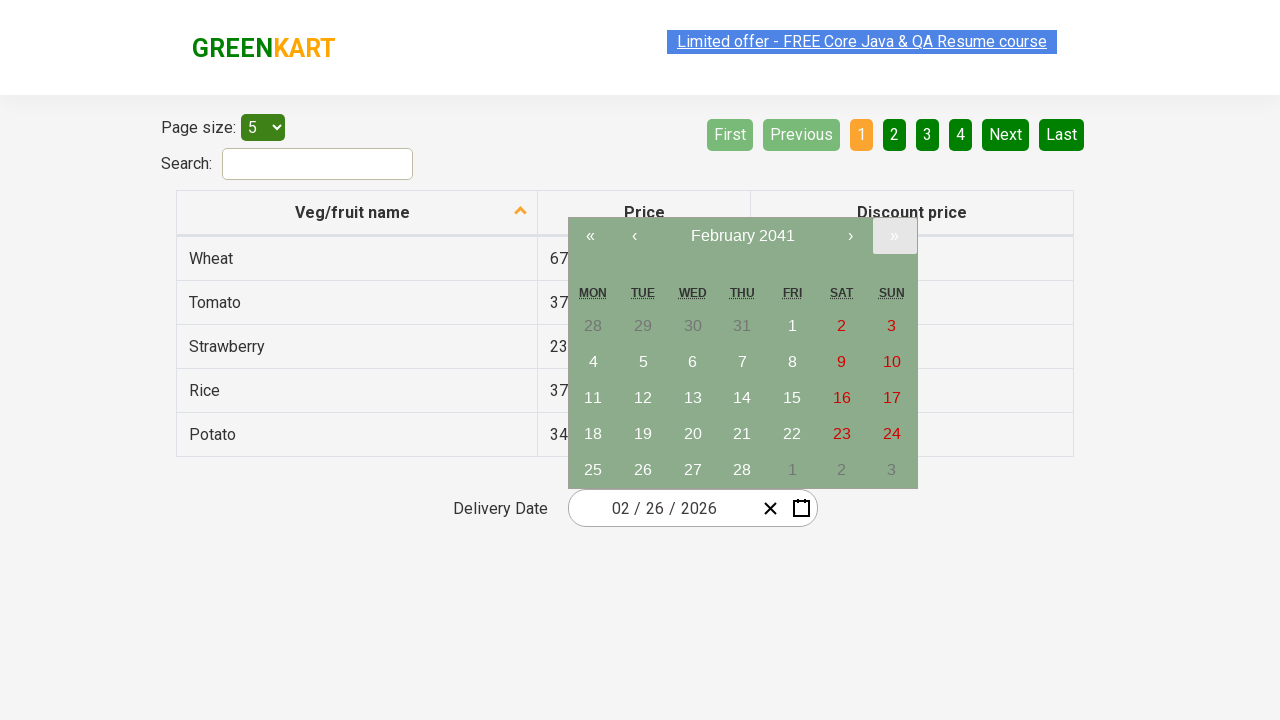

Updated year to: 2041
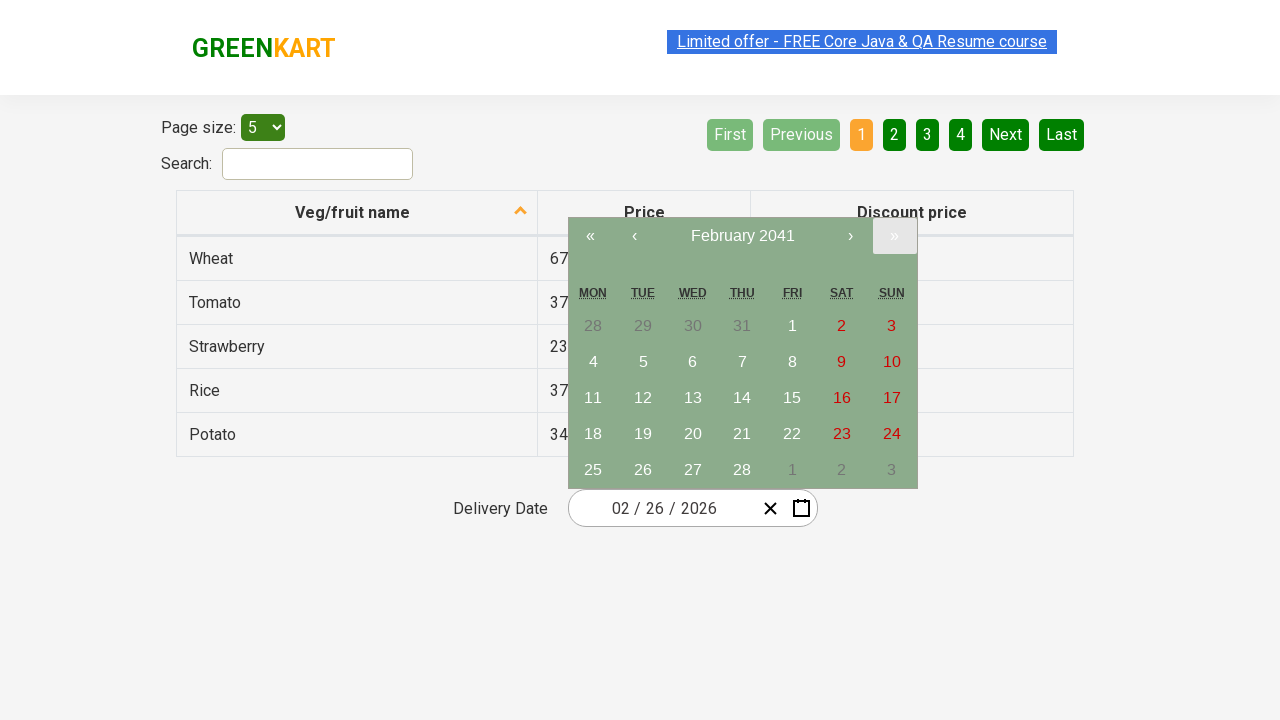

Clicked next year button to navigate forward (target year: 2090) at (894, 236) on xpath=//button[contains(@class, 'next2-button')]
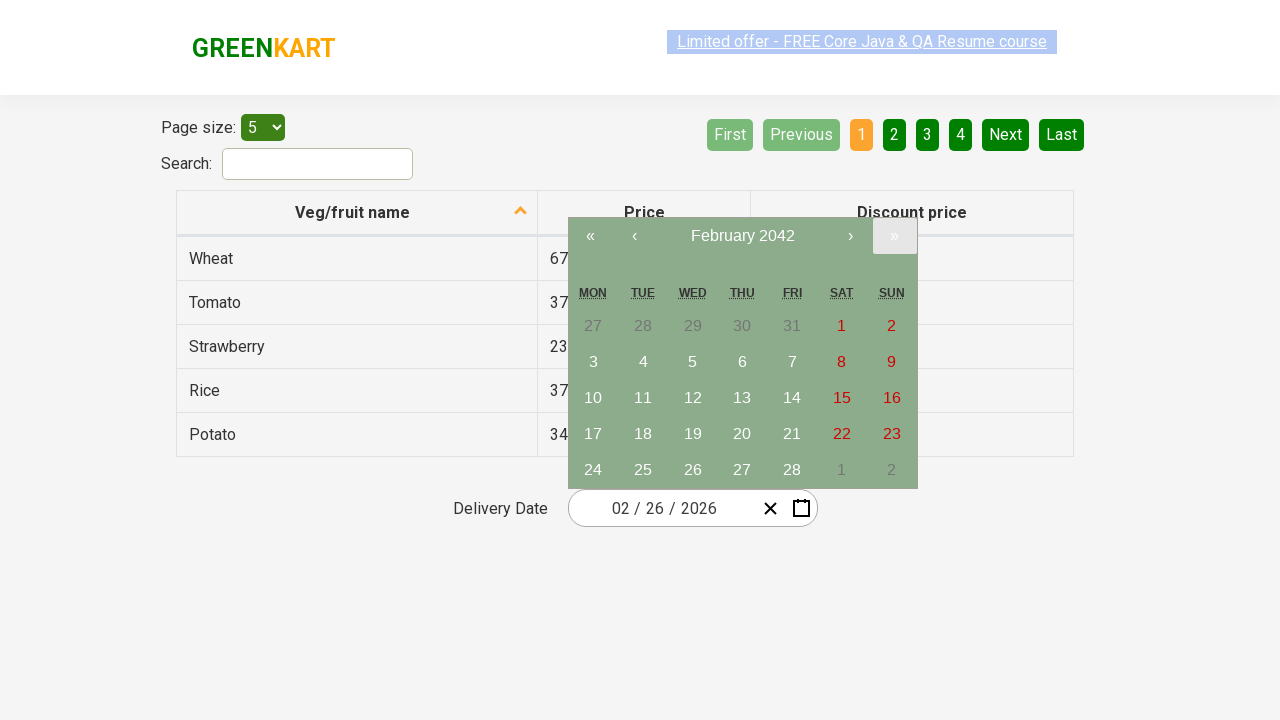

Updated year to: 2042
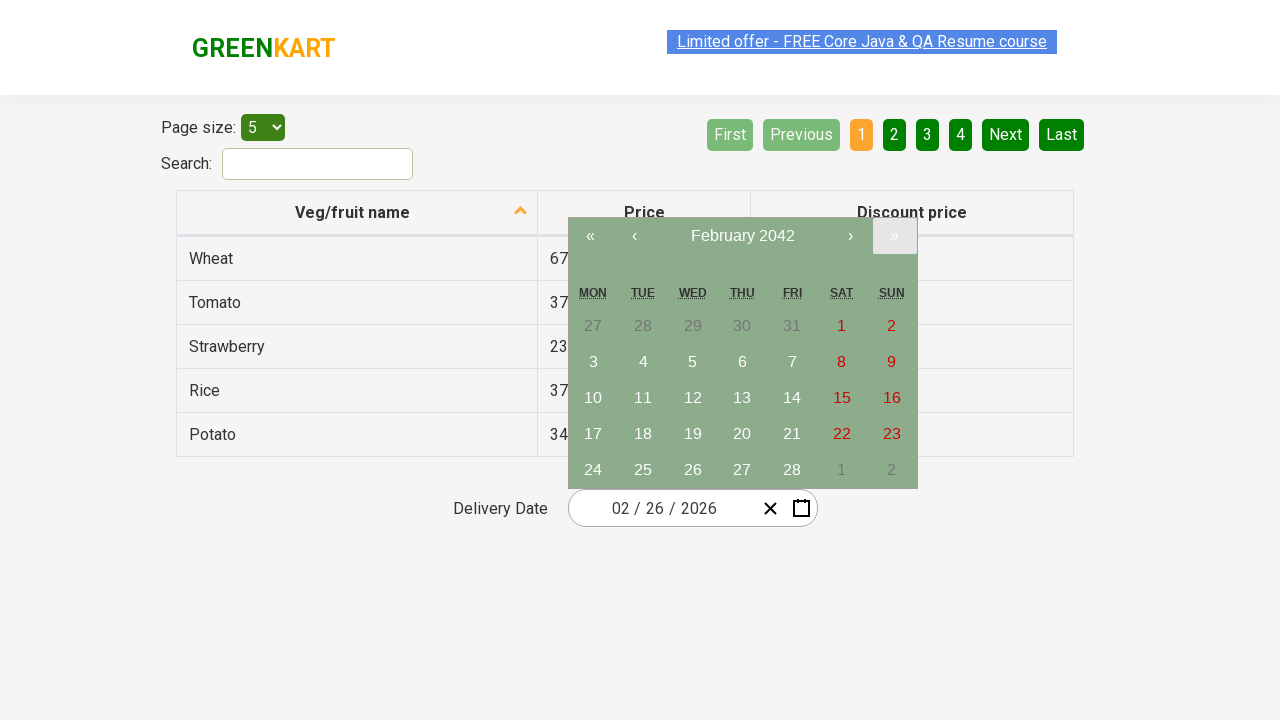

Clicked next year button to navigate forward (target year: 2090) at (894, 236) on xpath=//button[contains(@class, 'next2-button')]
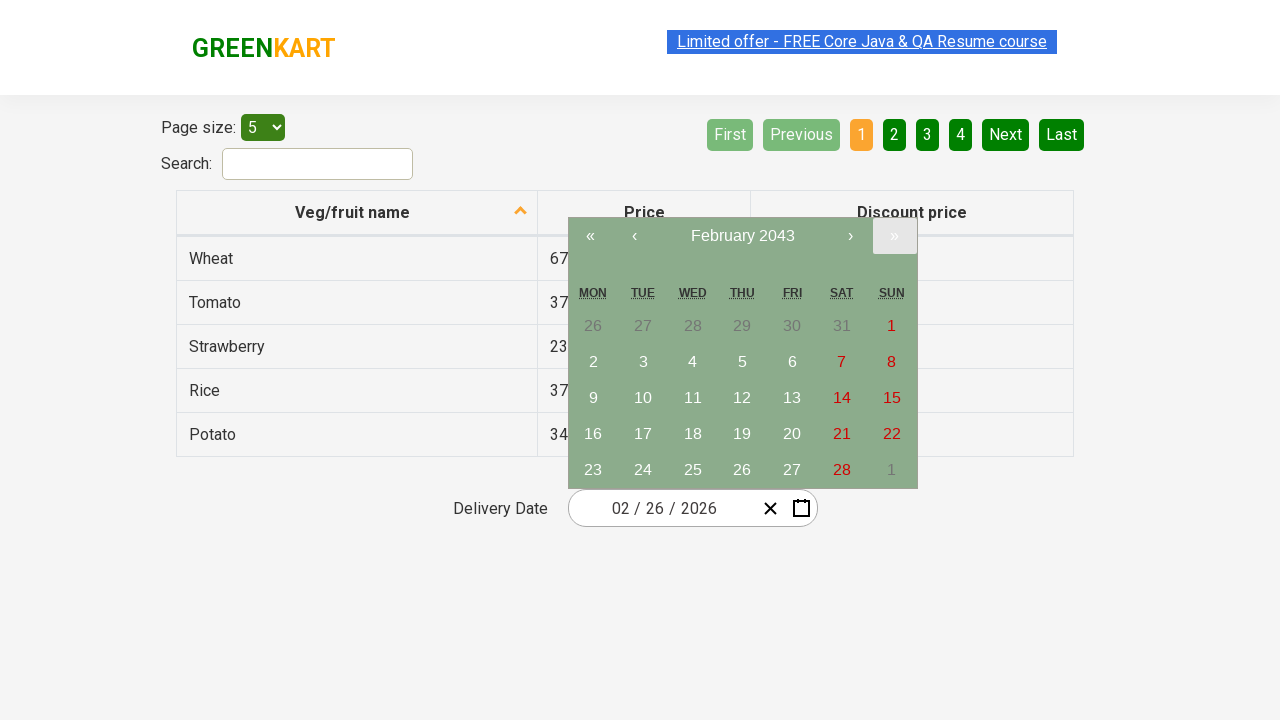

Updated year to: 2043
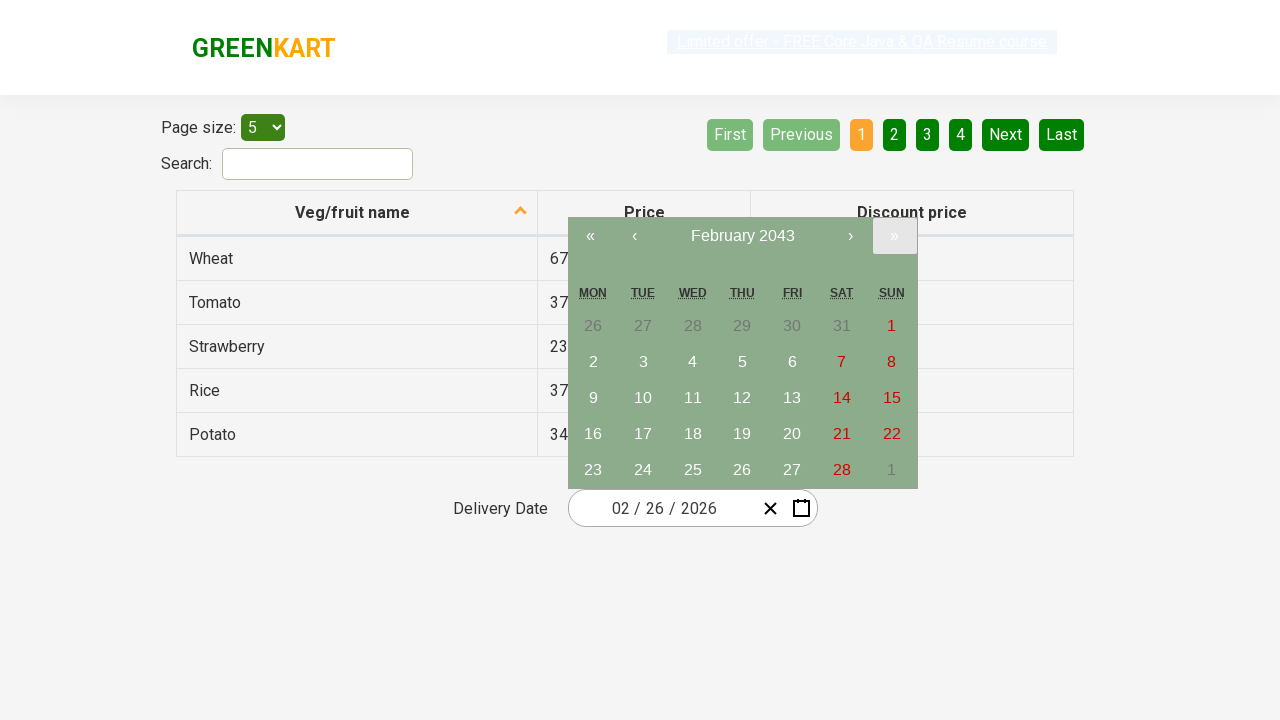

Clicked next year button to navigate forward (target year: 2090) at (894, 236) on xpath=//button[contains(@class, 'next2-button')]
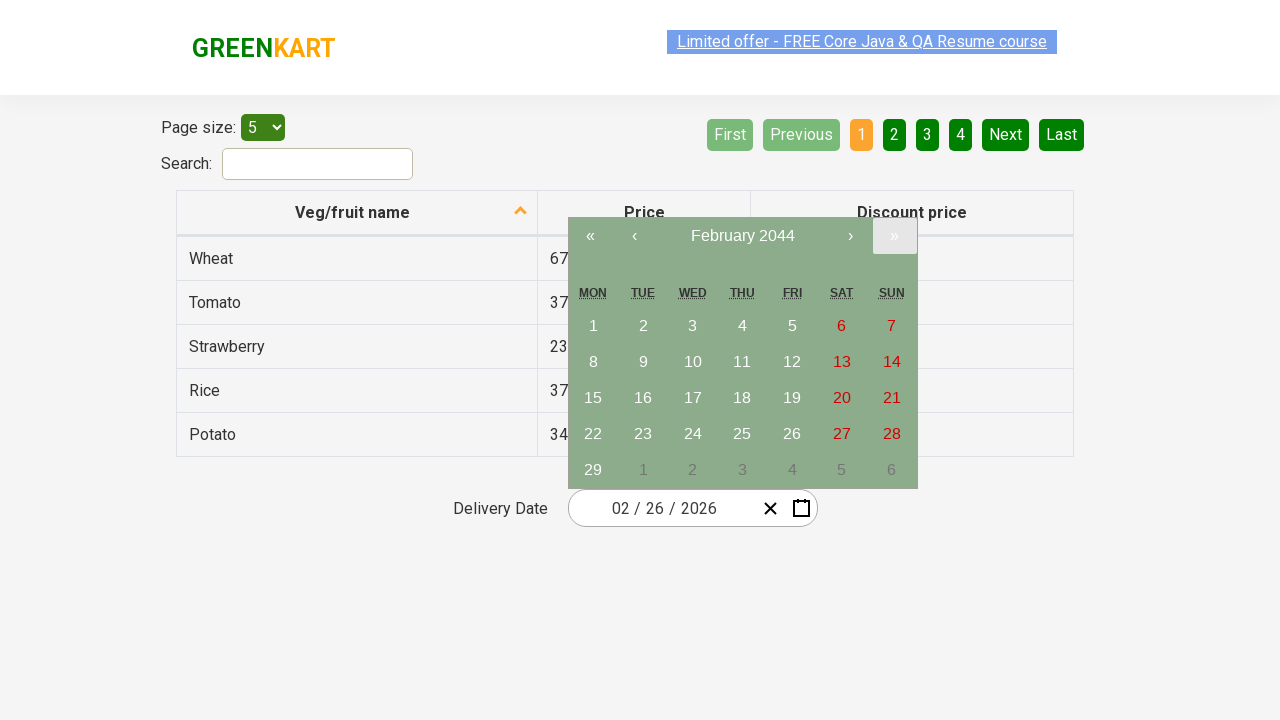

Updated year to: 2044
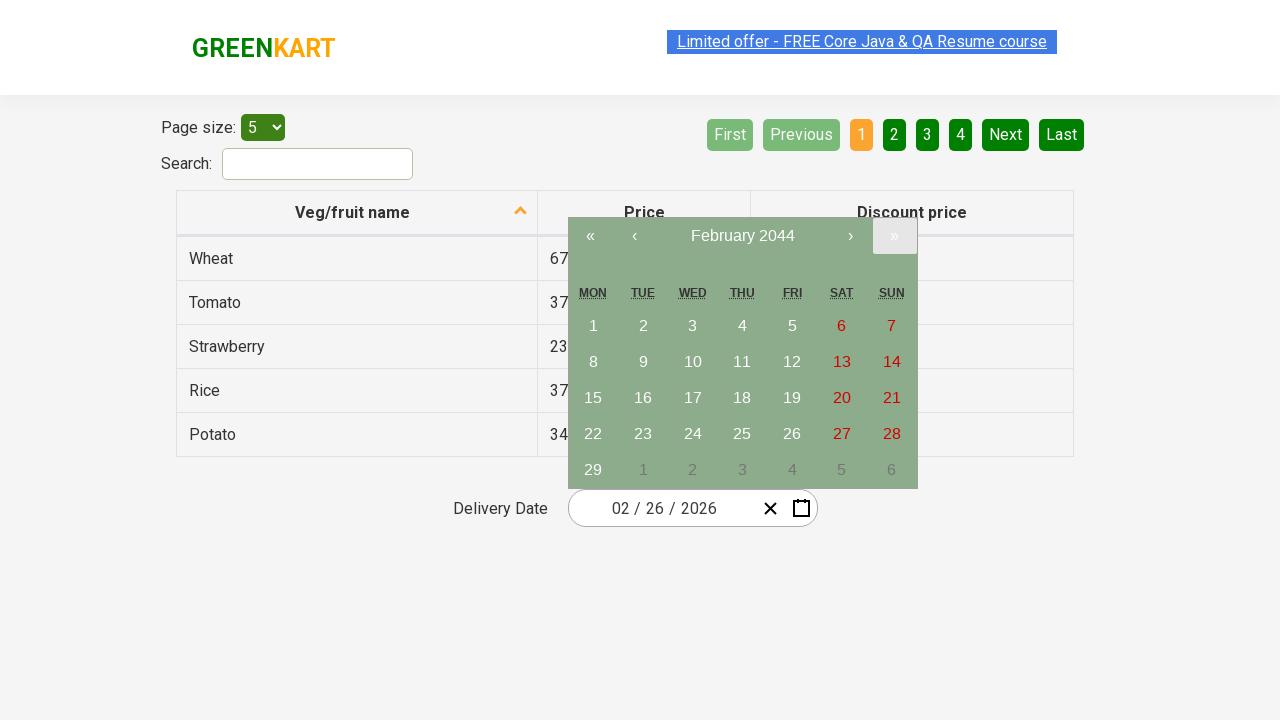

Clicked next year button to navigate forward (target year: 2090) at (894, 236) on xpath=//button[contains(@class, 'next2-button')]
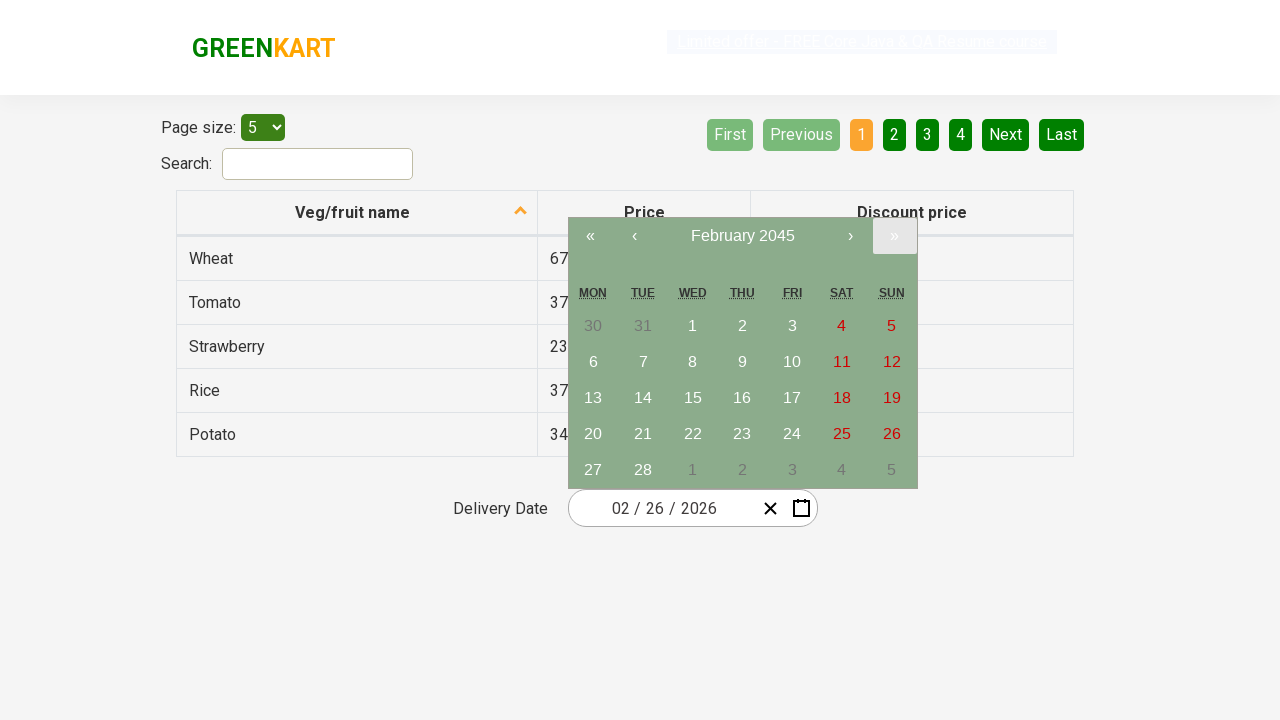

Updated year to: 2045
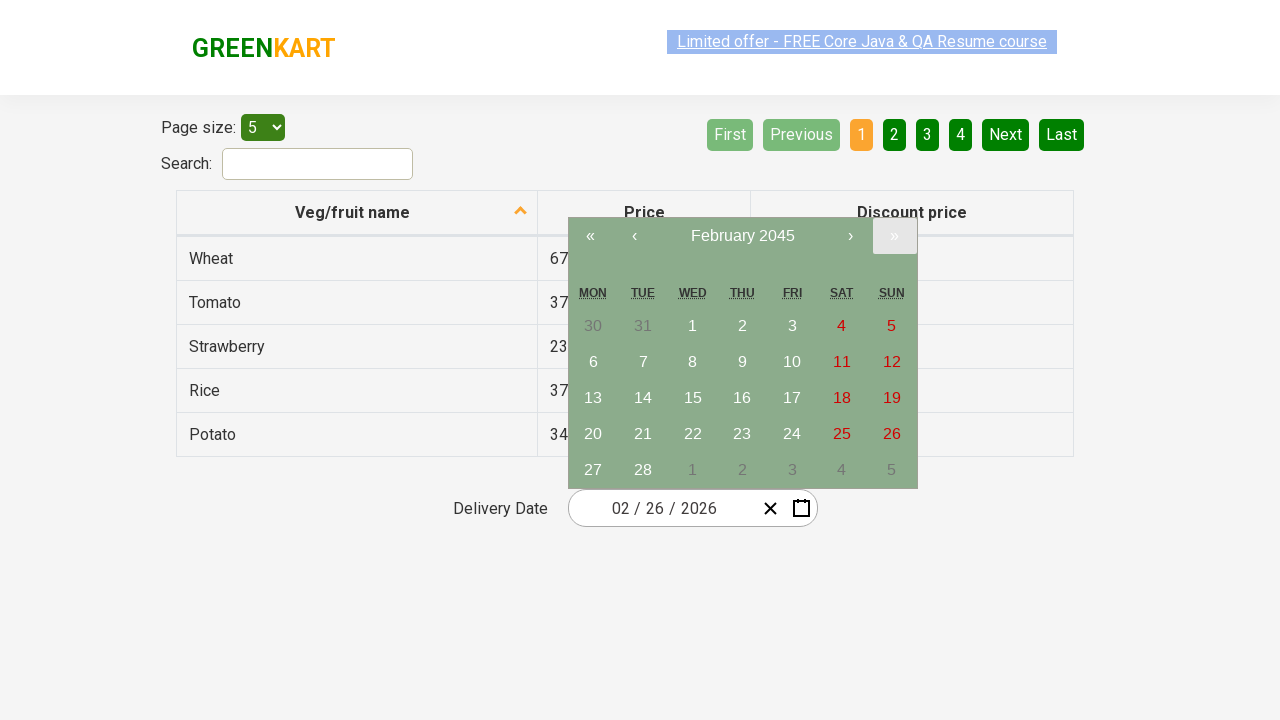

Clicked next year button to navigate forward (target year: 2090) at (894, 236) on xpath=//button[contains(@class, 'next2-button')]
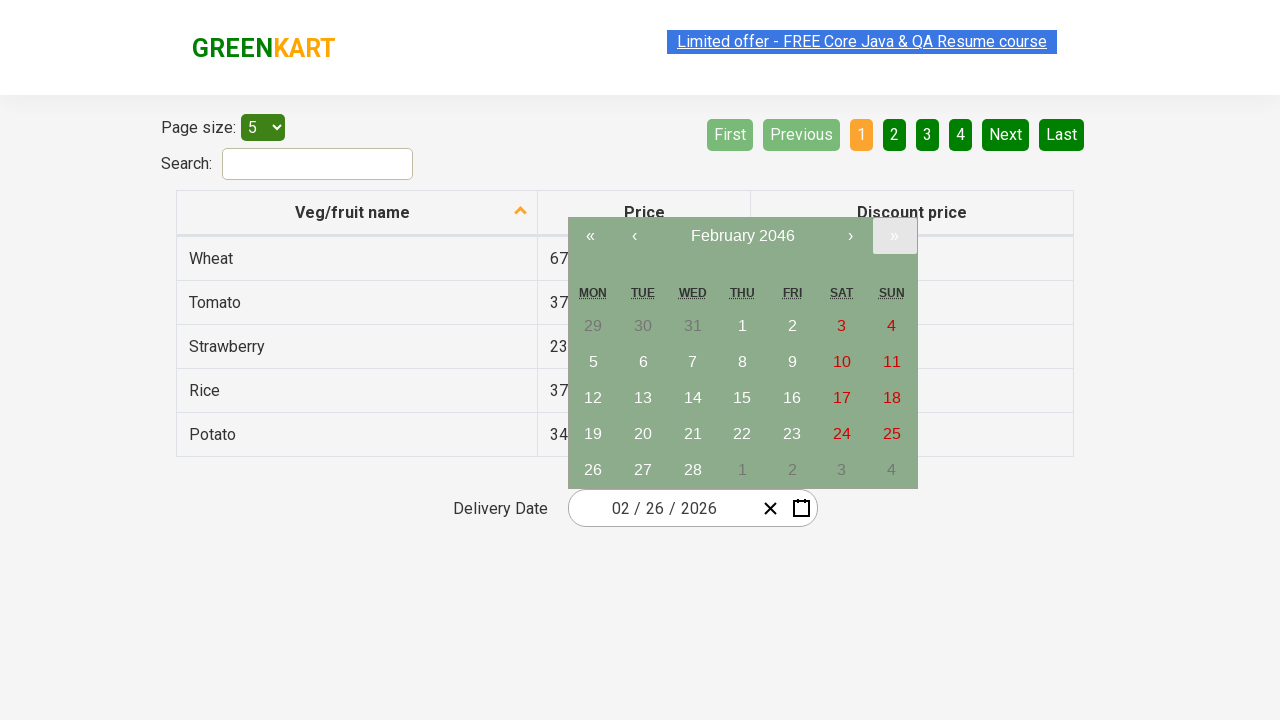

Updated year to: 2046
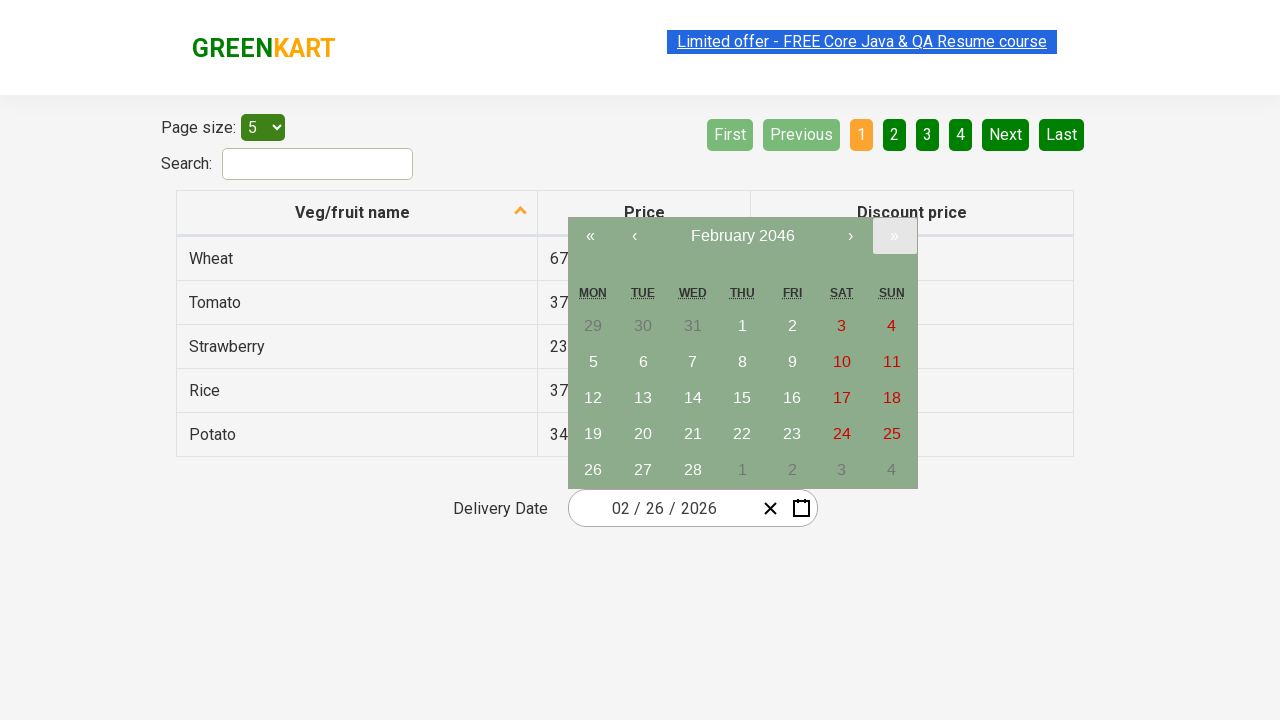

Clicked next year button to navigate forward (target year: 2090) at (894, 236) on xpath=//button[contains(@class, 'next2-button')]
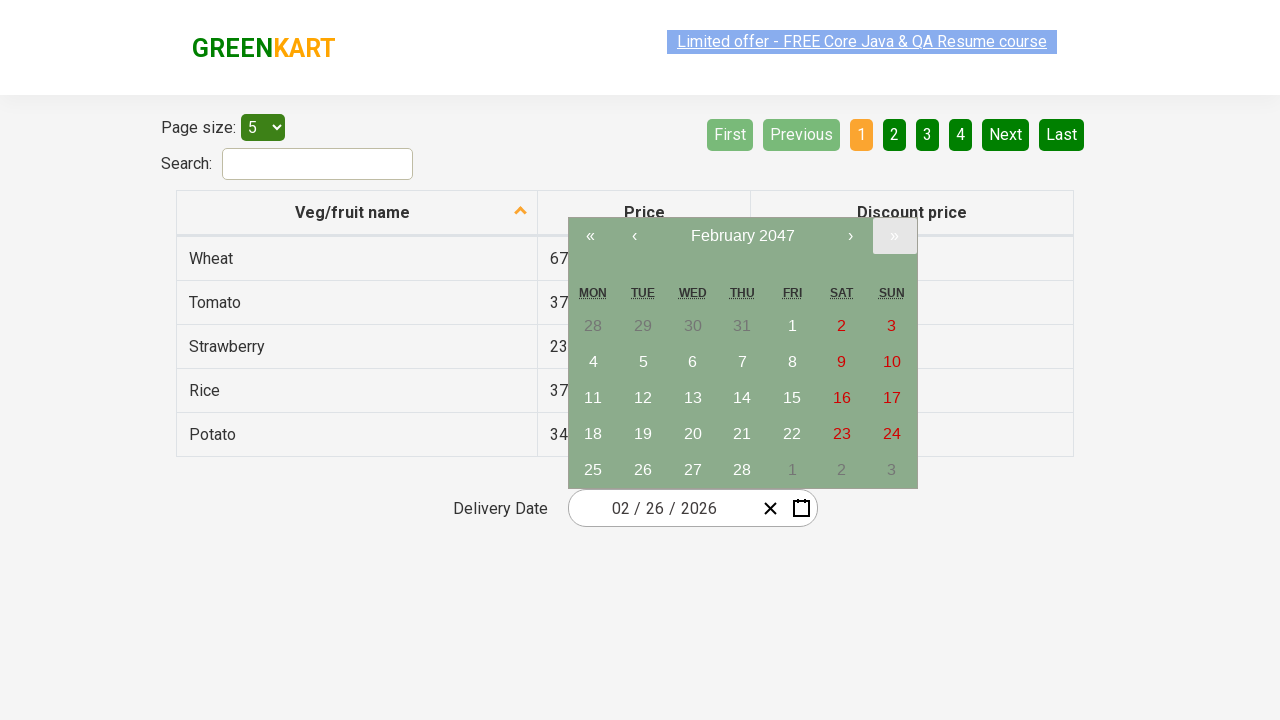

Updated year to: 2047
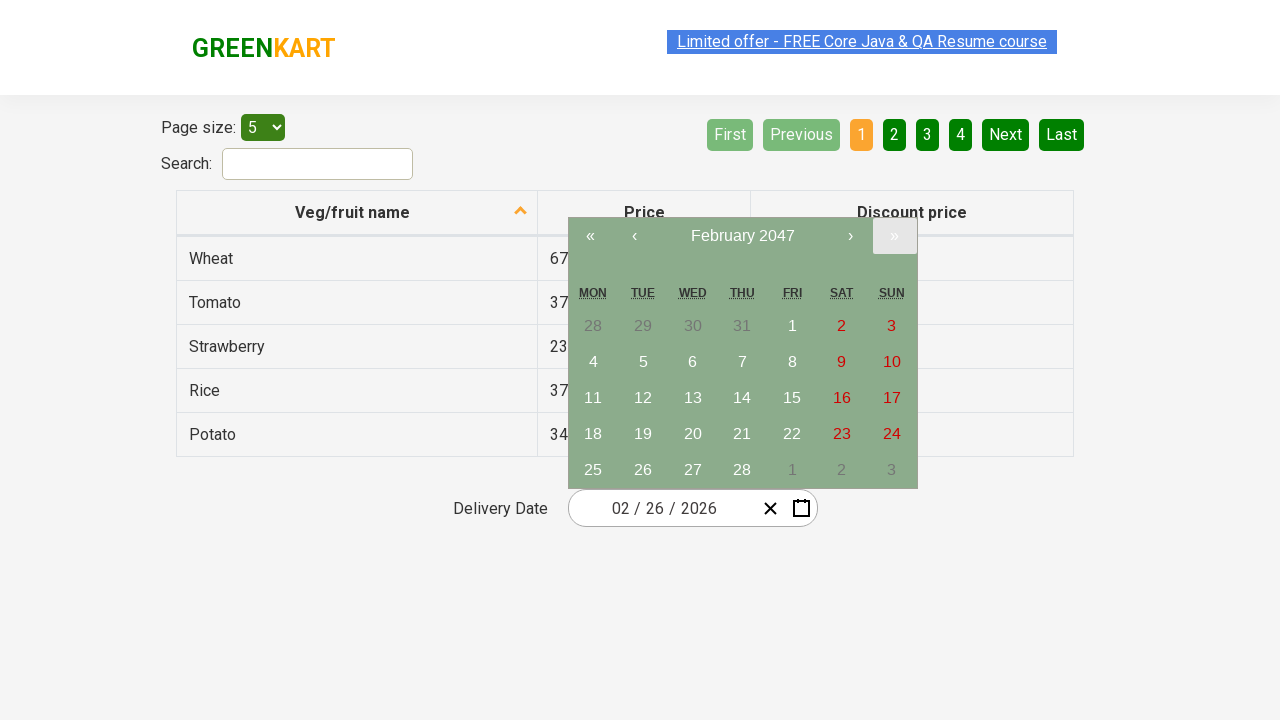

Clicked next year button to navigate forward (target year: 2090) at (894, 236) on xpath=//button[contains(@class, 'next2-button')]
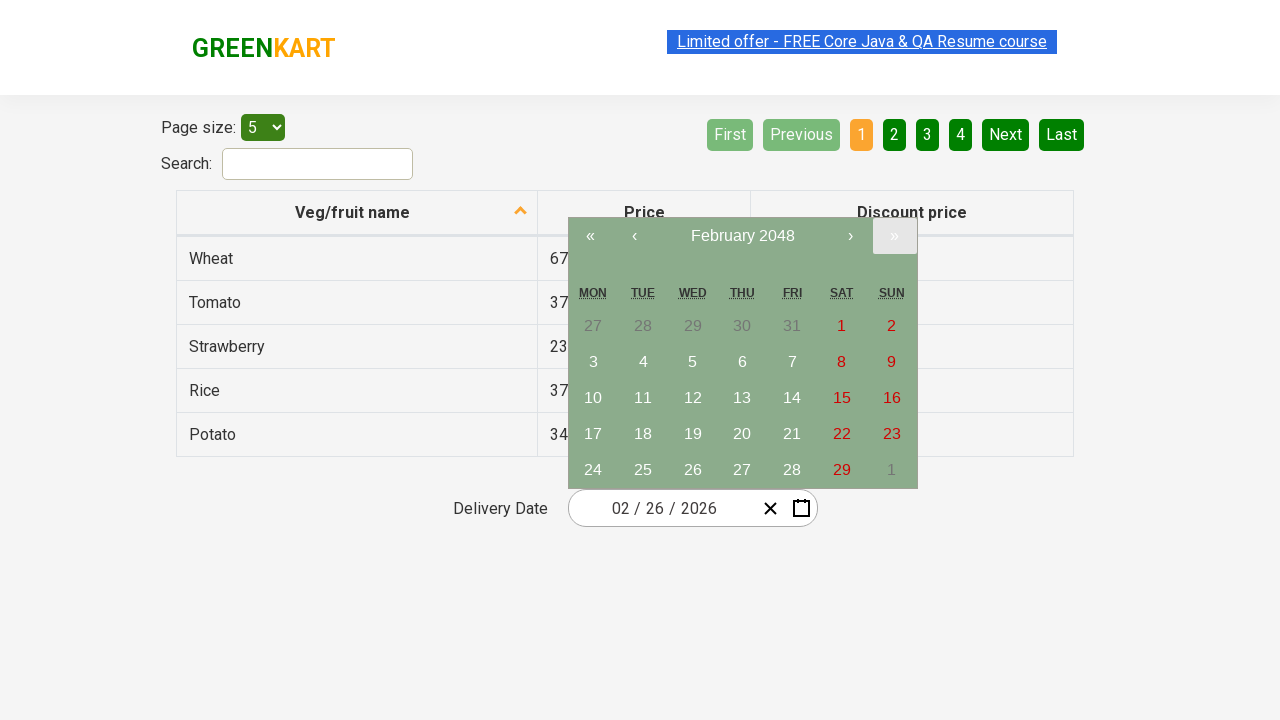

Updated year to: 2048
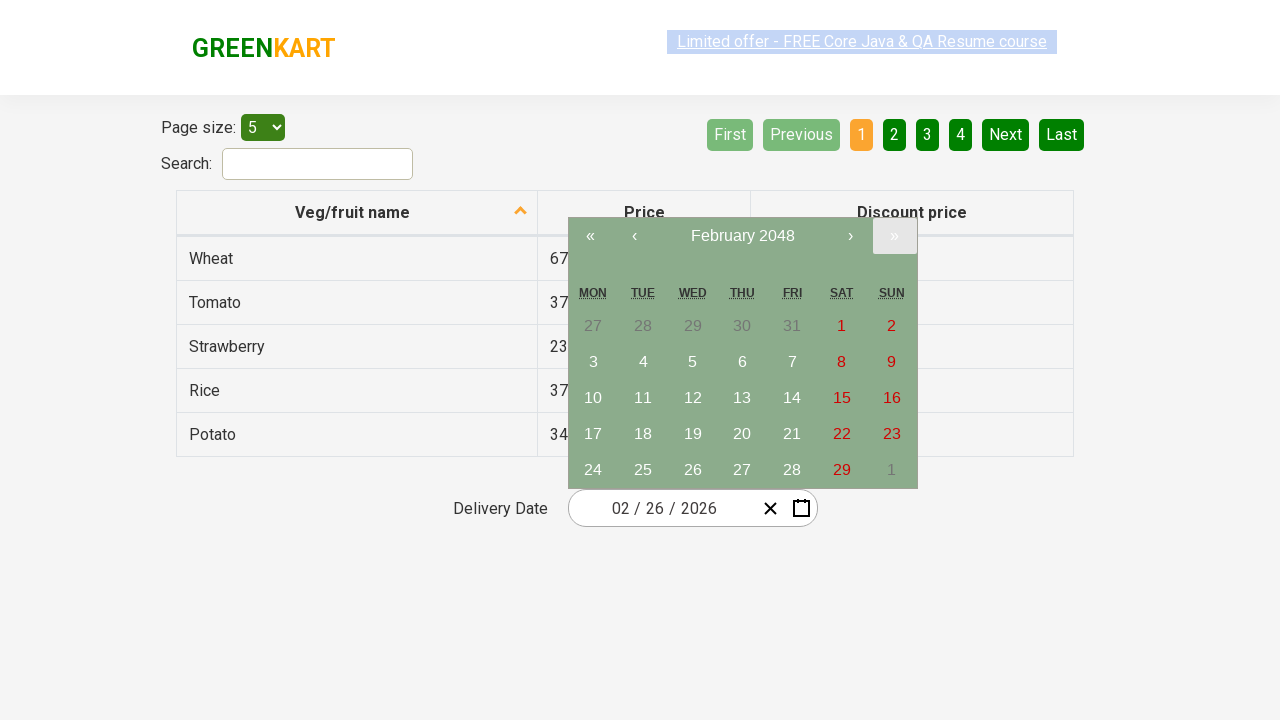

Clicked next year button to navigate forward (target year: 2090) at (894, 236) on xpath=//button[contains(@class, 'next2-button')]
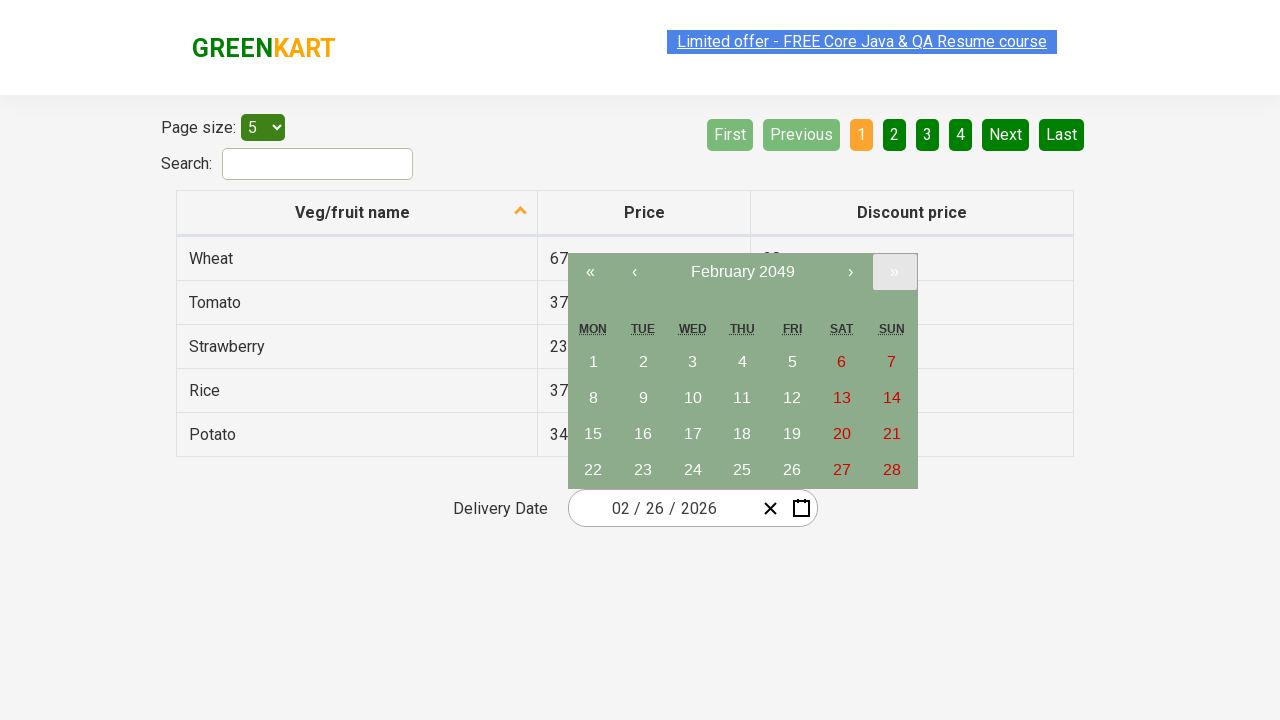

Updated year to: 2049
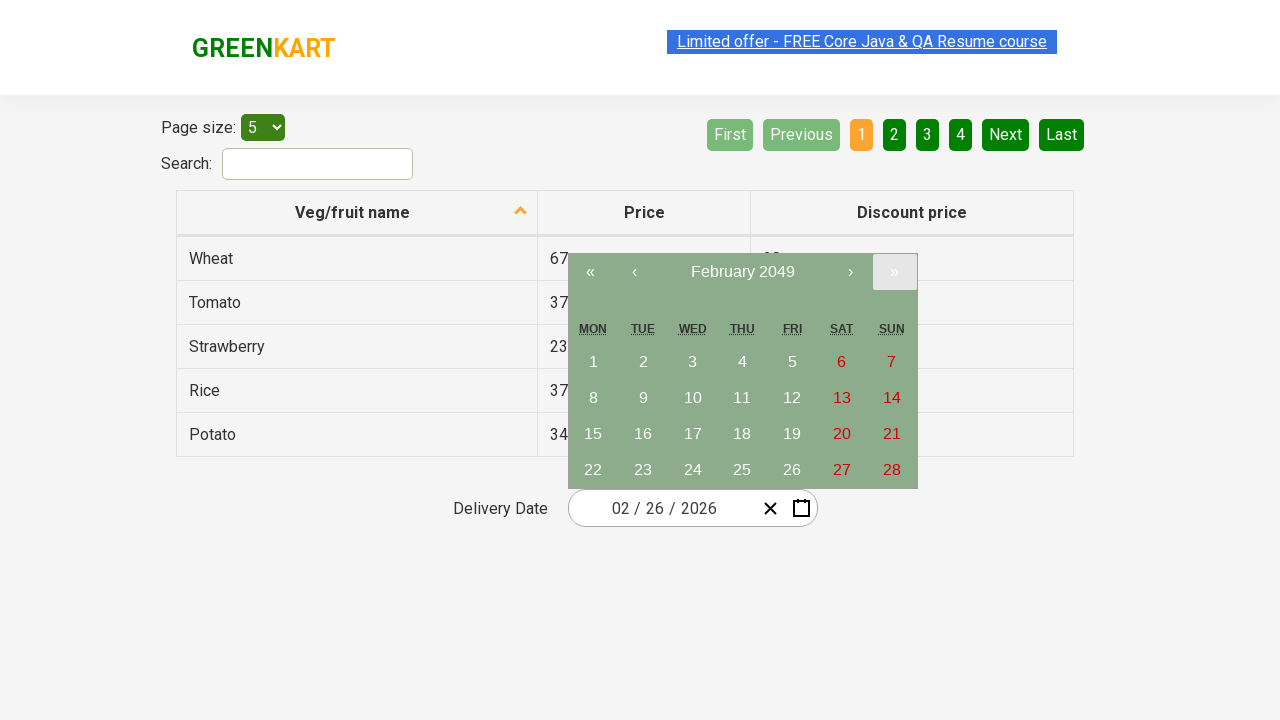

Clicked next year button to navigate forward (target year: 2090) at (894, 272) on xpath=//button[contains(@class, 'next2-button')]
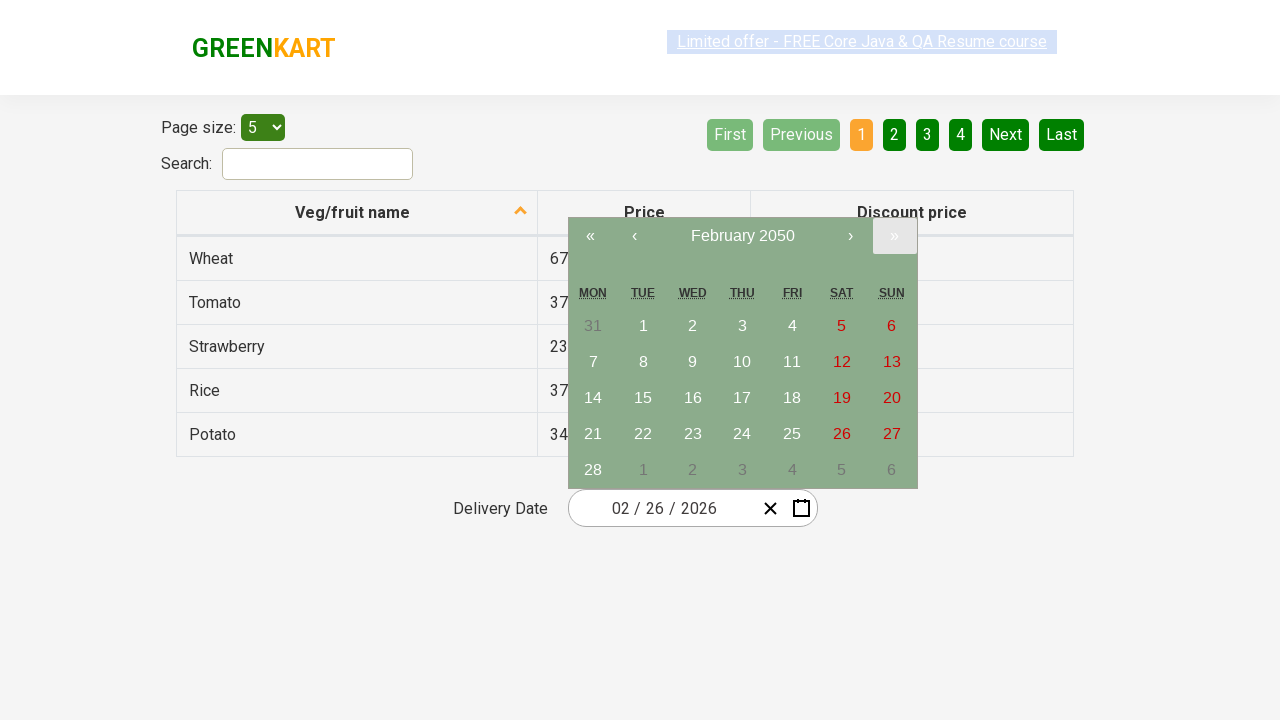

Updated year to: 2050
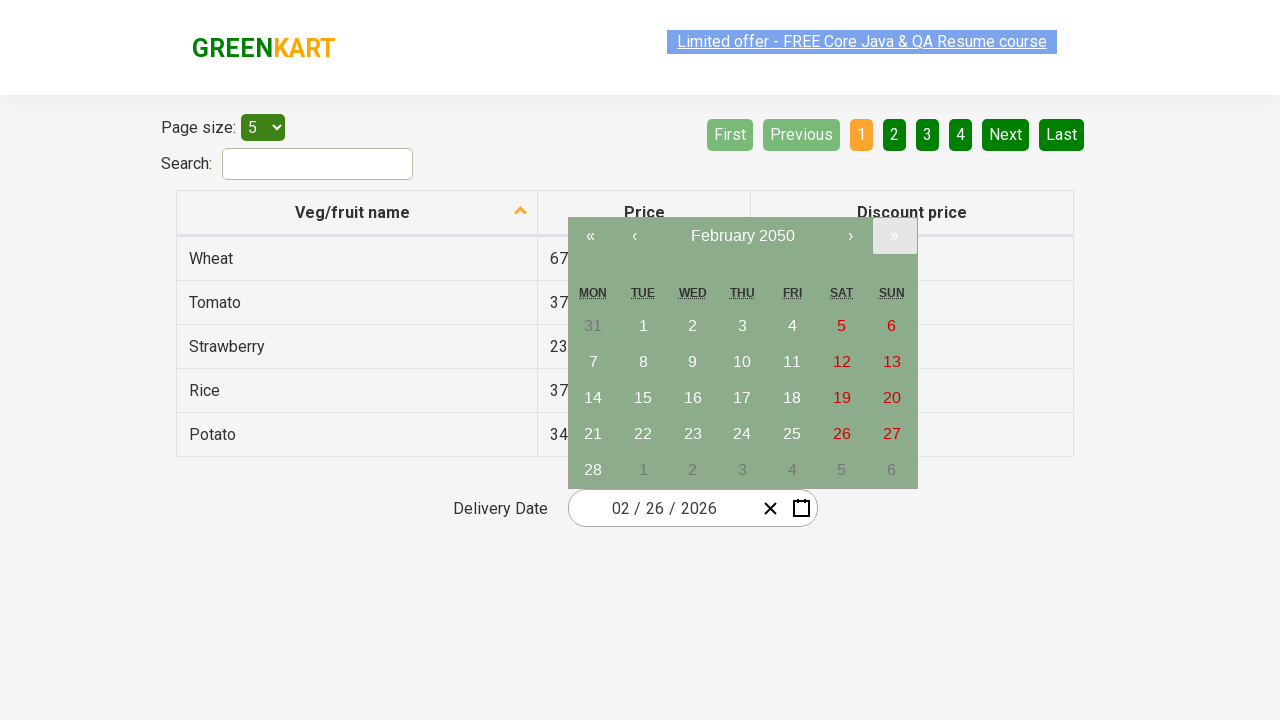

Clicked next year button to navigate forward (target year: 2090) at (894, 236) on xpath=//button[contains(@class, 'next2-button')]
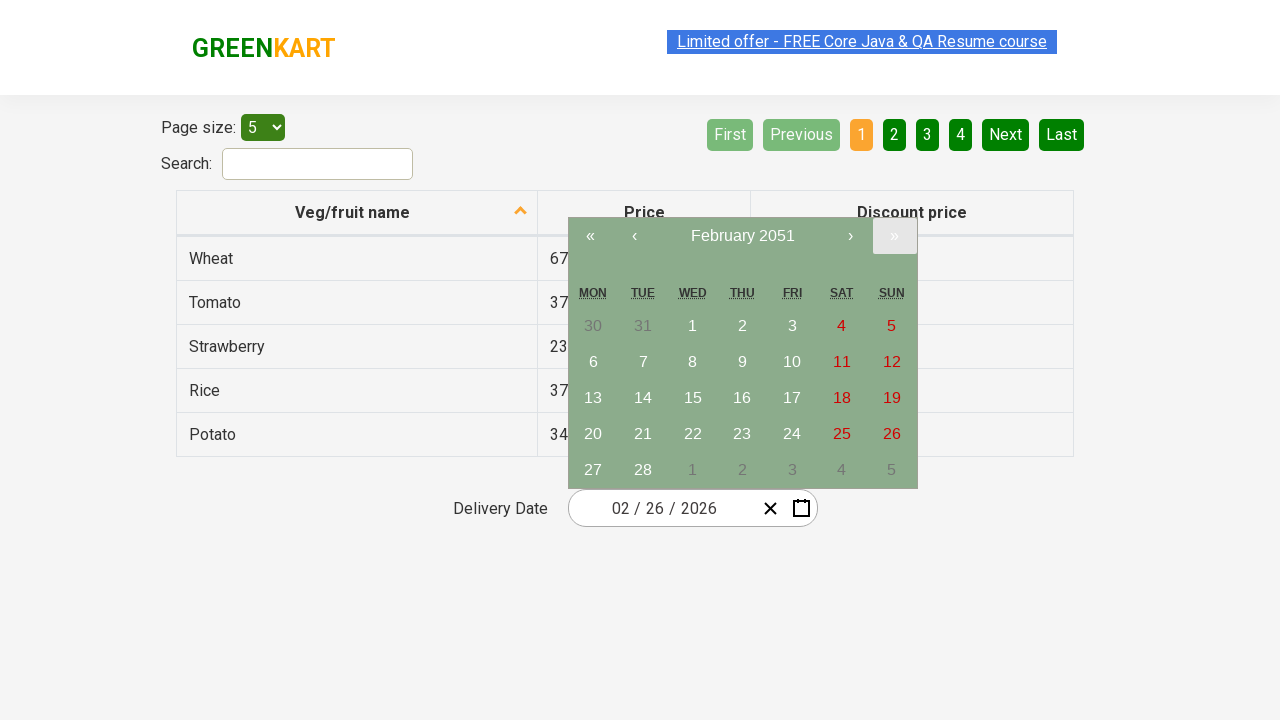

Updated year to: 2051
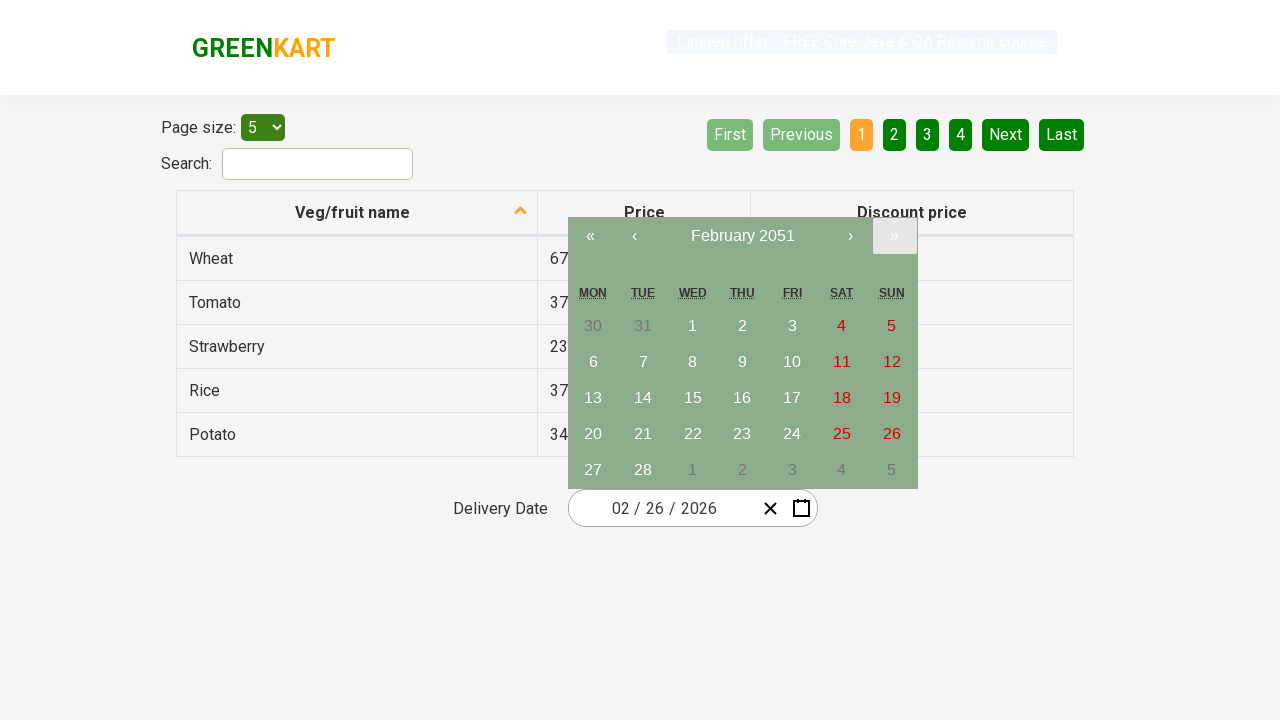

Clicked next year button to navigate forward (target year: 2090) at (894, 236) on xpath=//button[contains(@class, 'next2-button')]
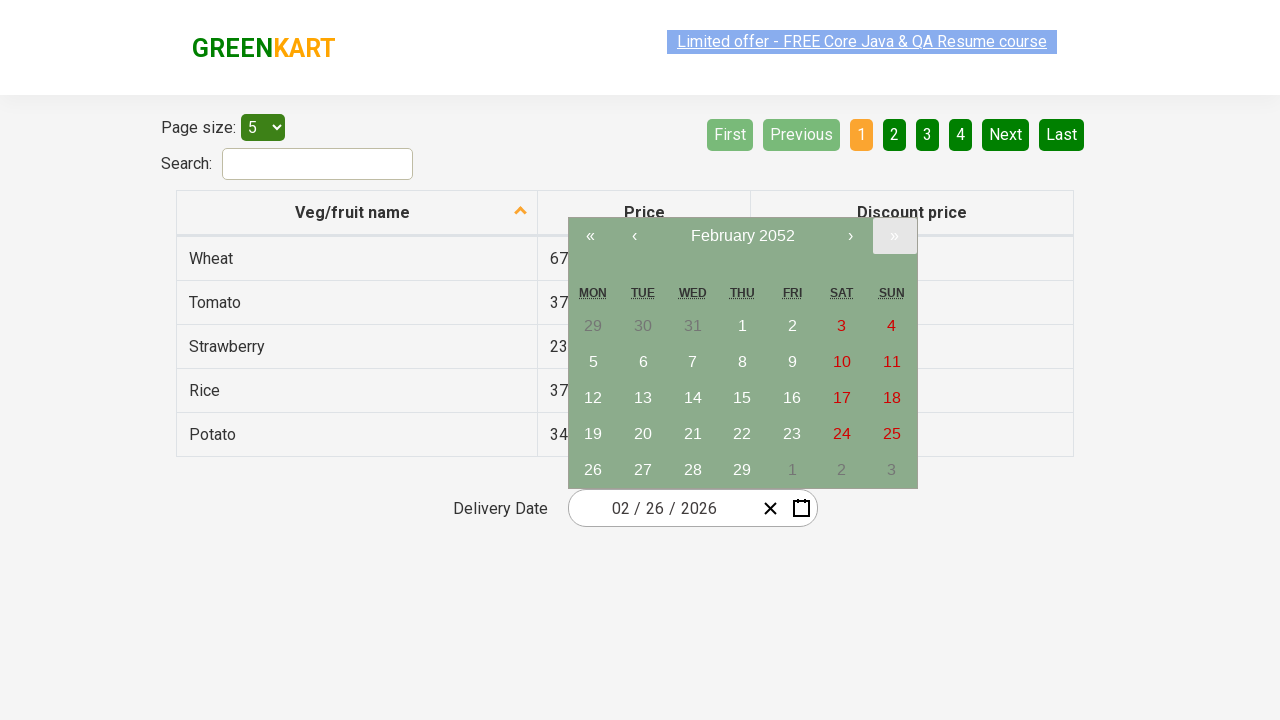

Updated year to: 2052
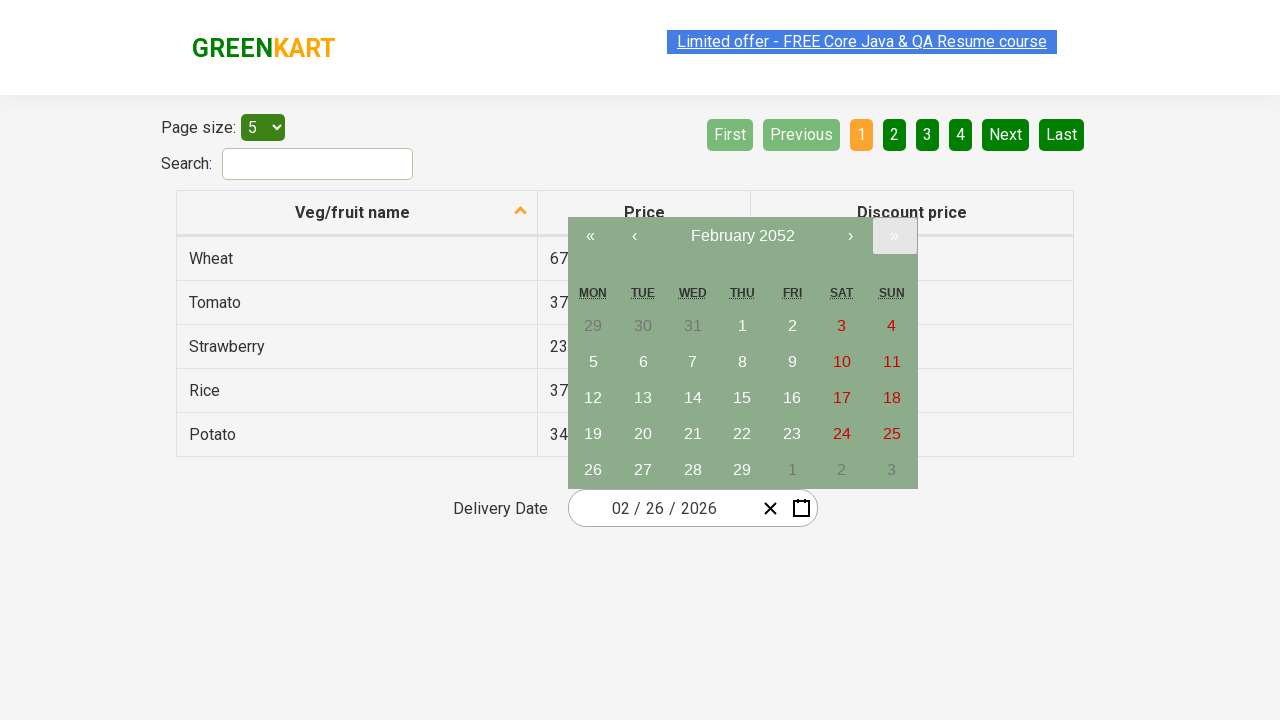

Clicked next year button to navigate forward (target year: 2090) at (894, 236) on xpath=//button[contains(@class, 'next2-button')]
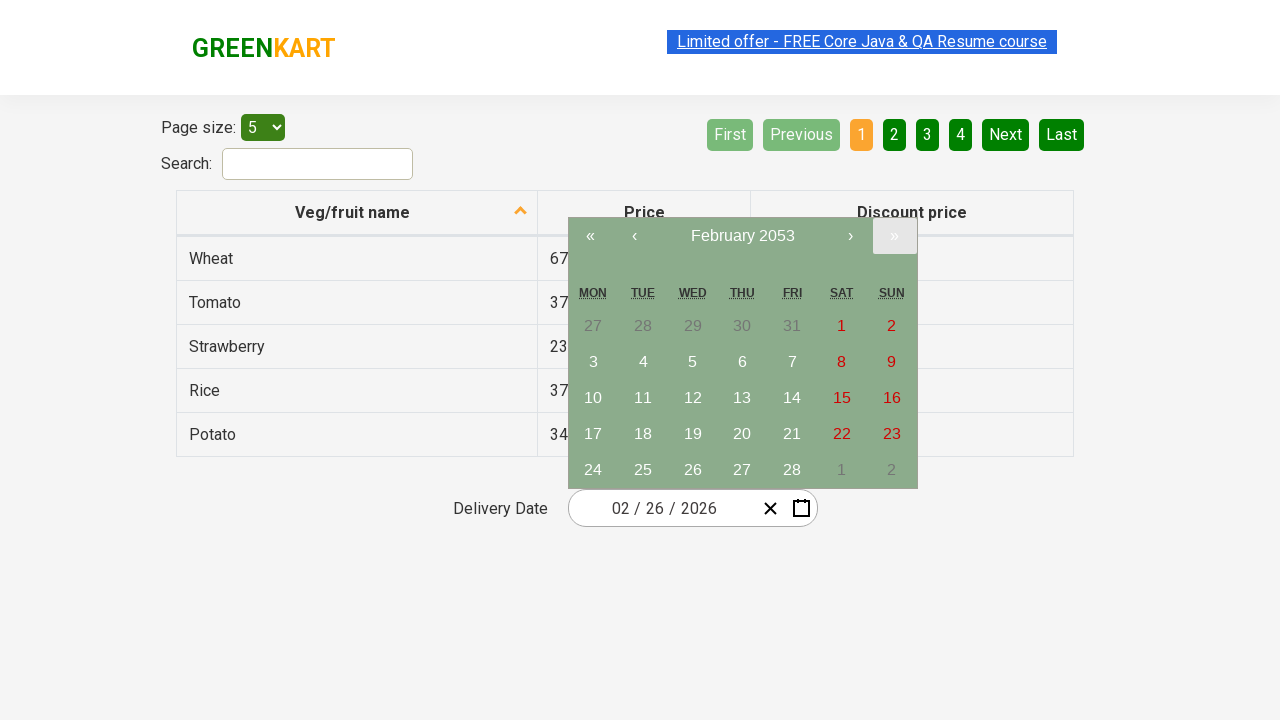

Updated year to: 2053
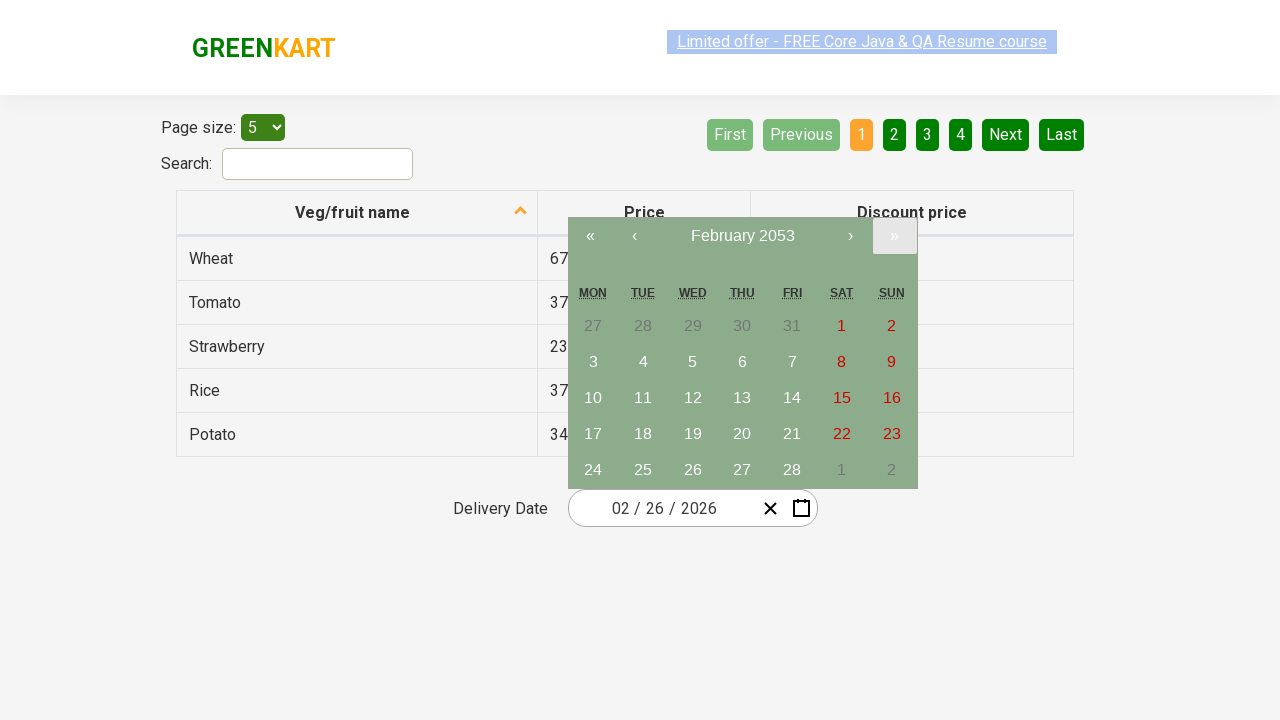

Clicked next year button to navigate forward (target year: 2090) at (894, 236) on xpath=//button[contains(@class, 'next2-button')]
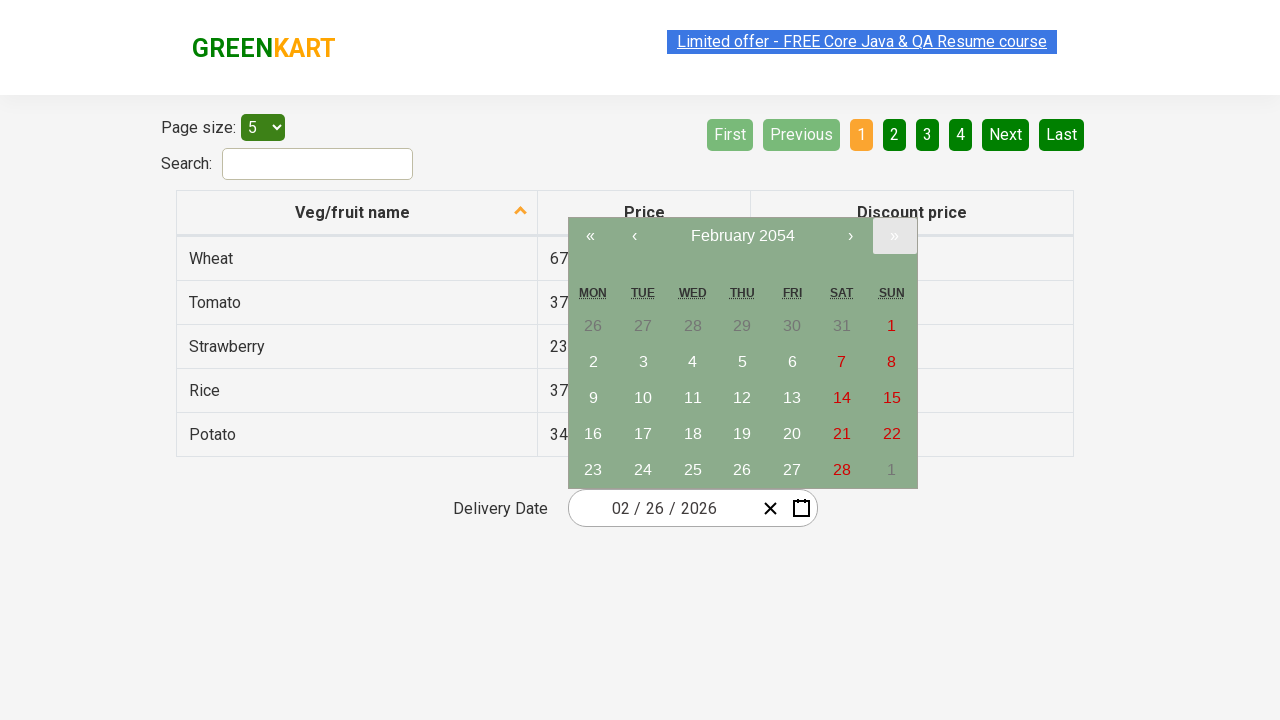

Updated year to: 2054
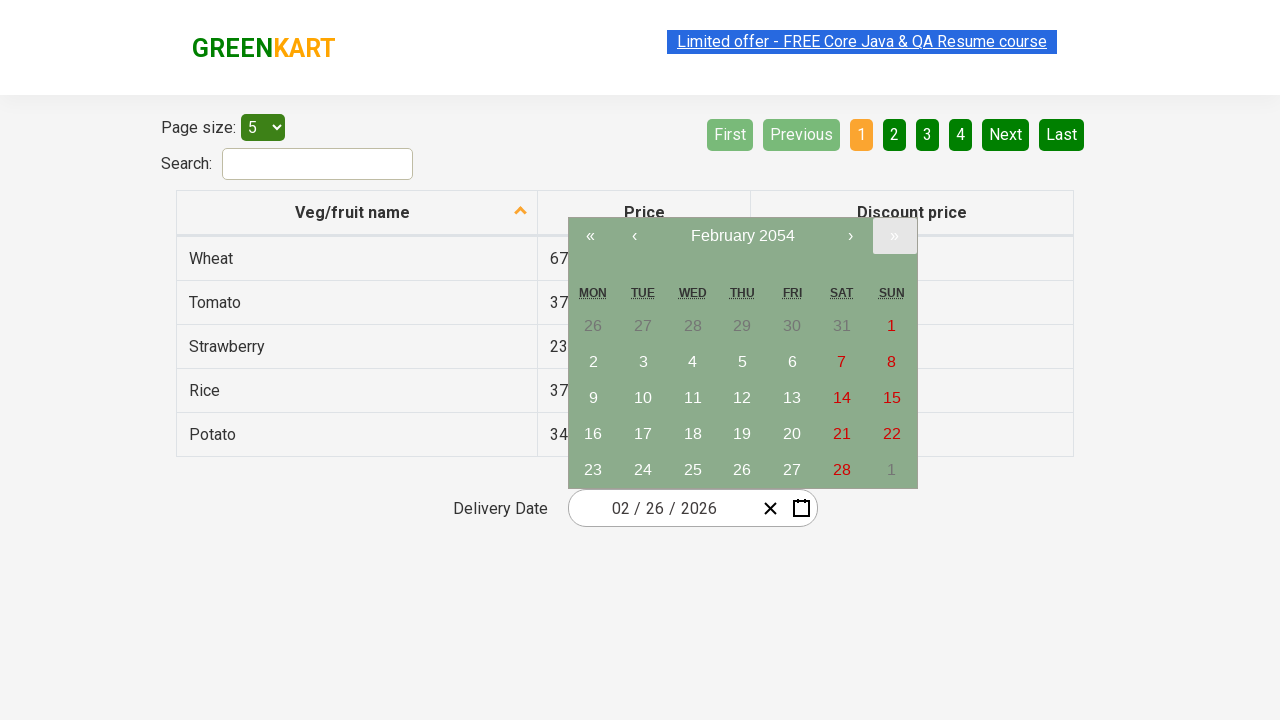

Clicked next year button to navigate forward (target year: 2090) at (894, 236) on xpath=//button[contains(@class, 'next2-button')]
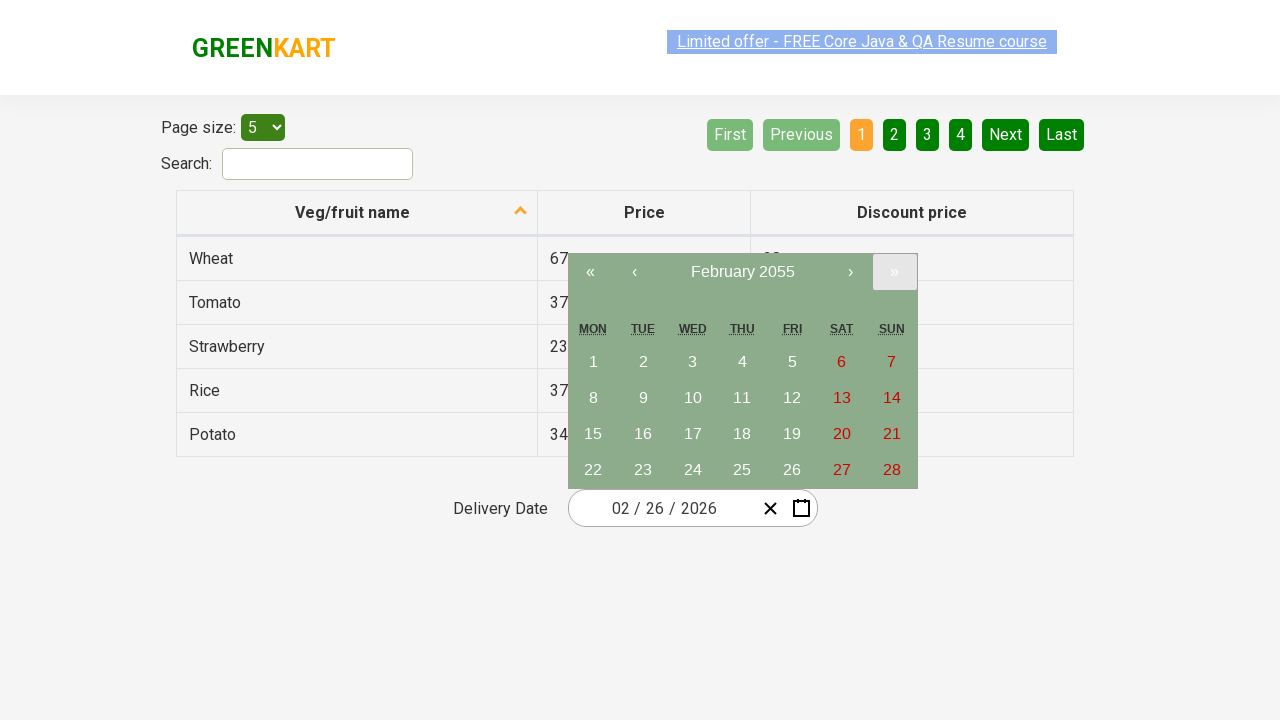

Updated year to: 2055
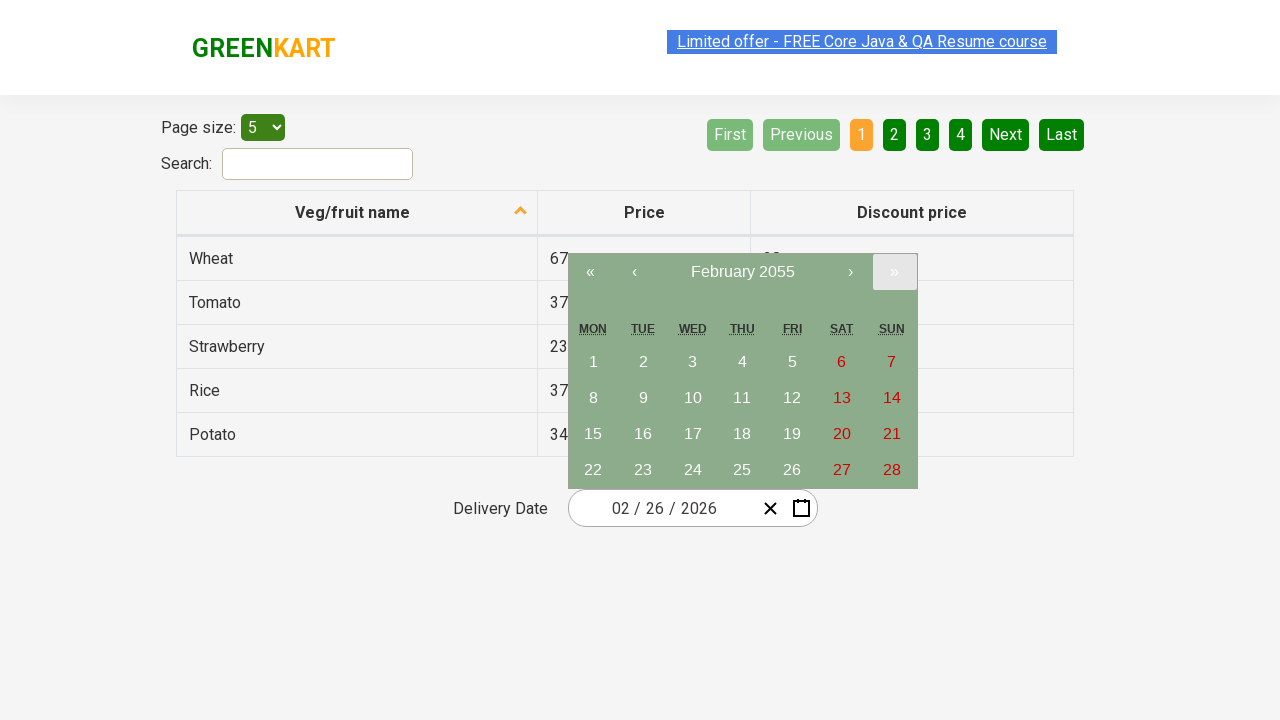

Clicked next year button to navigate forward (target year: 2090) at (894, 272) on xpath=//button[contains(@class, 'next2-button')]
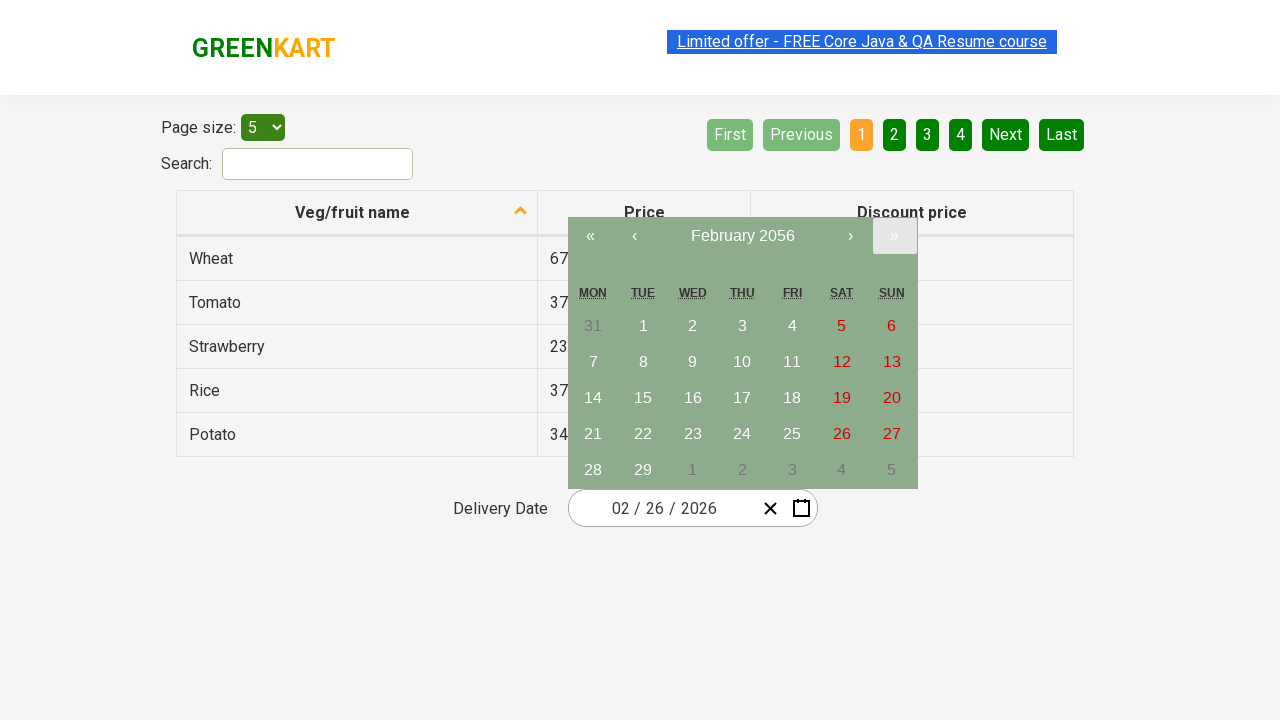

Updated year to: 2056
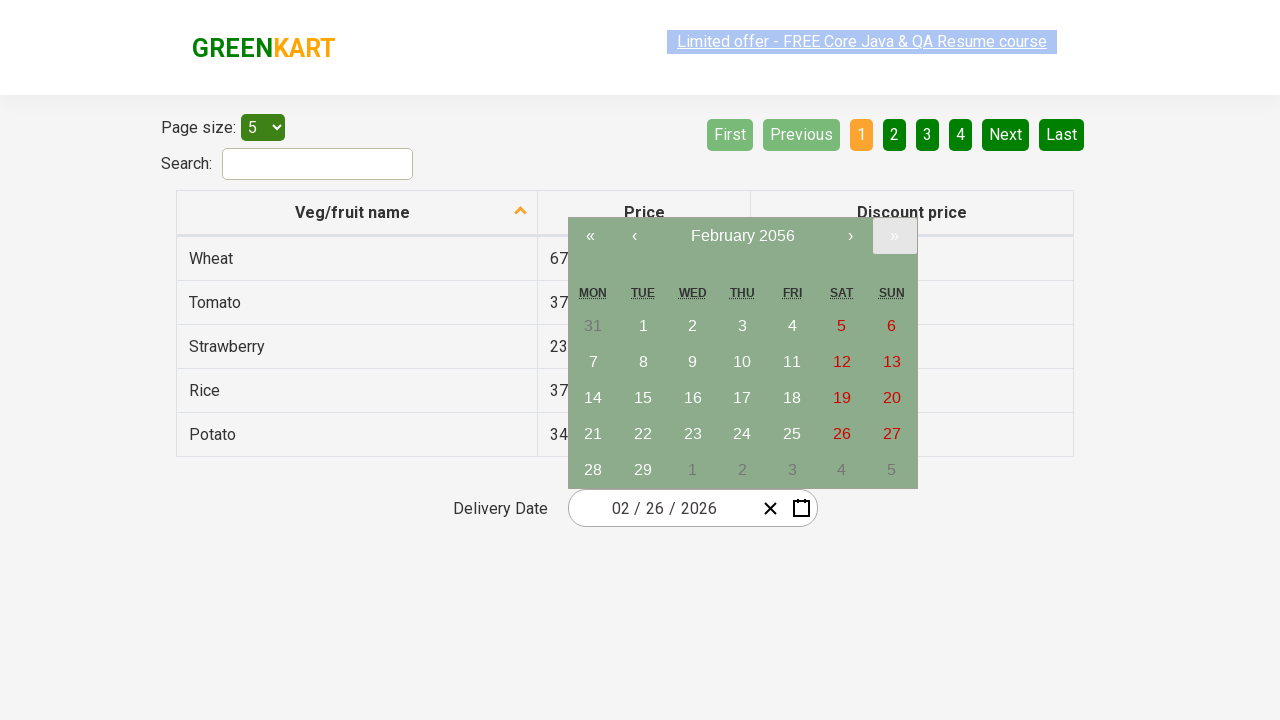

Clicked next year button to navigate forward (target year: 2090) at (894, 236) on xpath=//button[contains(@class, 'next2-button')]
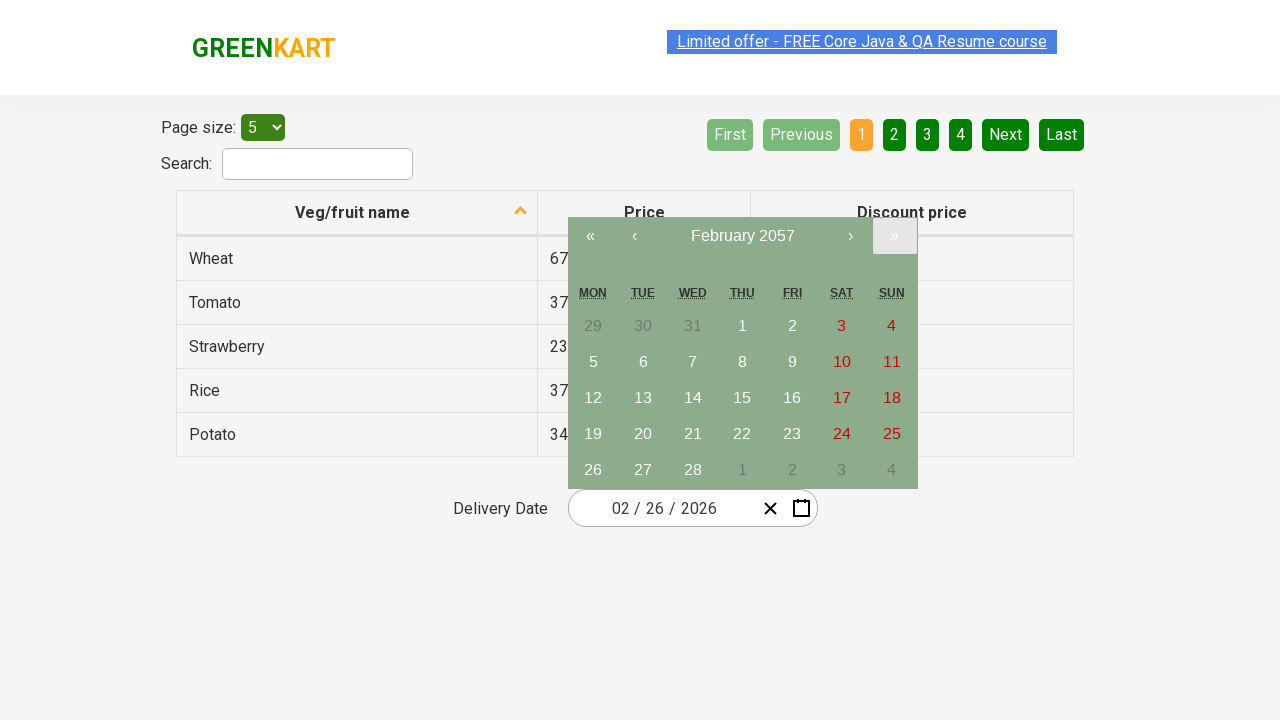

Updated year to: 2057
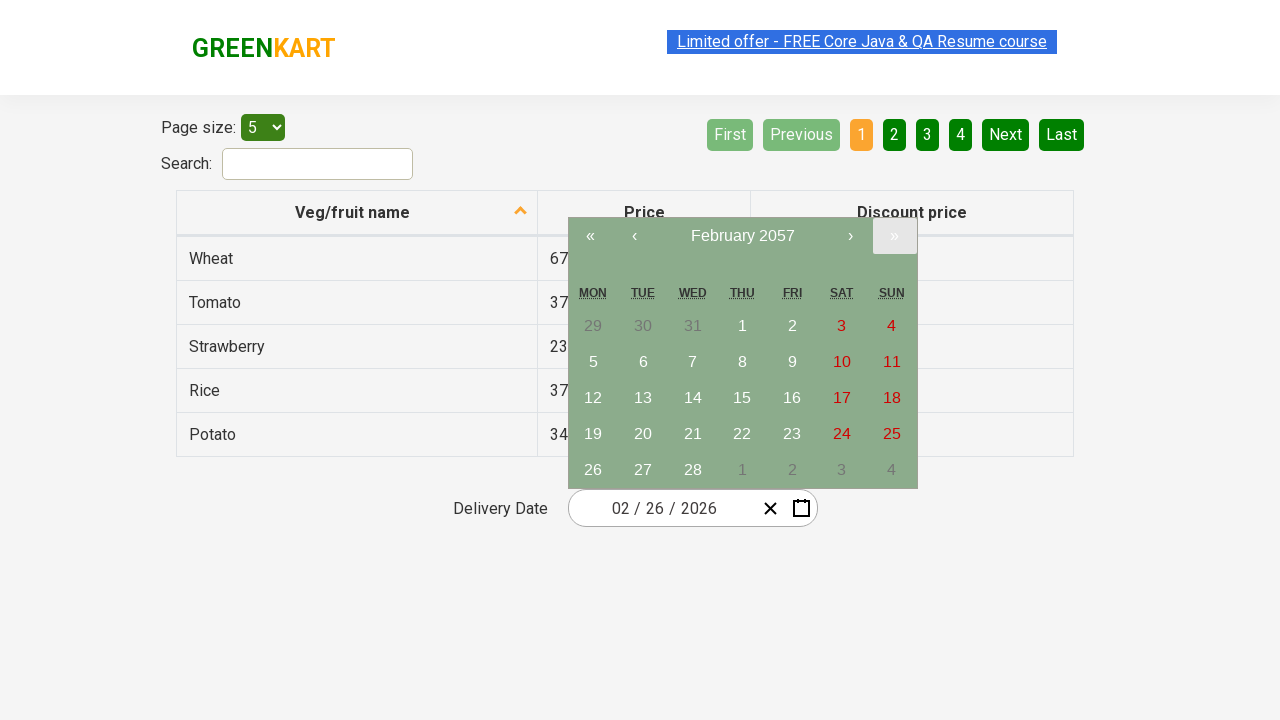

Clicked next year button to navigate forward (target year: 2090) at (894, 236) on xpath=//button[contains(@class, 'next2-button')]
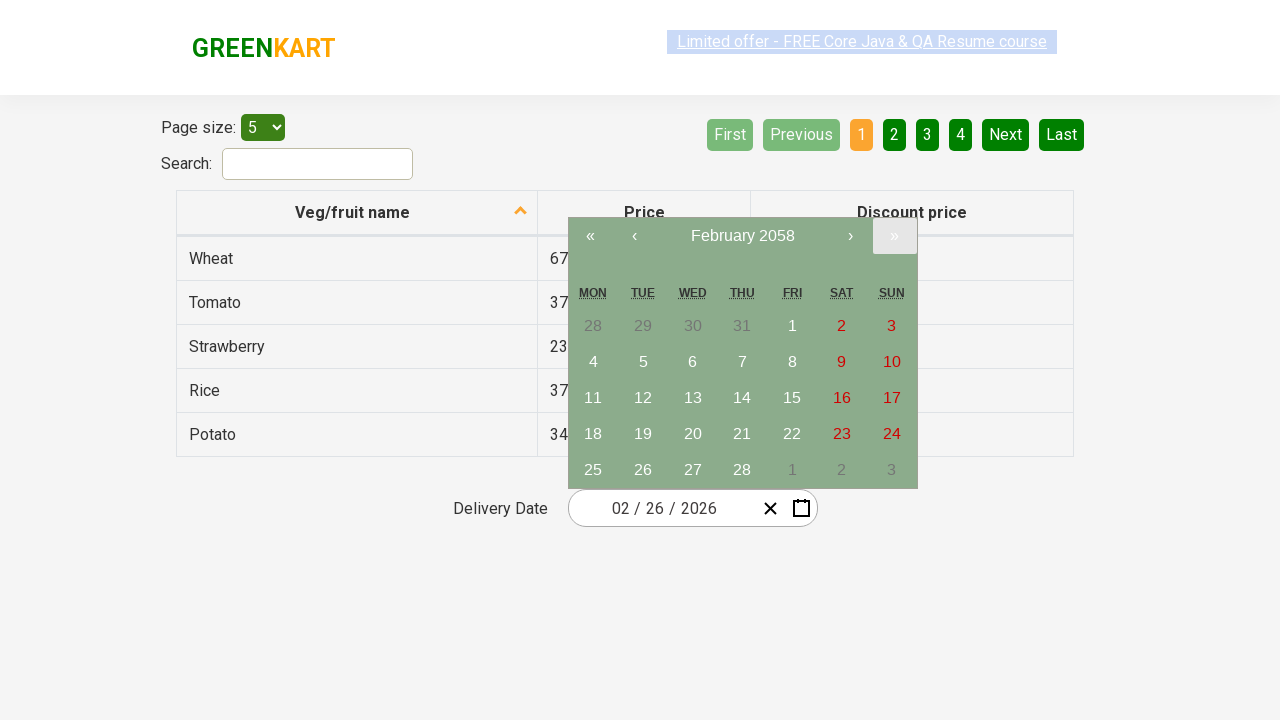

Updated year to: 2058
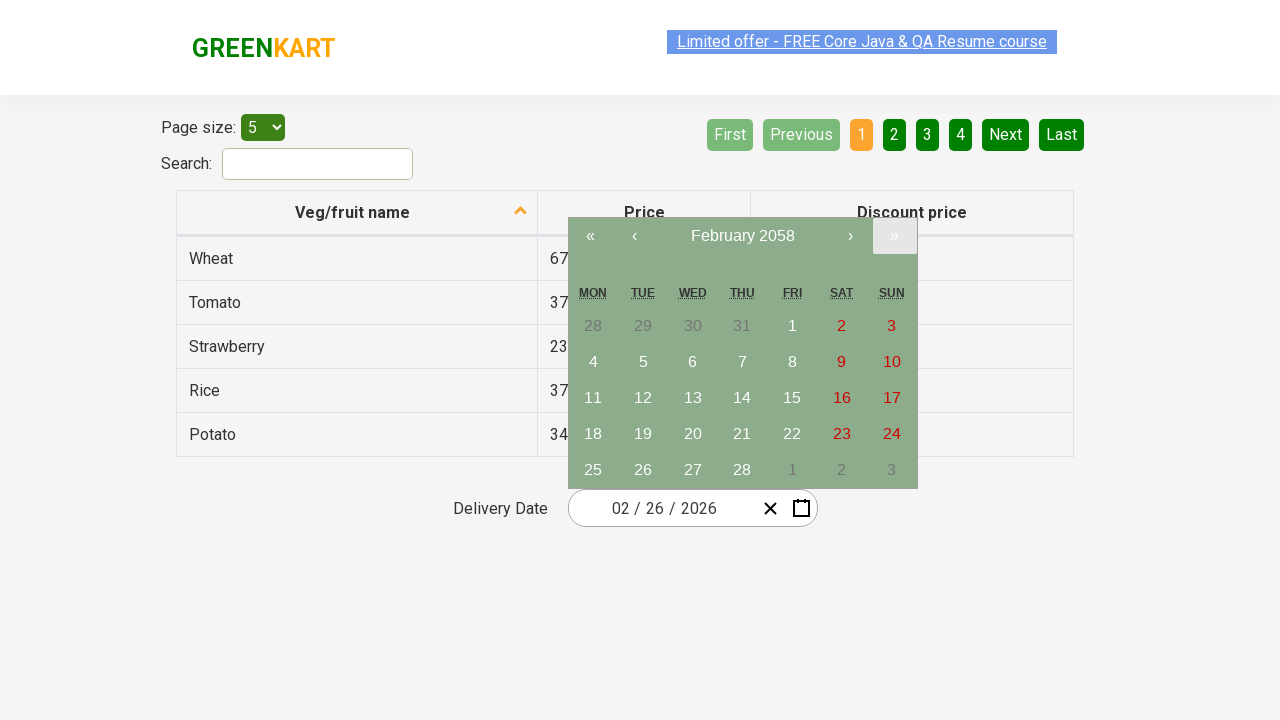

Clicked next year button to navigate forward (target year: 2090) at (894, 236) on xpath=//button[contains(@class, 'next2-button')]
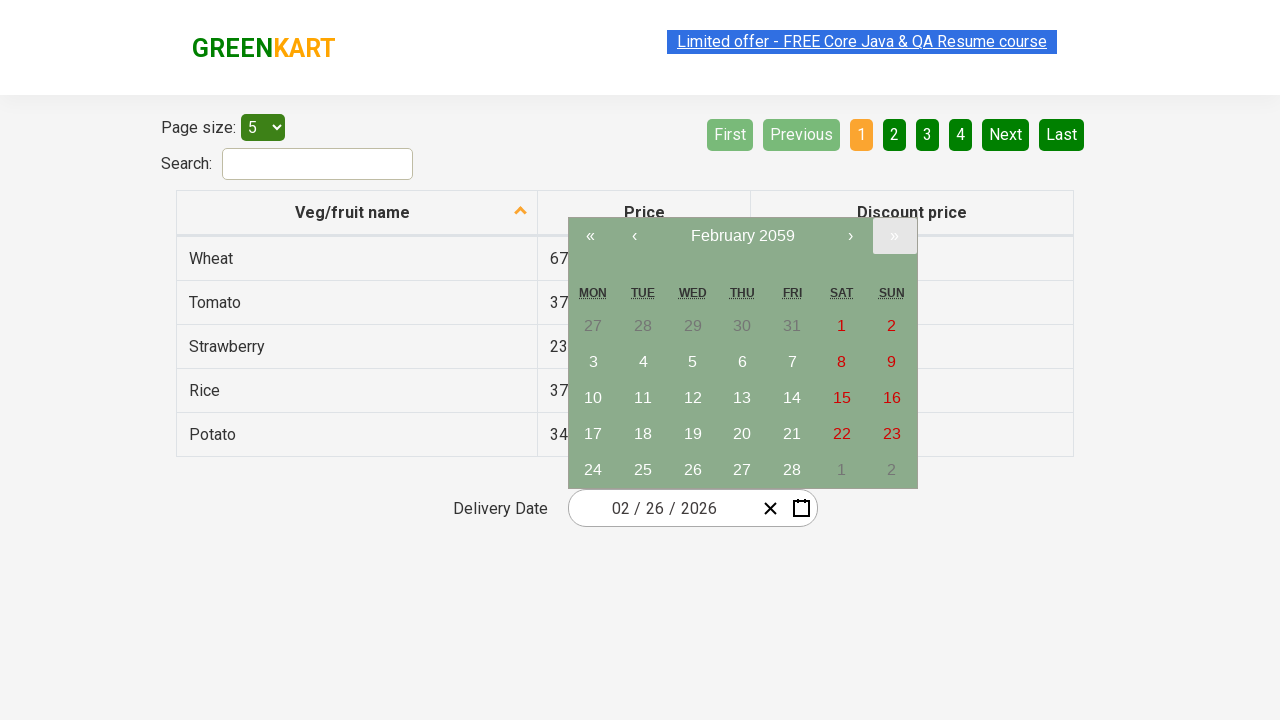

Updated year to: 2059
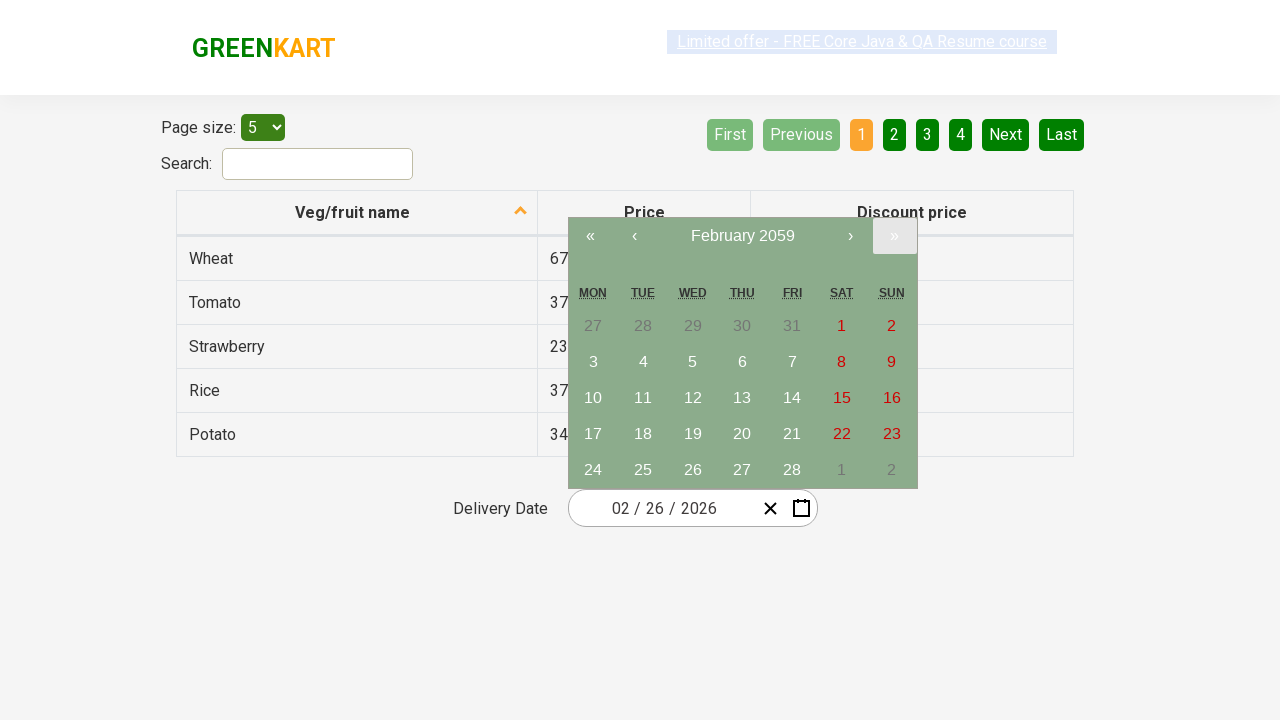

Clicked next year button to navigate forward (target year: 2090) at (894, 236) on xpath=//button[contains(@class, 'next2-button')]
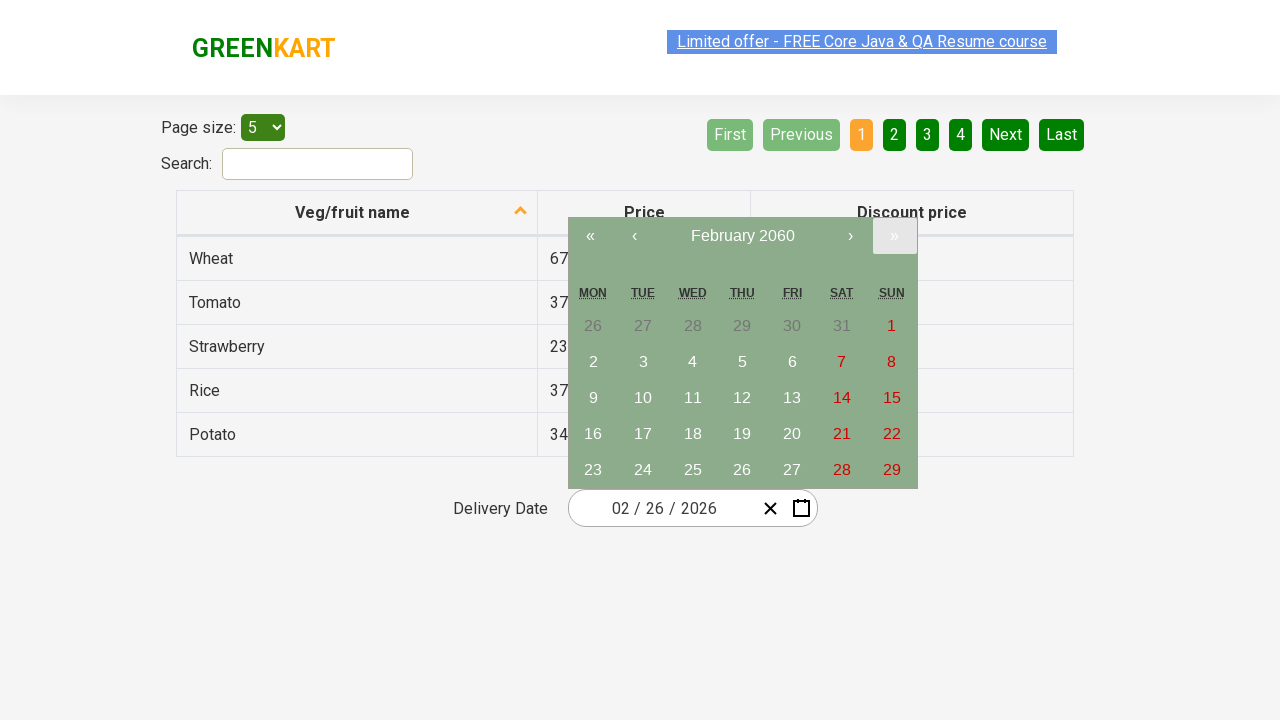

Updated year to: 2060
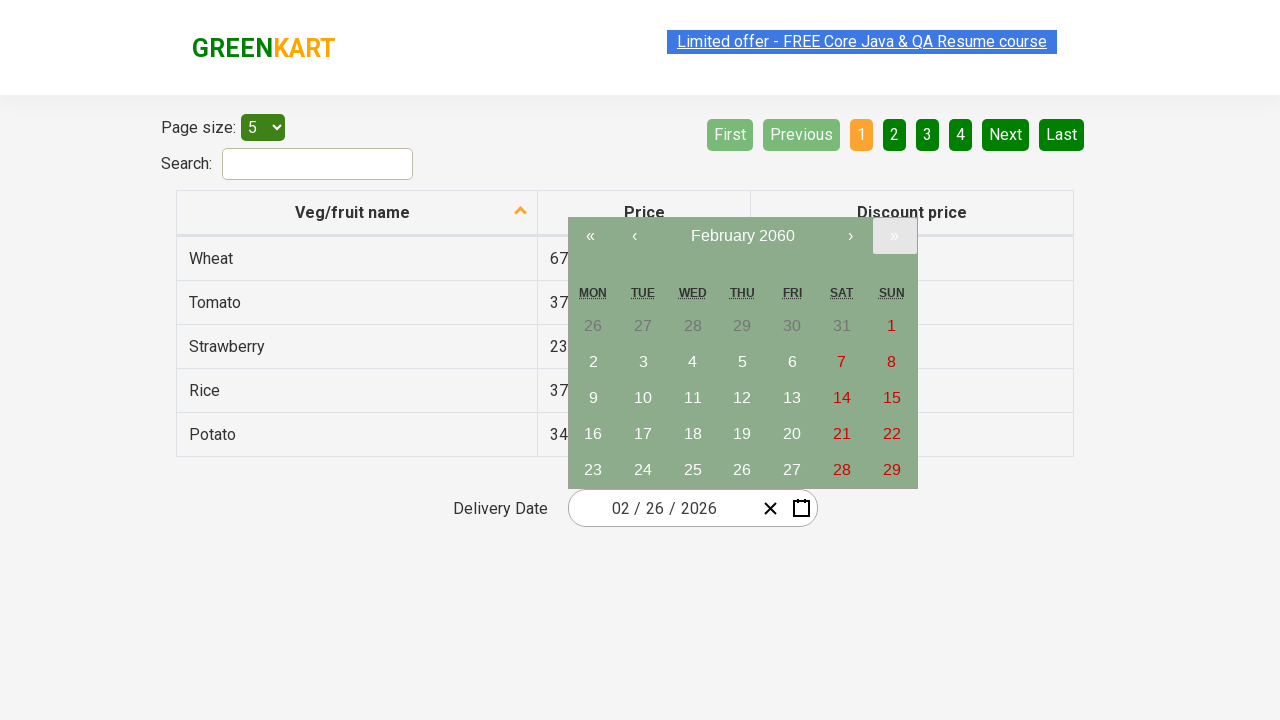

Clicked next year button to navigate forward (target year: 2090) at (894, 236) on xpath=//button[contains(@class, 'next2-button')]
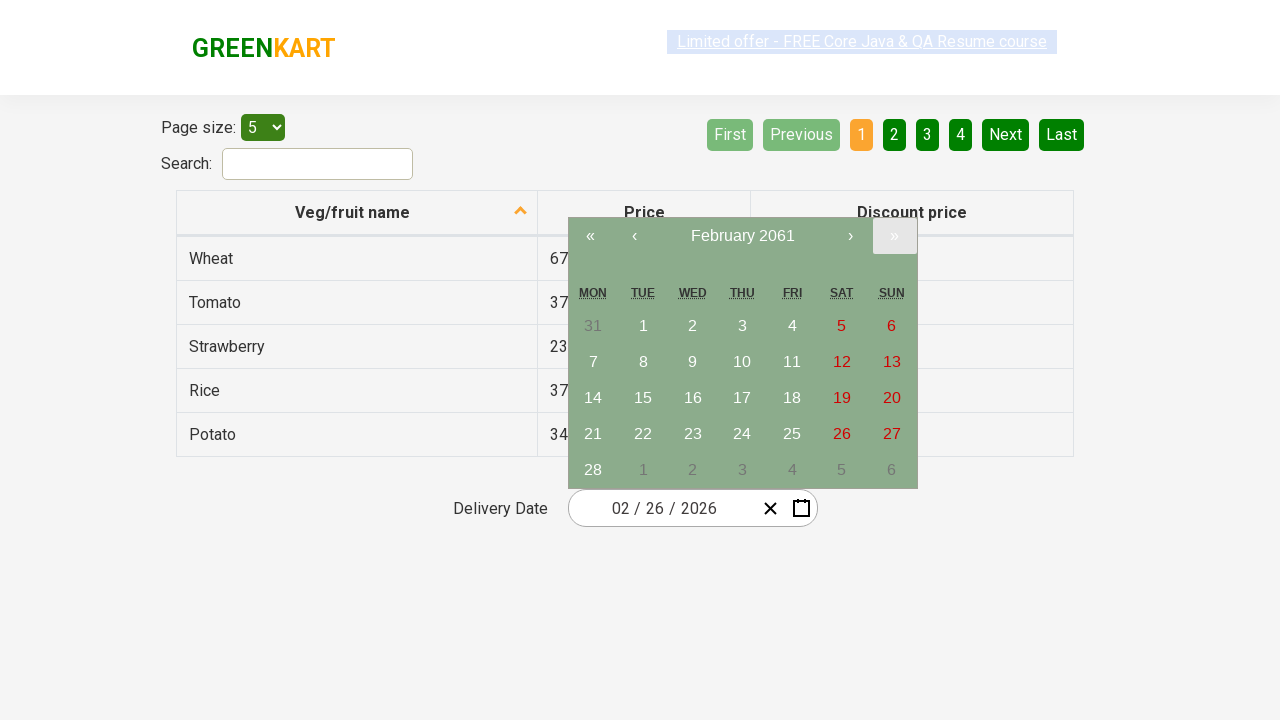

Updated year to: 2061
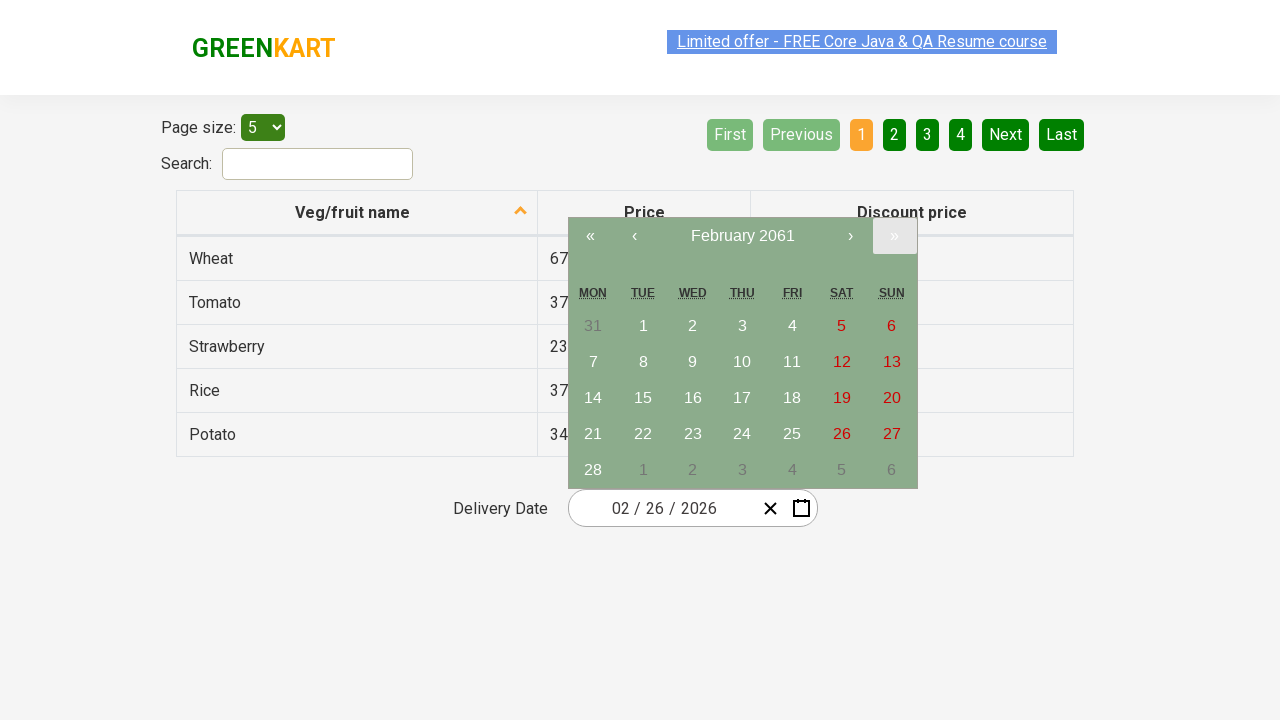

Clicked next year button to navigate forward (target year: 2090) at (894, 236) on xpath=//button[contains(@class, 'next2-button')]
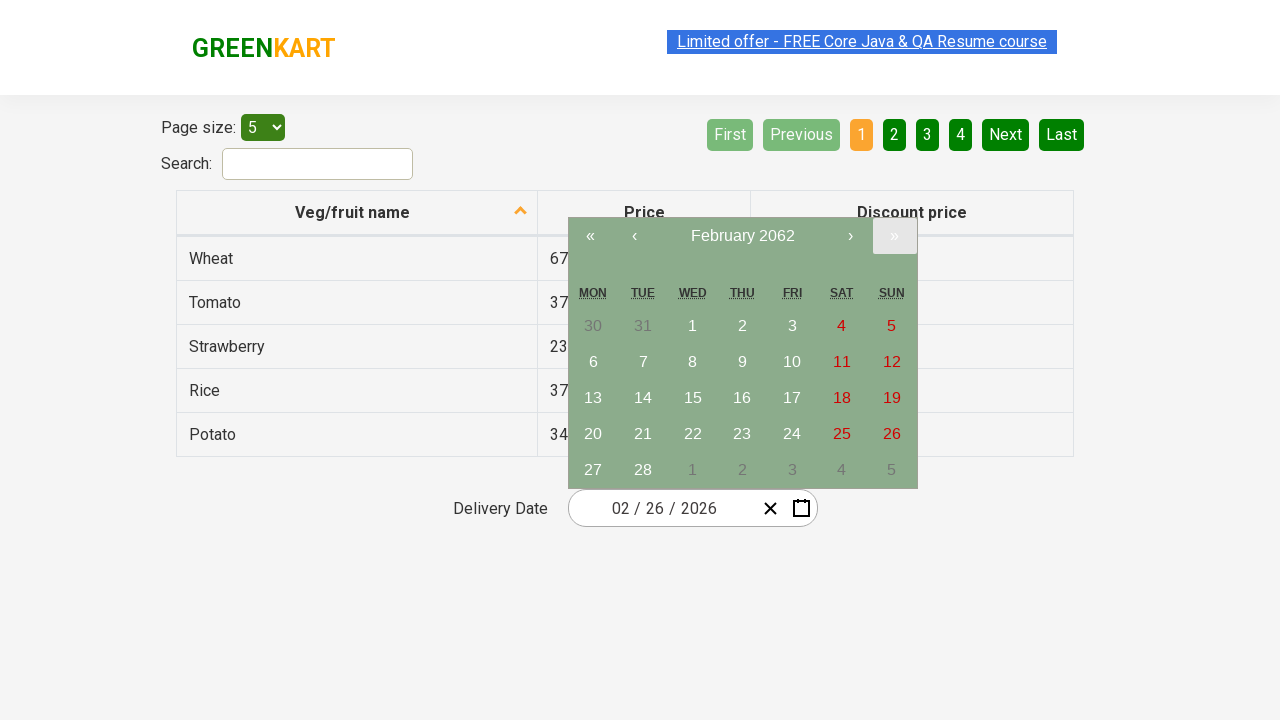

Updated year to: 2062
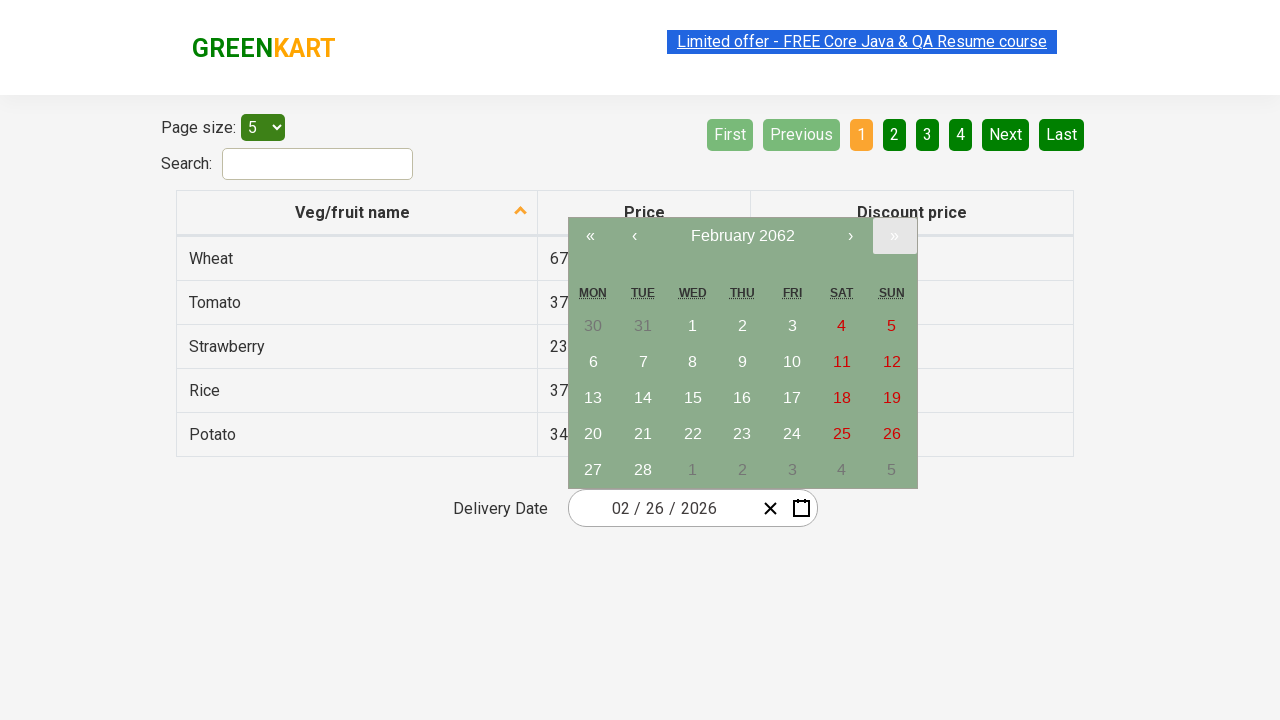

Clicked next year button to navigate forward (target year: 2090) at (894, 236) on xpath=//button[contains(@class, 'next2-button')]
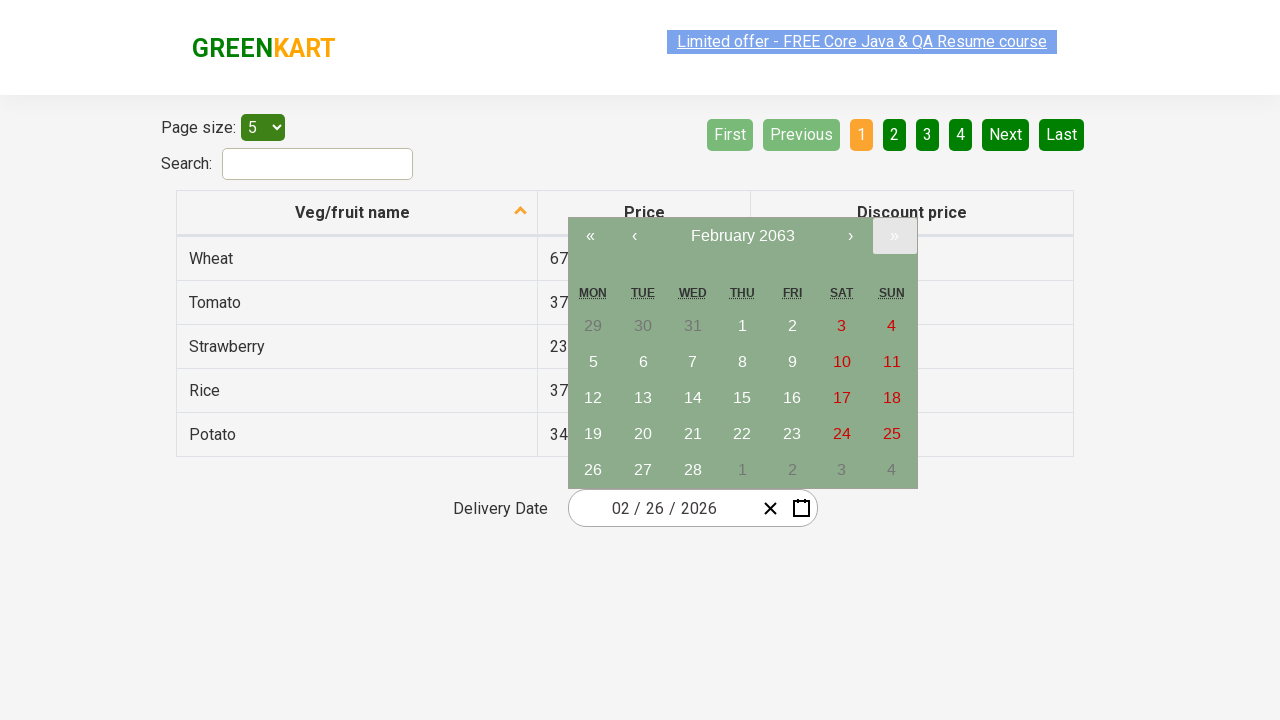

Updated year to: 2063
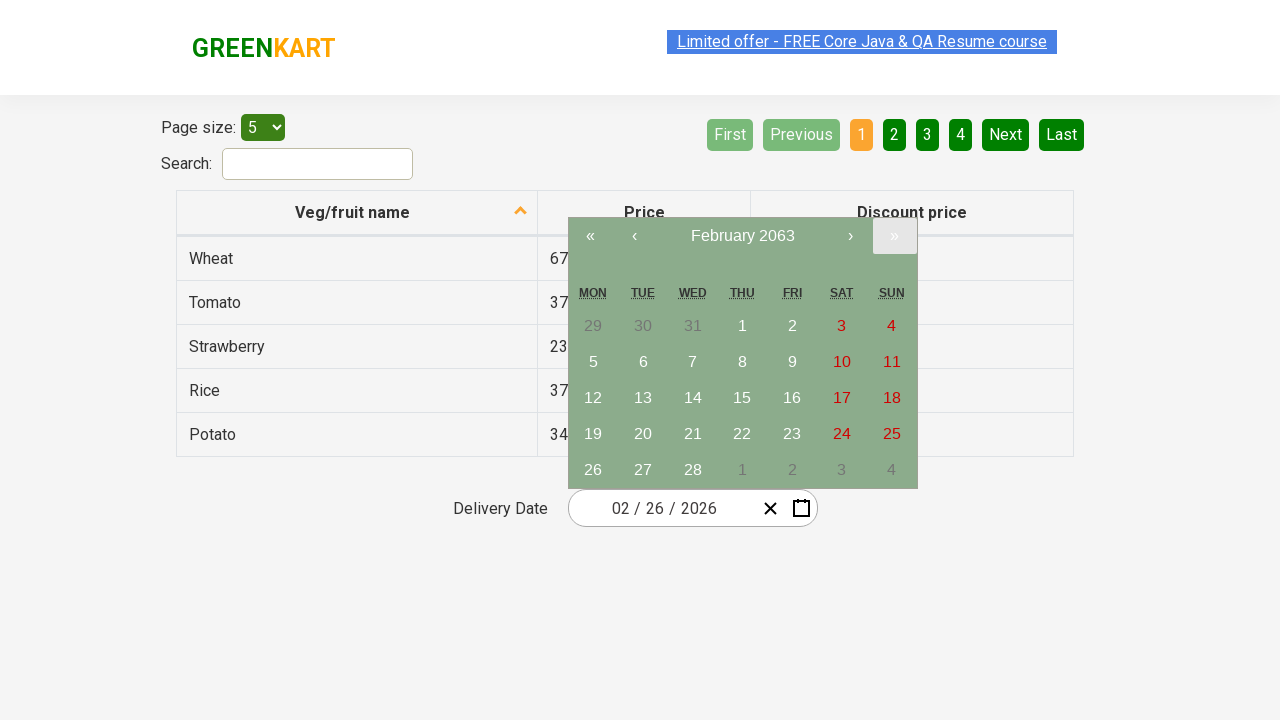

Clicked next year button to navigate forward (target year: 2090) at (894, 236) on xpath=//button[contains(@class, 'next2-button')]
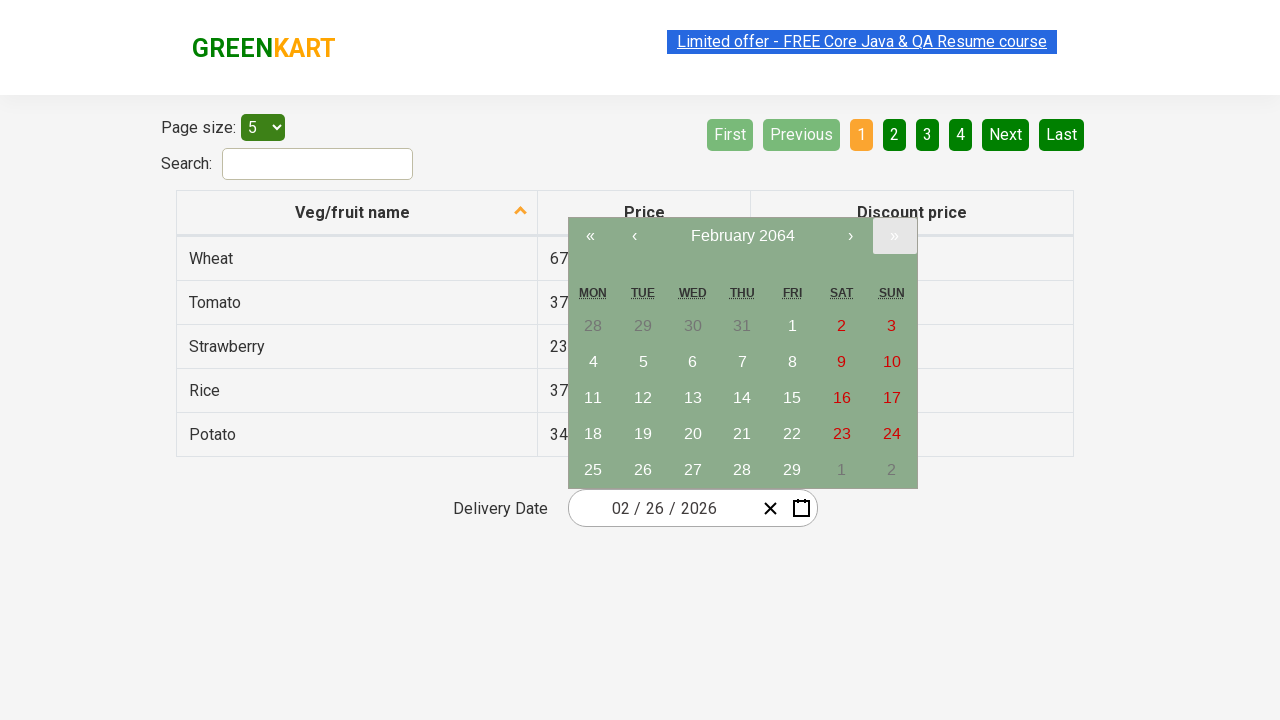

Updated year to: 2064
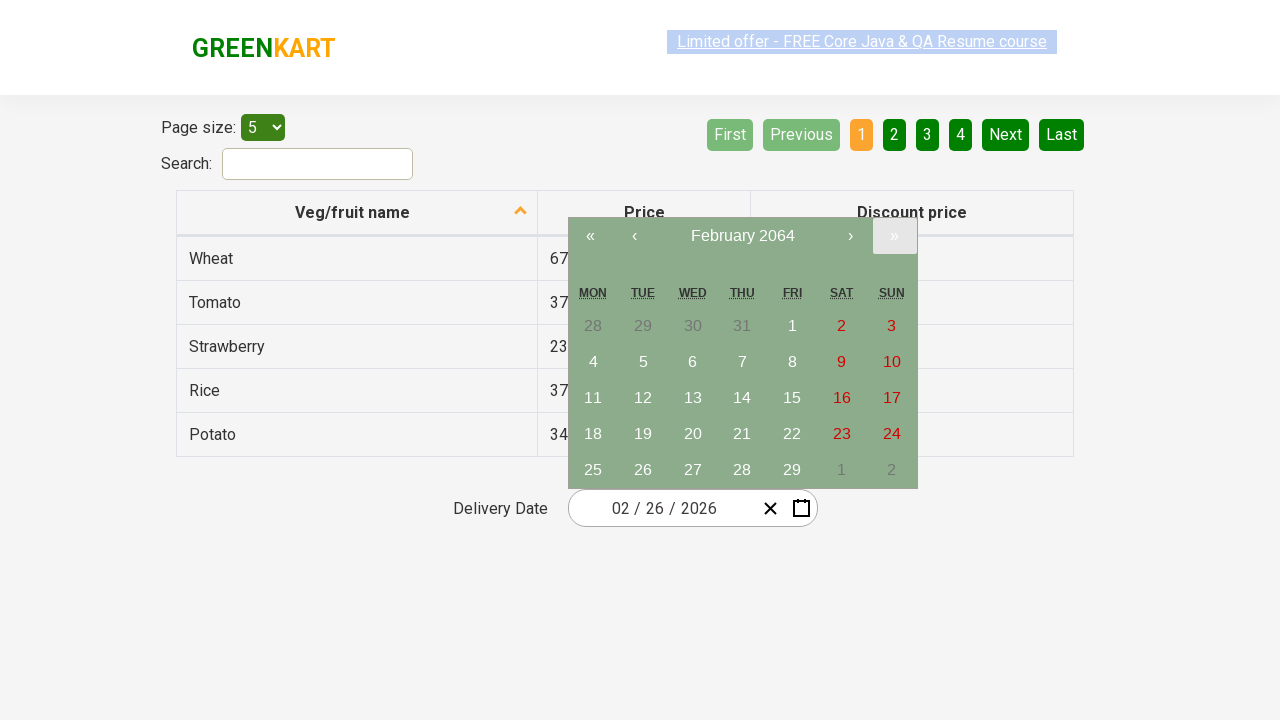

Clicked next year button to navigate forward (target year: 2090) at (894, 236) on xpath=//button[contains(@class, 'next2-button')]
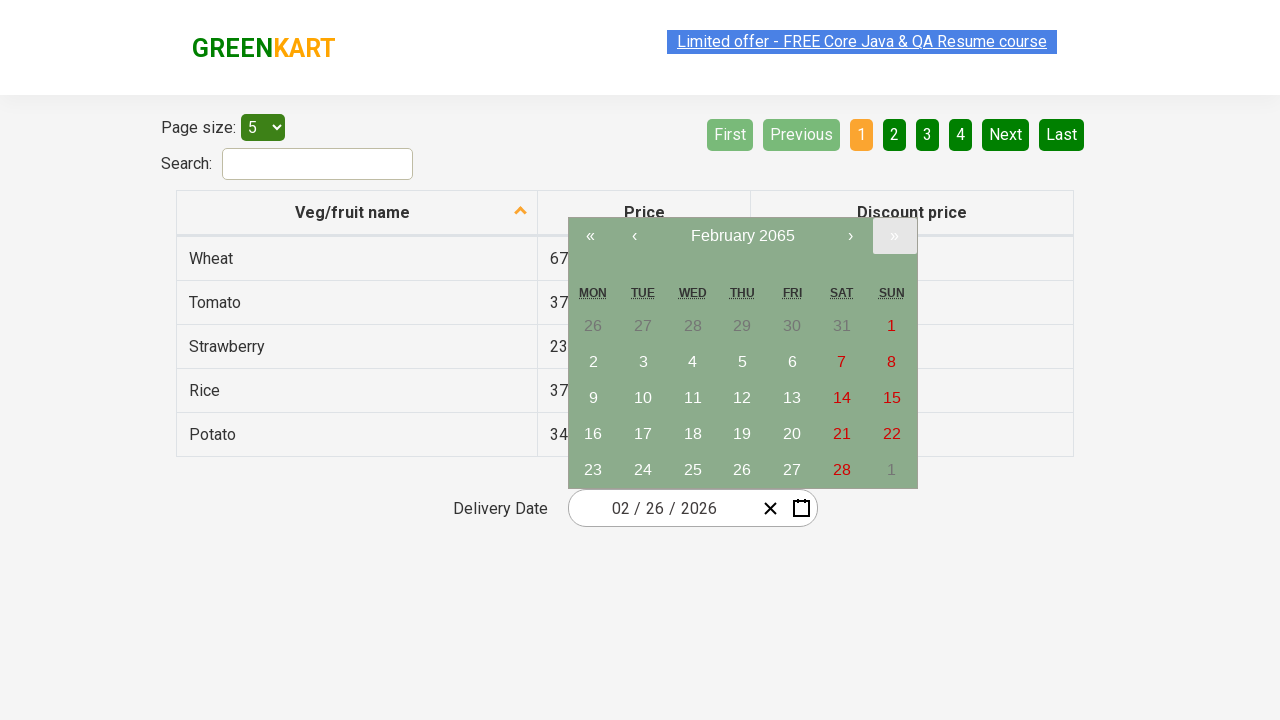

Updated year to: 2065
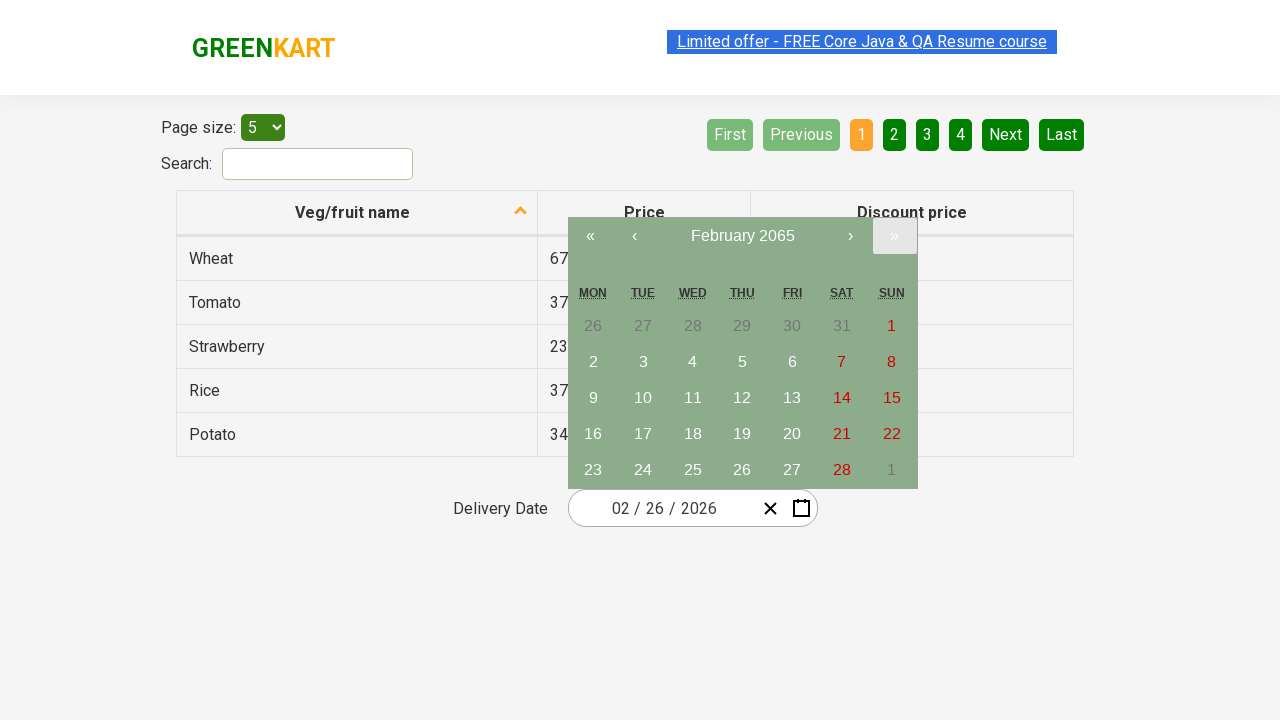

Clicked next year button to navigate forward (target year: 2090) at (894, 236) on xpath=//button[contains(@class, 'next2-button')]
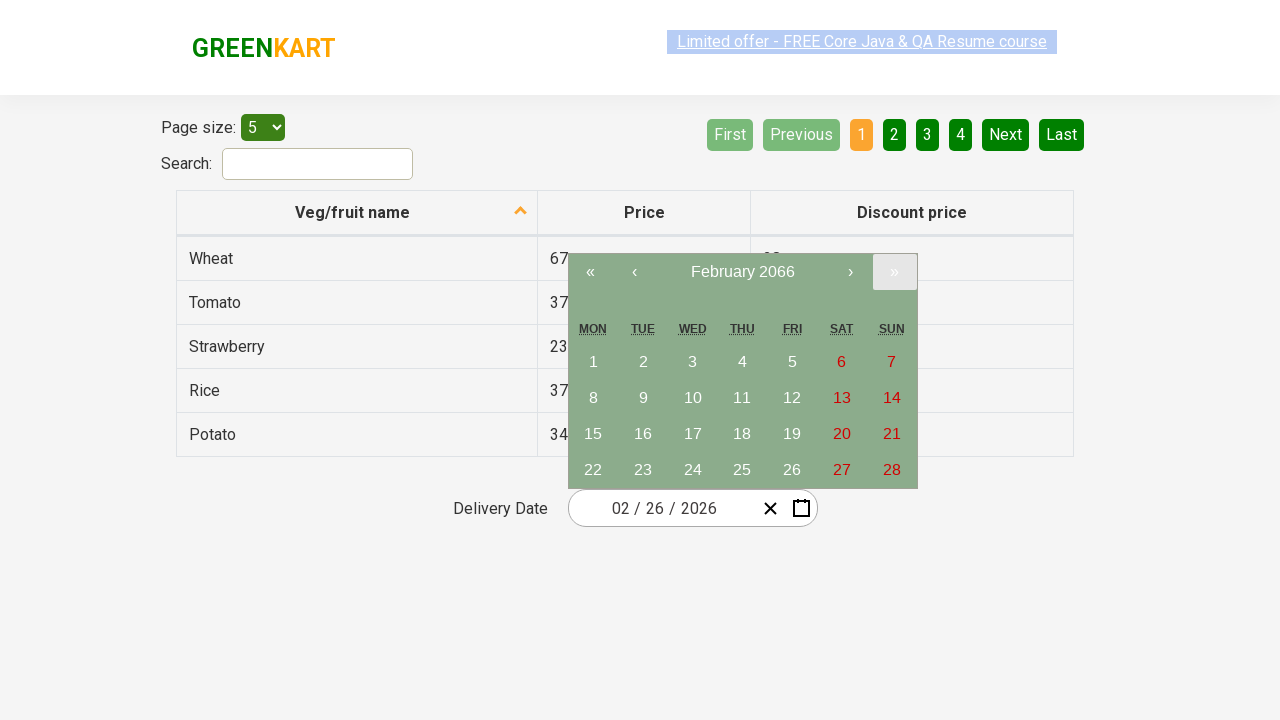

Updated year to: 2066
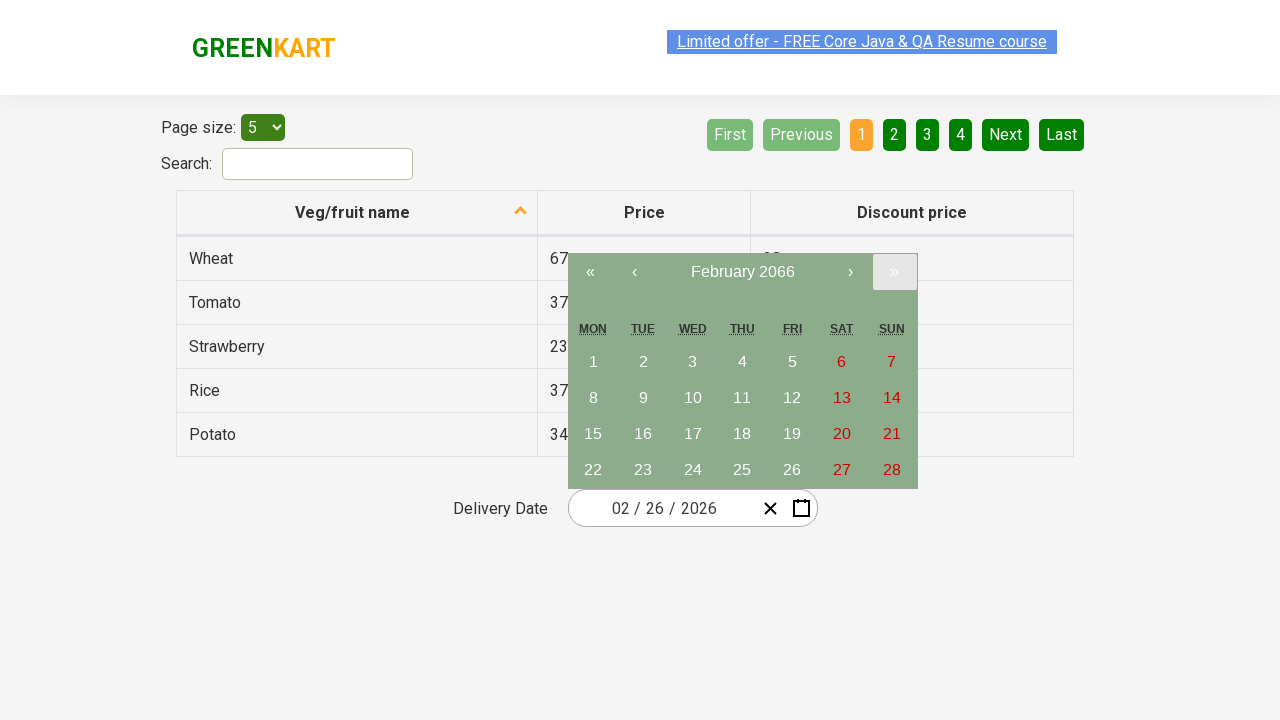

Clicked next year button to navigate forward (target year: 2090) at (894, 272) on xpath=//button[contains(@class, 'next2-button')]
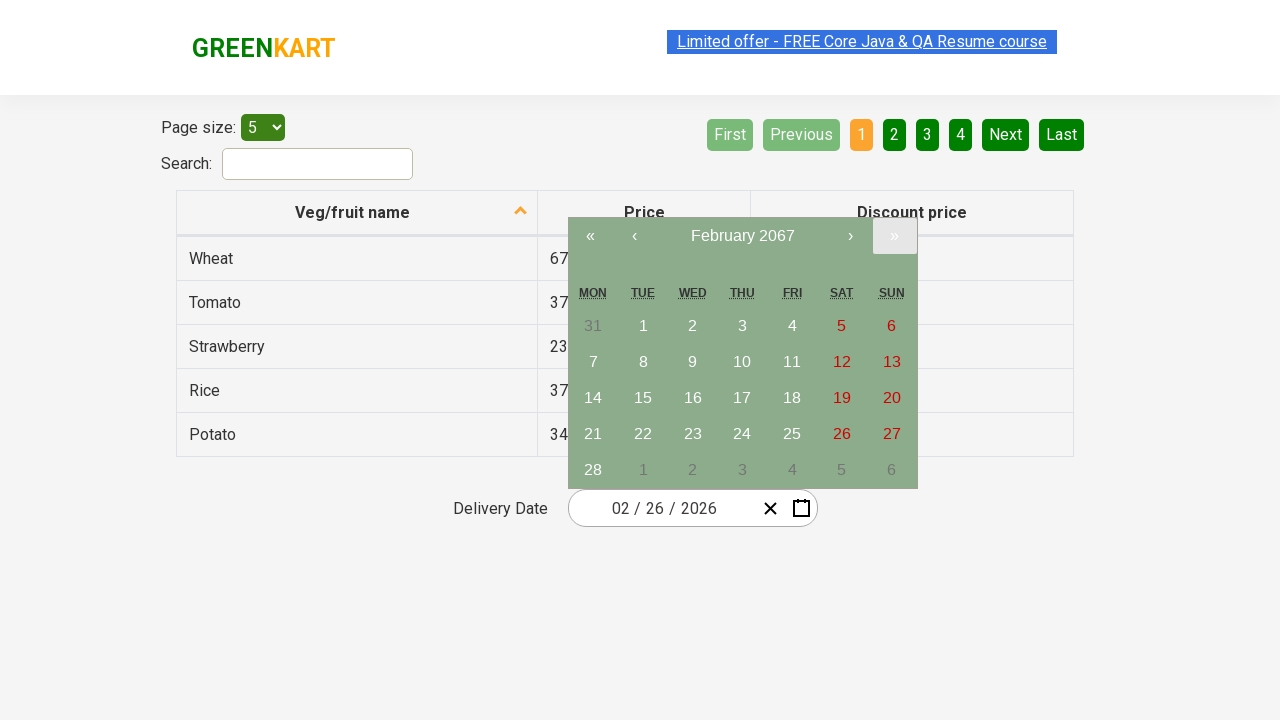

Updated year to: 2067
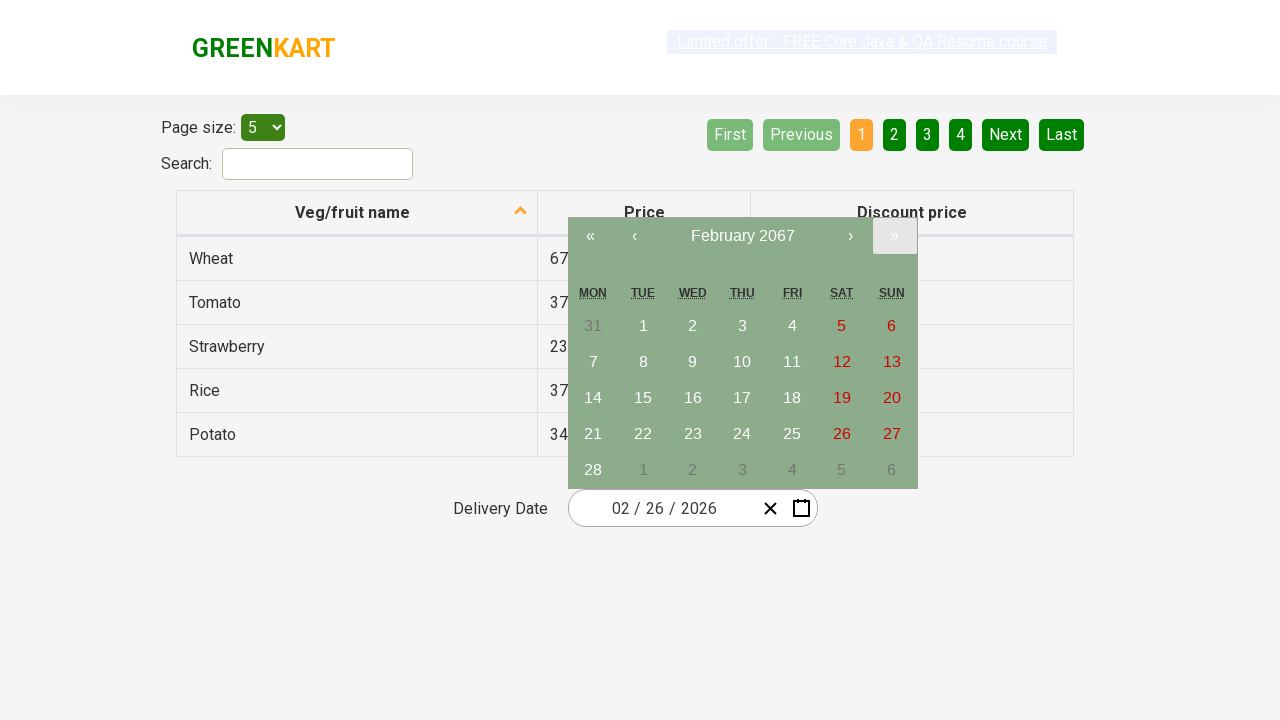

Clicked next year button to navigate forward (target year: 2090) at (894, 236) on xpath=//button[contains(@class, 'next2-button')]
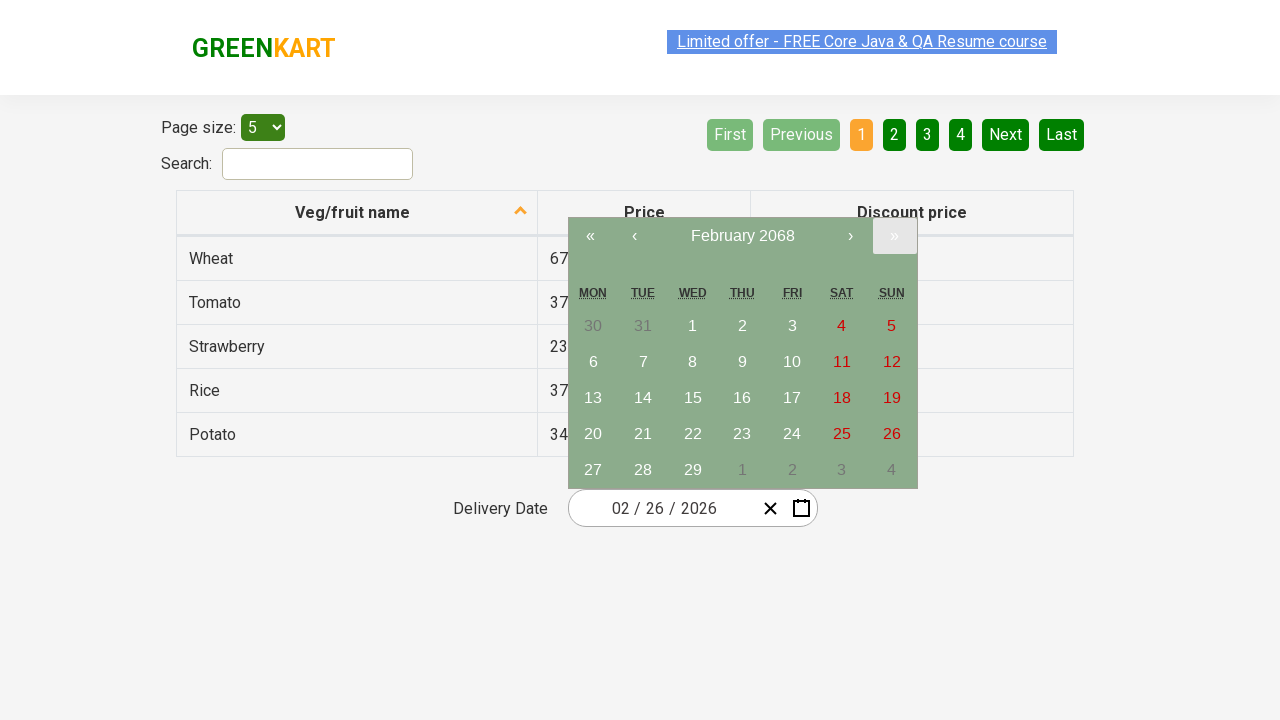

Updated year to: 2068
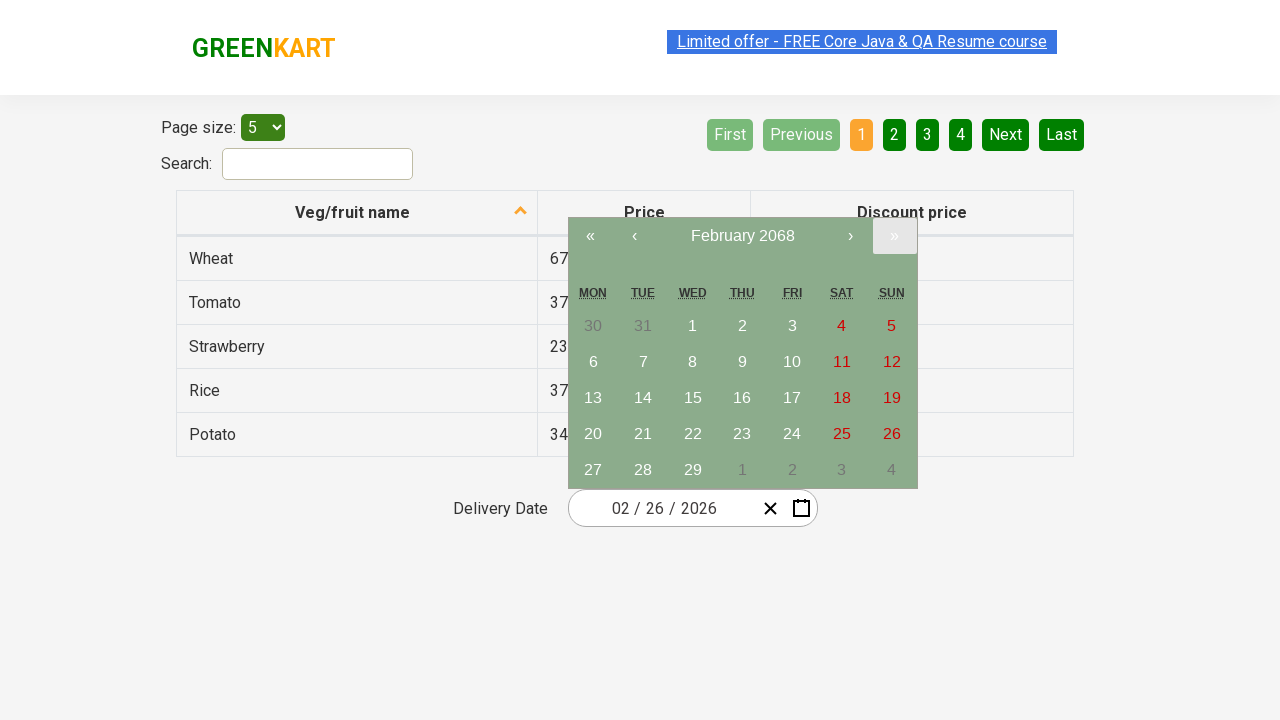

Clicked next year button to navigate forward (target year: 2090) at (894, 236) on xpath=//button[contains(@class, 'next2-button')]
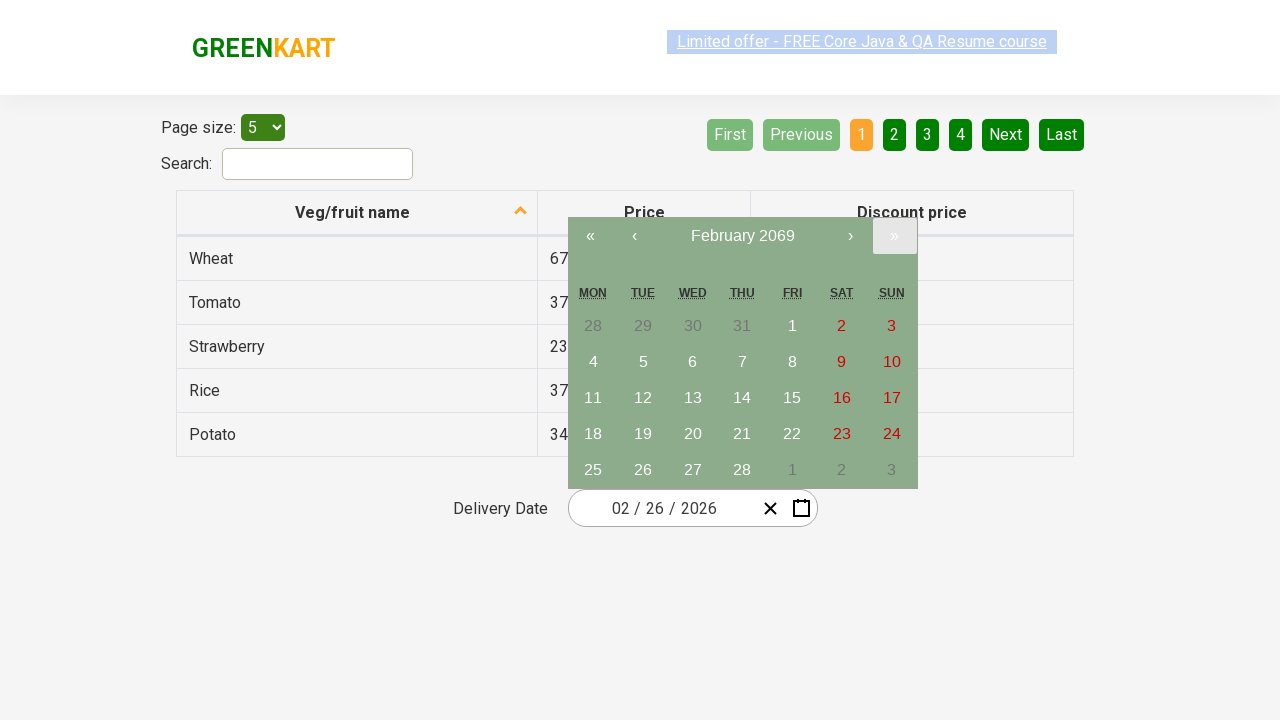

Updated year to: 2069
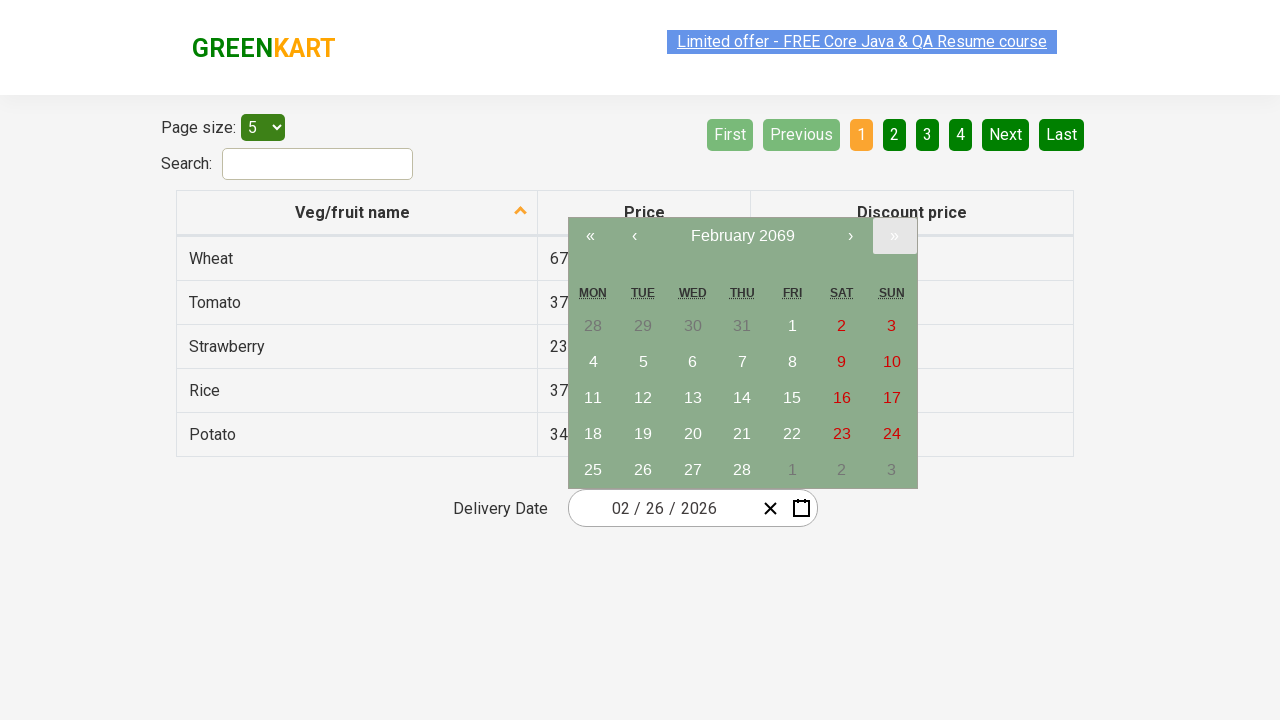

Clicked next year button to navigate forward (target year: 2090) at (894, 236) on xpath=//button[contains(@class, 'next2-button')]
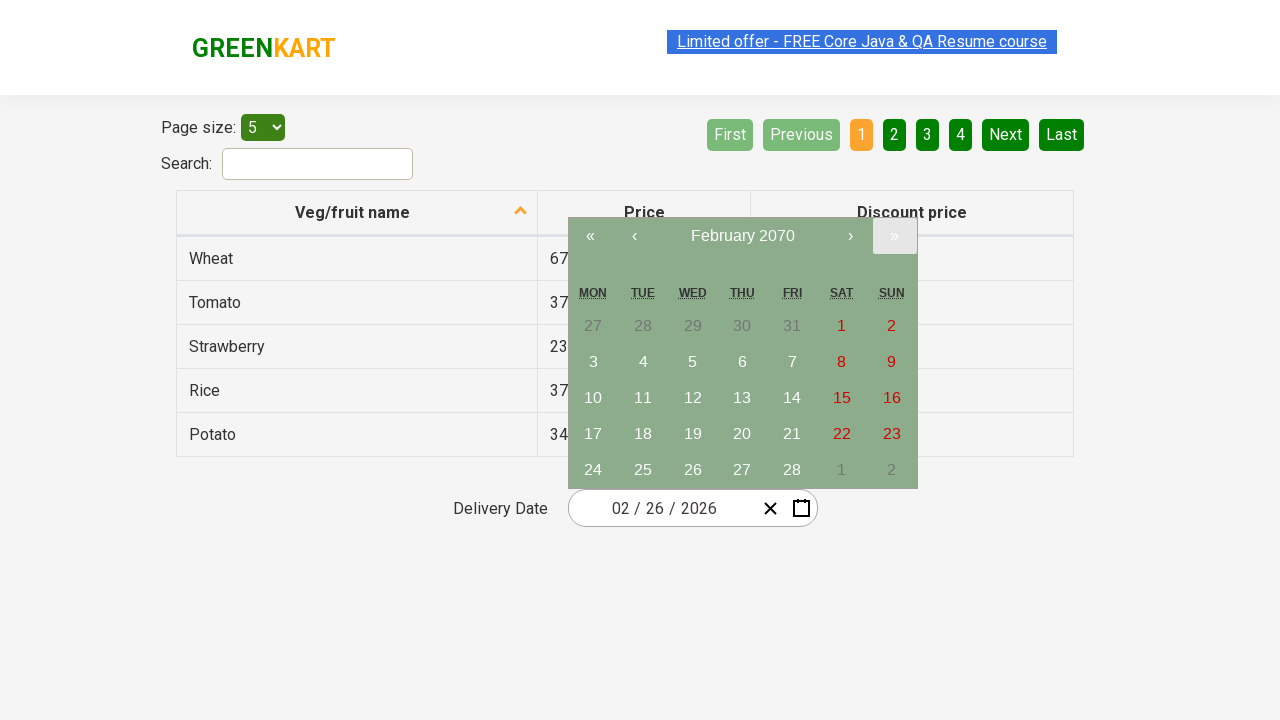

Updated year to: 2070
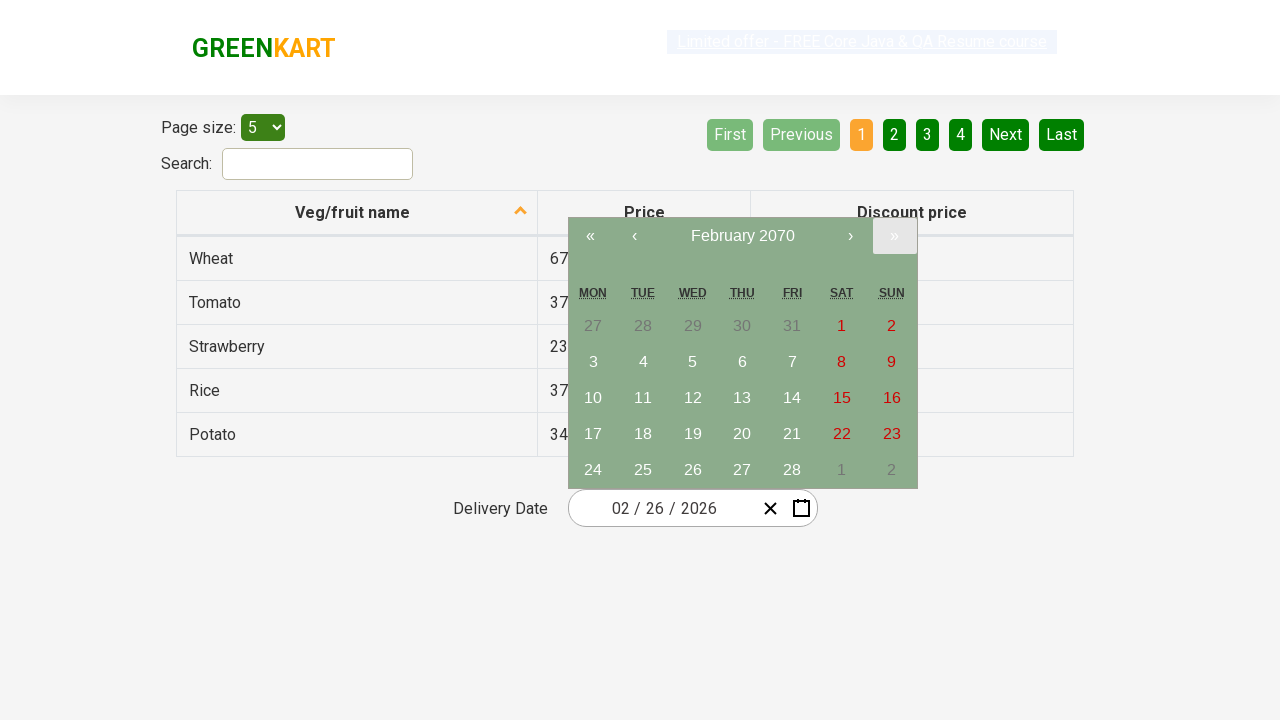

Clicked next year button to navigate forward (target year: 2090) at (894, 236) on xpath=//button[contains(@class, 'next2-button')]
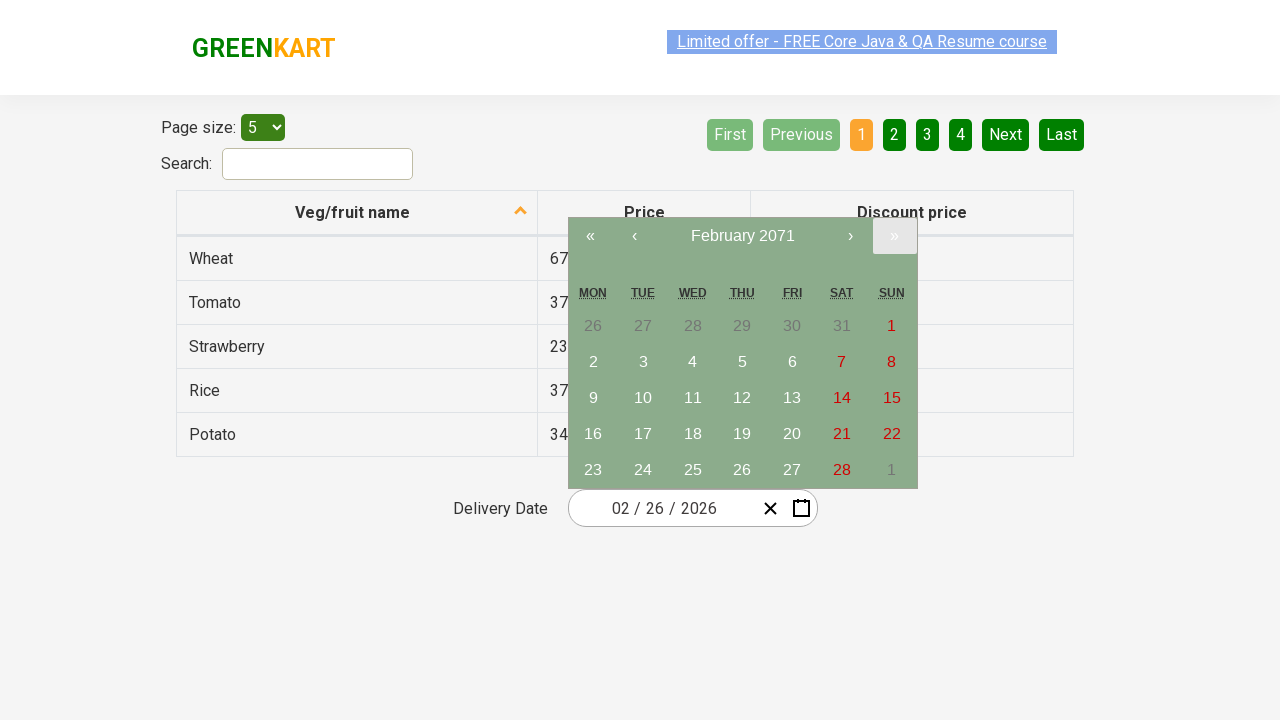

Updated year to: 2071
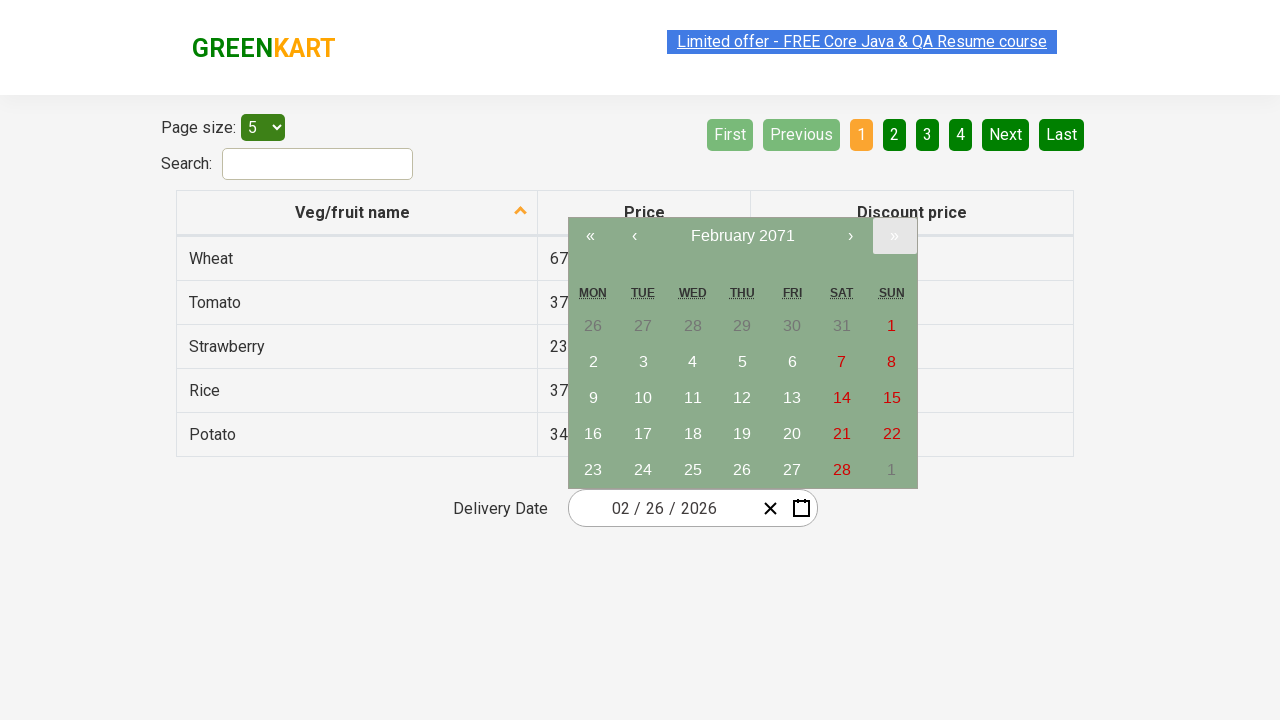

Clicked next year button to navigate forward (target year: 2090) at (894, 236) on xpath=//button[contains(@class, 'next2-button')]
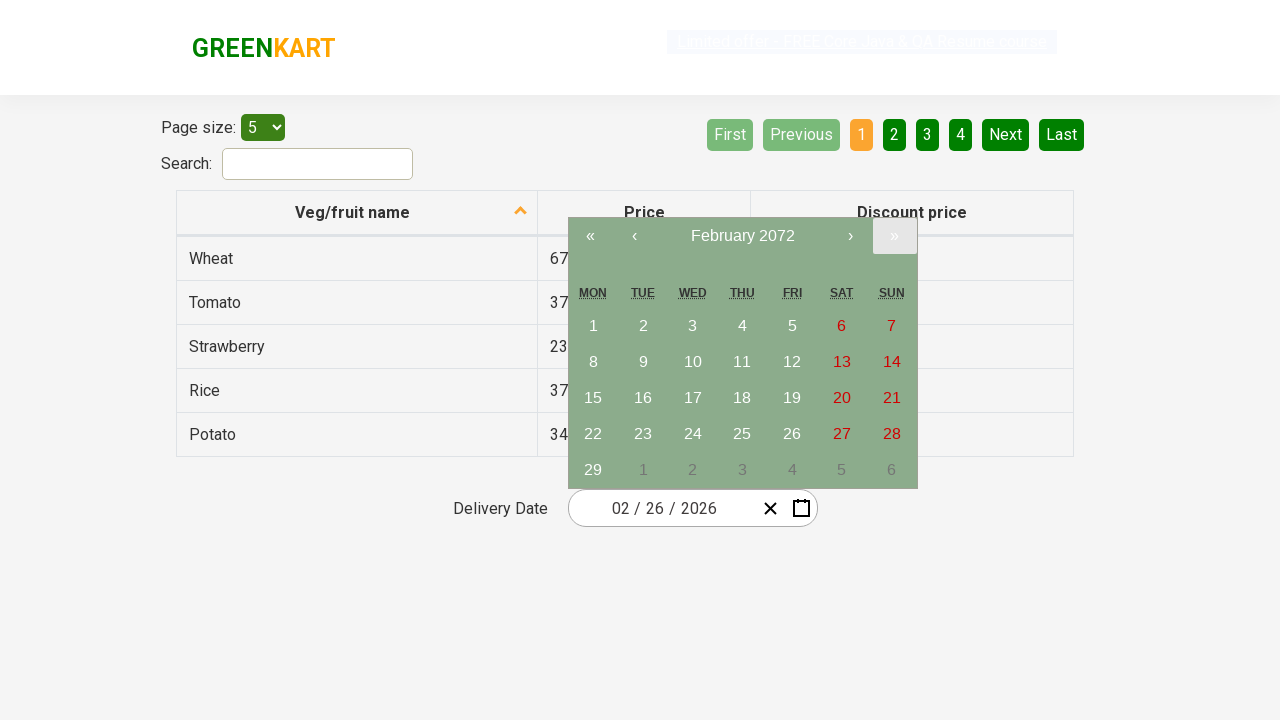

Updated year to: 2072
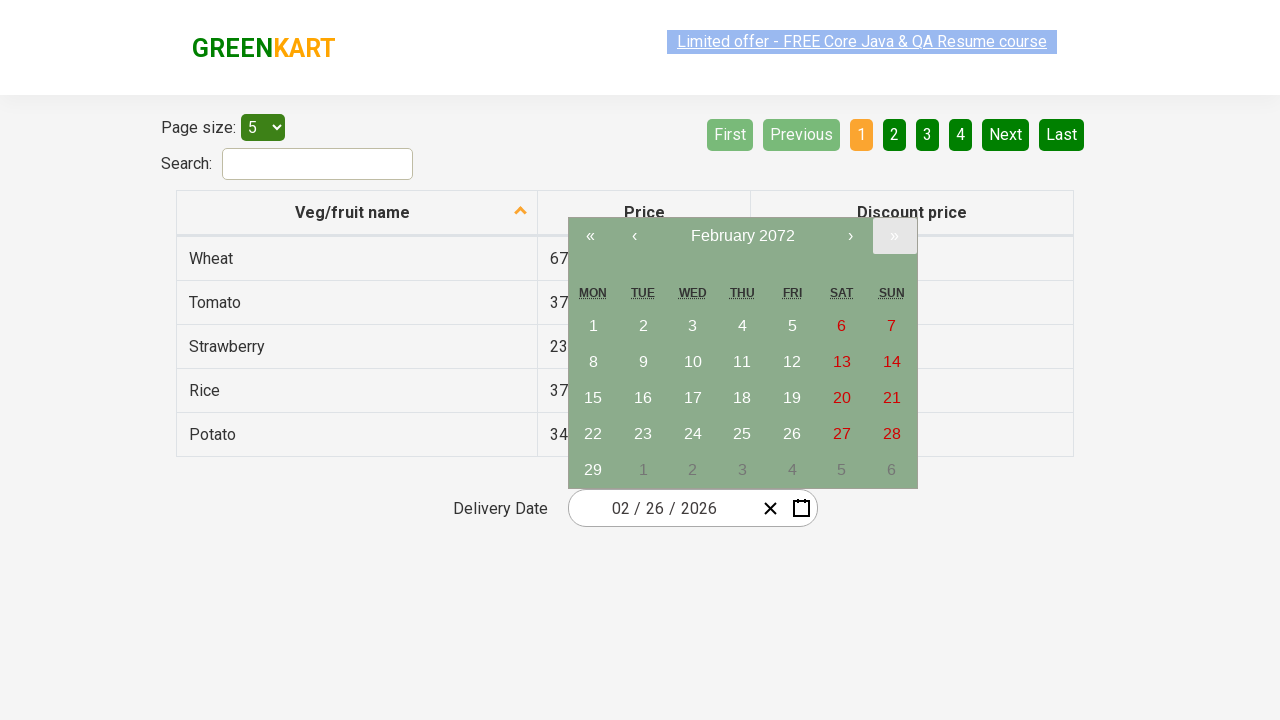

Clicked next year button to navigate forward (target year: 2090) at (894, 236) on xpath=//button[contains(@class, 'next2-button')]
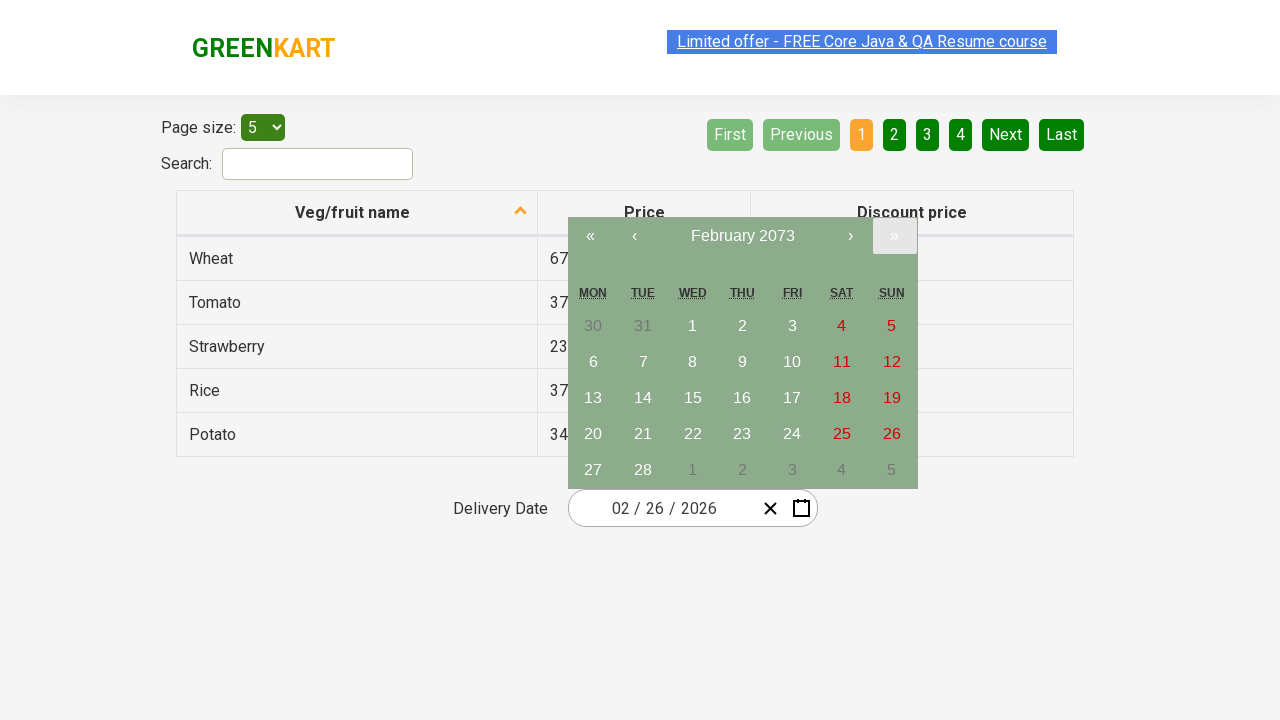

Updated year to: 2073
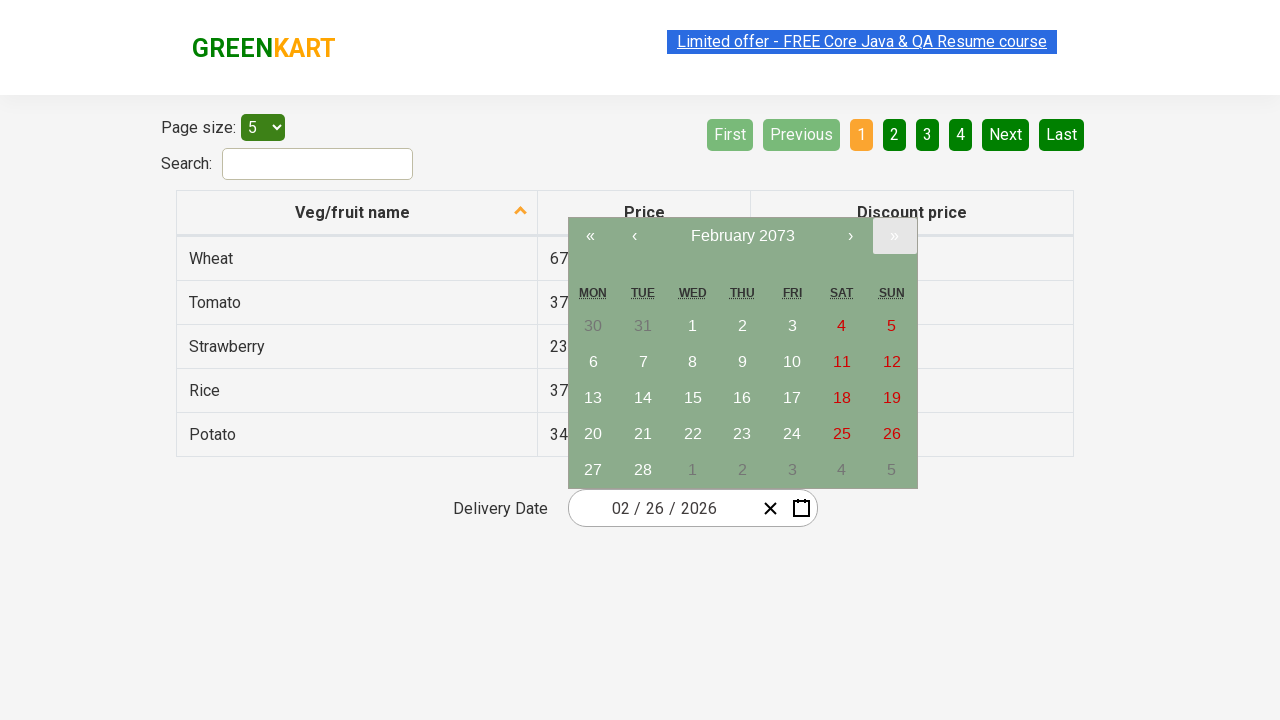

Clicked next year button to navigate forward (target year: 2090) at (894, 236) on xpath=//button[contains(@class, 'next2-button')]
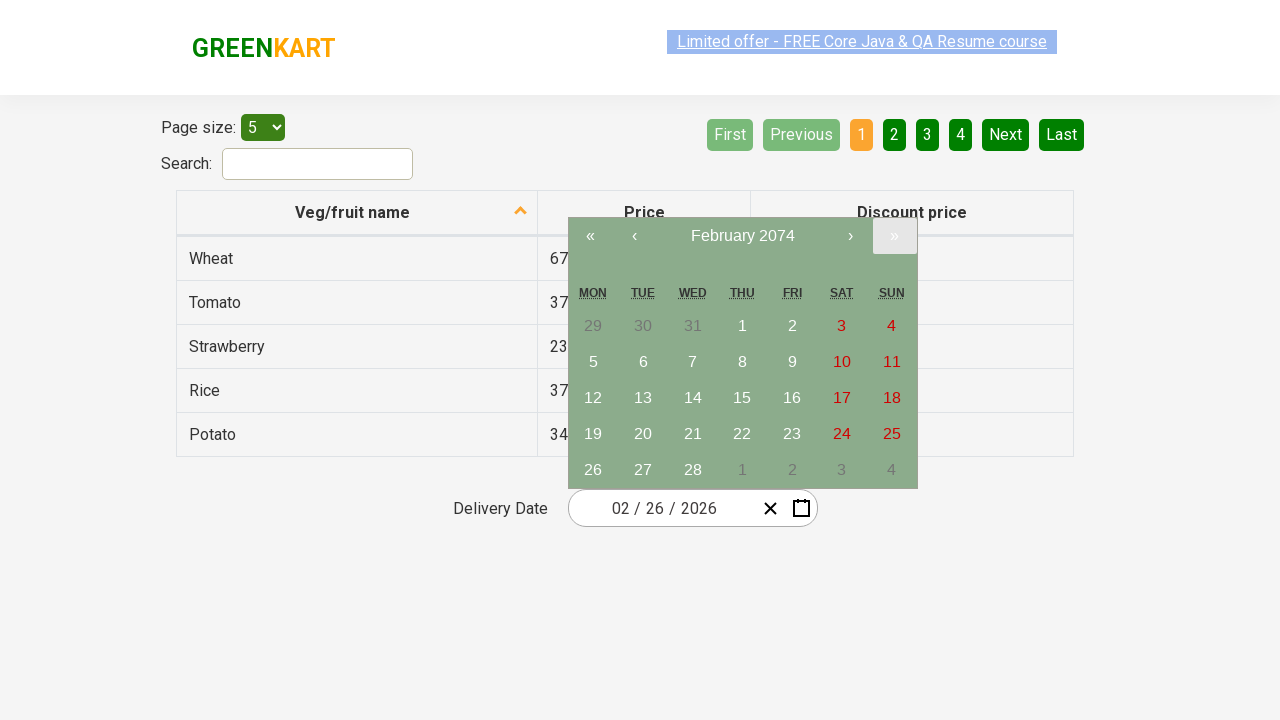

Updated year to: 2074
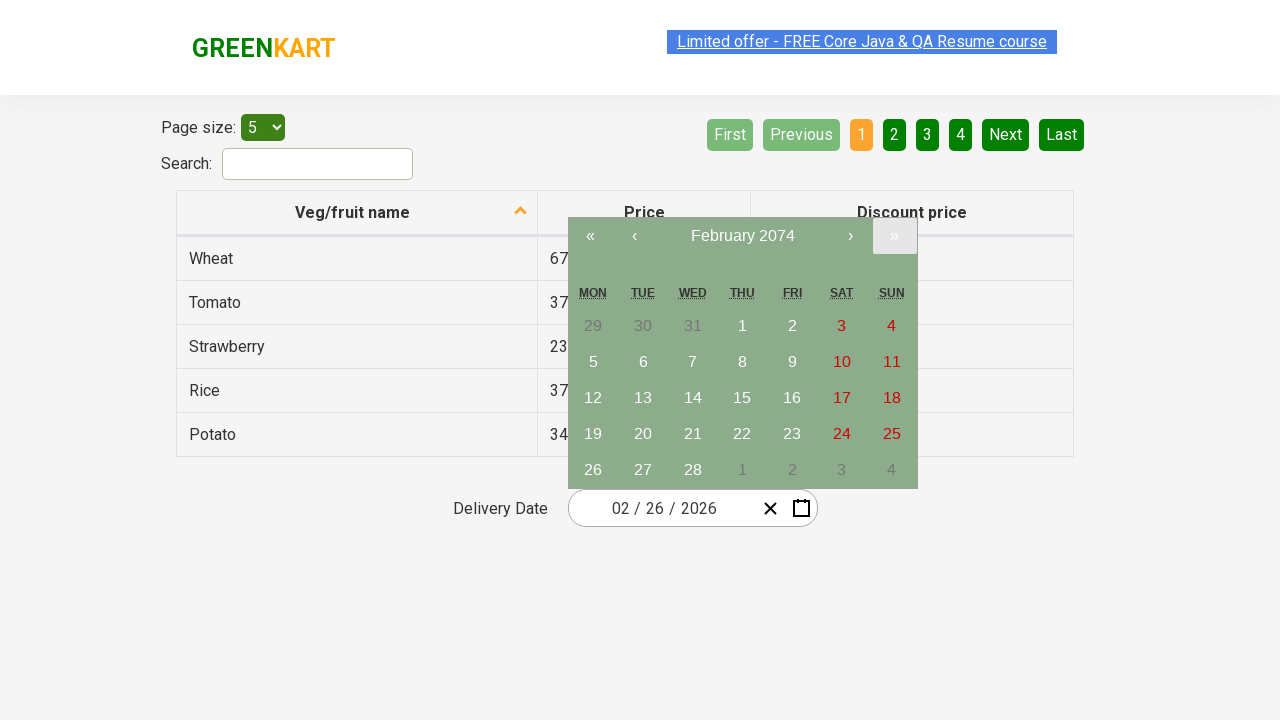

Clicked next year button to navigate forward (target year: 2090) at (894, 236) on xpath=//button[contains(@class, 'next2-button')]
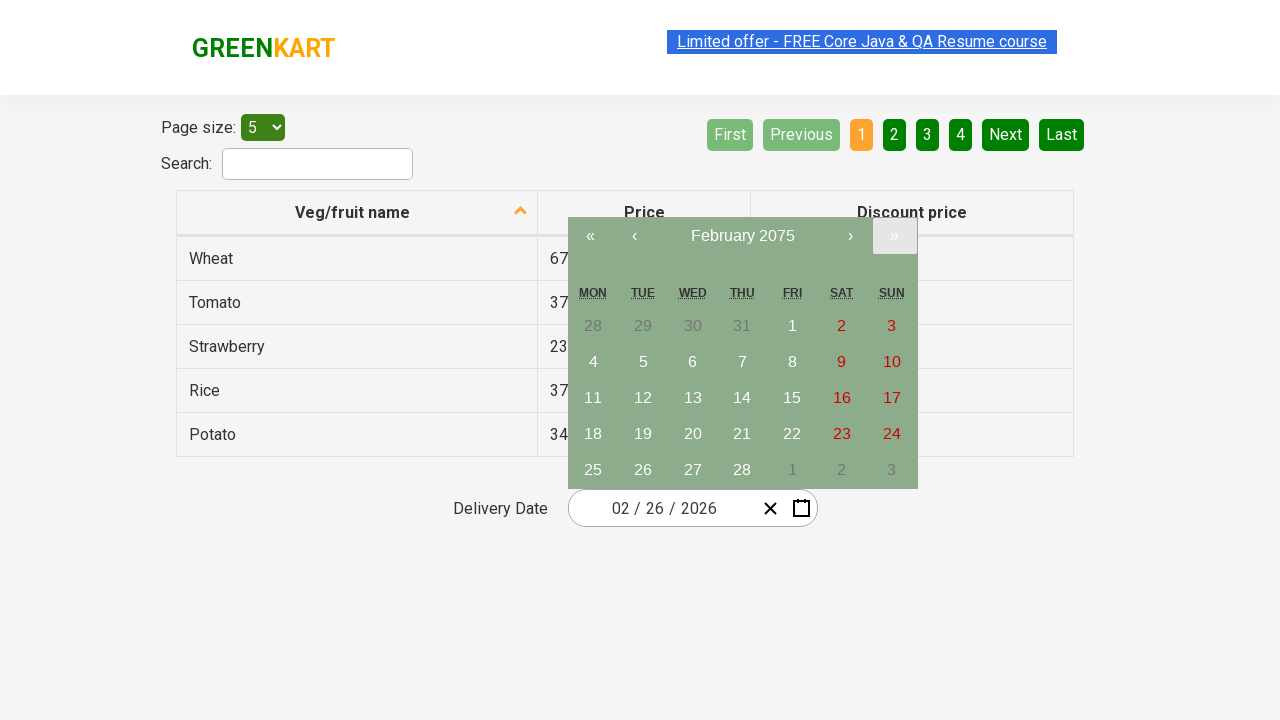

Updated year to: 2075
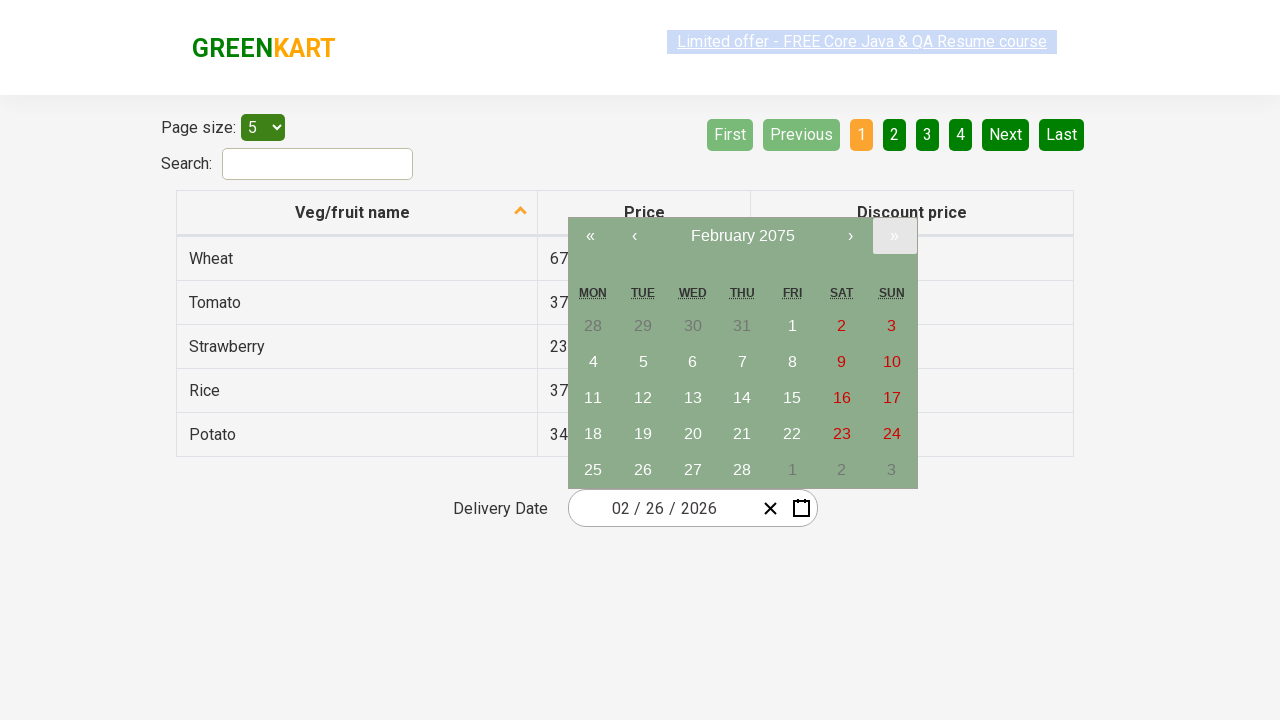

Clicked next year button to navigate forward (target year: 2090) at (894, 236) on xpath=//button[contains(@class, 'next2-button')]
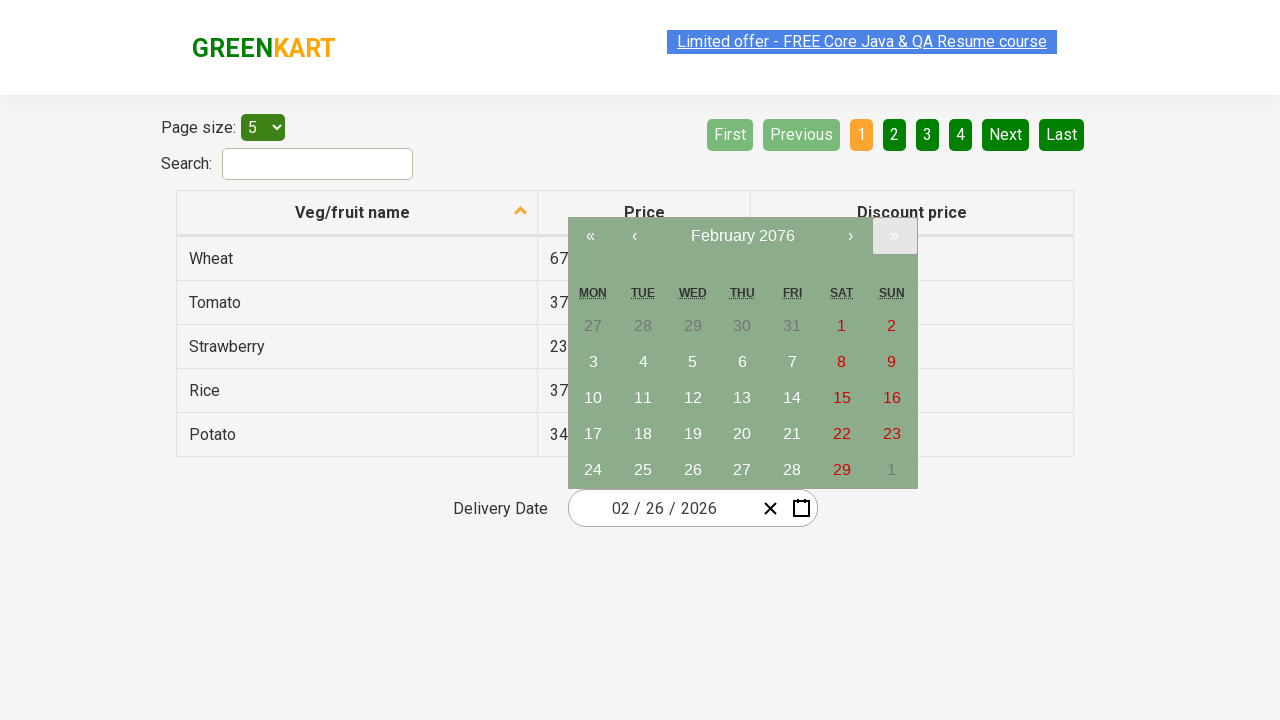

Updated year to: 2076
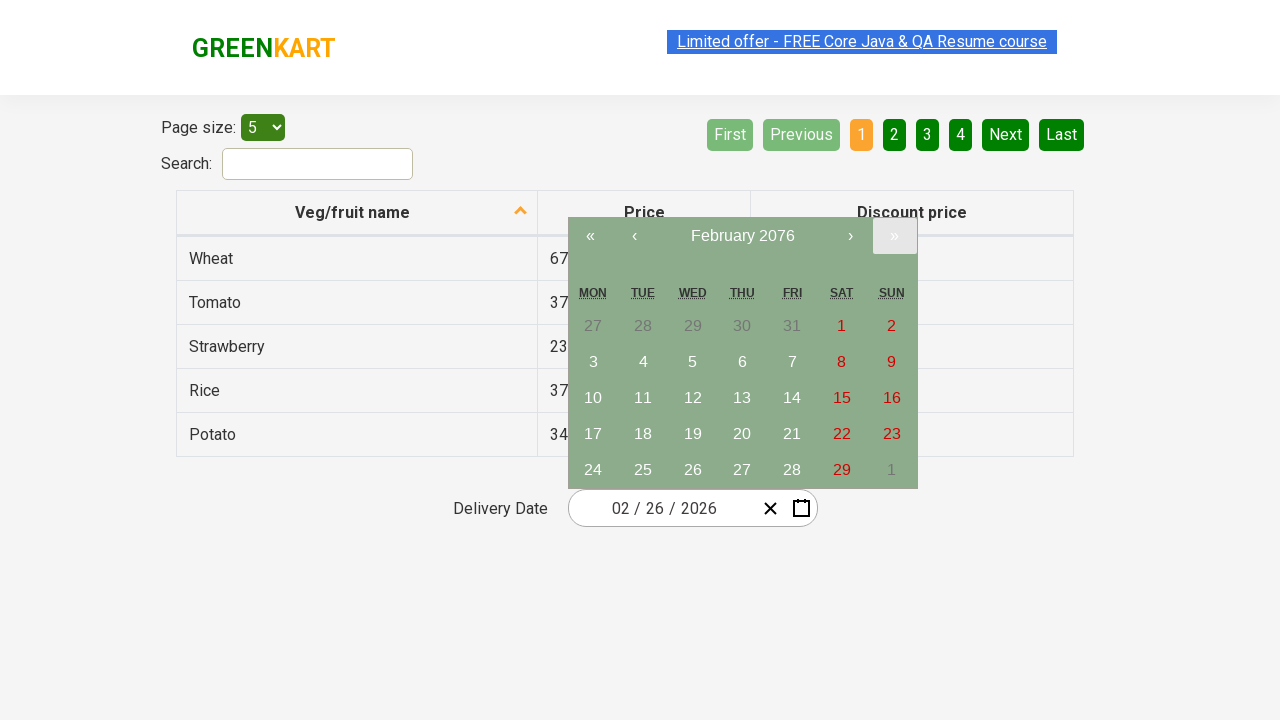

Clicked next year button to navigate forward (target year: 2090) at (894, 236) on xpath=//button[contains(@class, 'next2-button')]
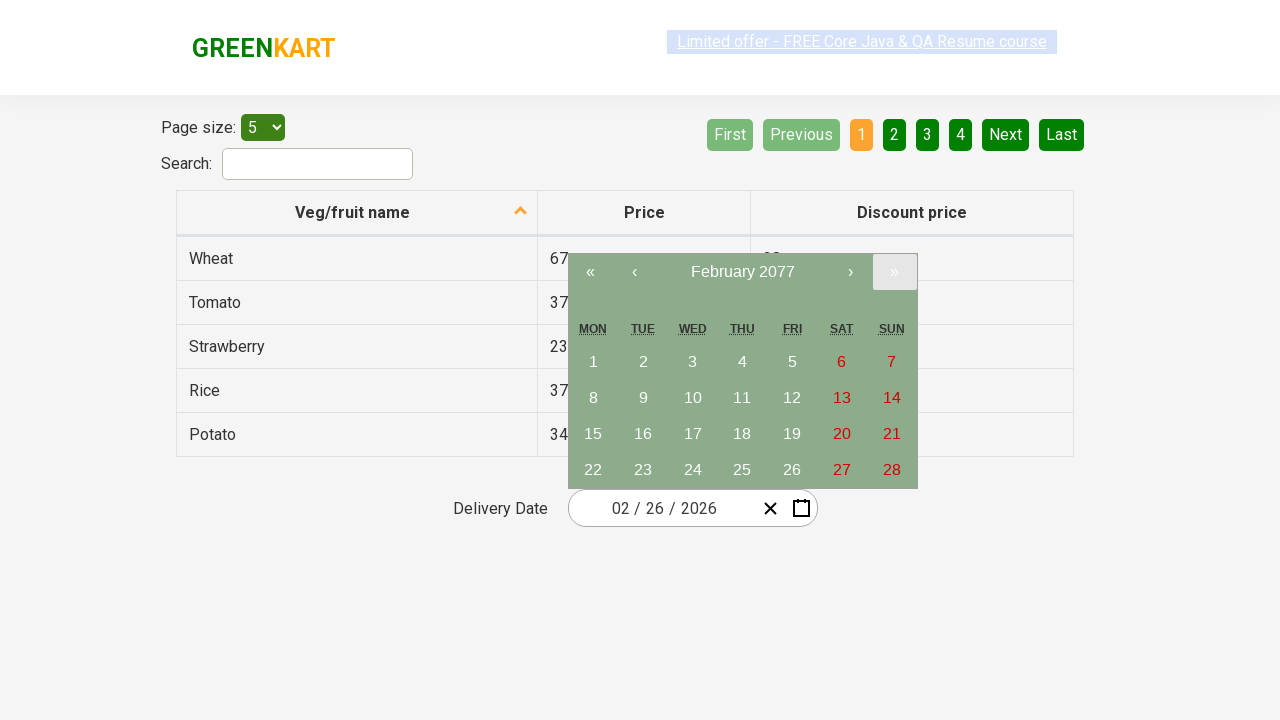

Updated year to: 2077
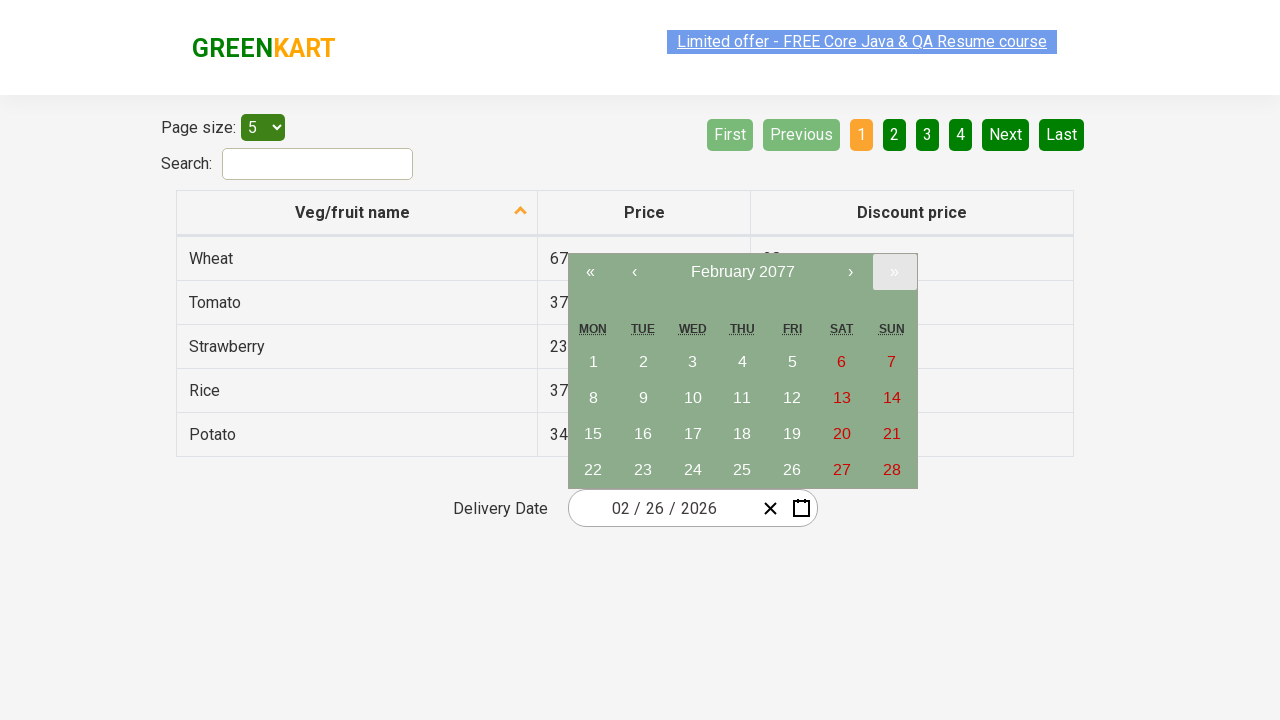

Clicked next year button to navigate forward (target year: 2090) at (894, 272) on xpath=//button[contains(@class, 'next2-button')]
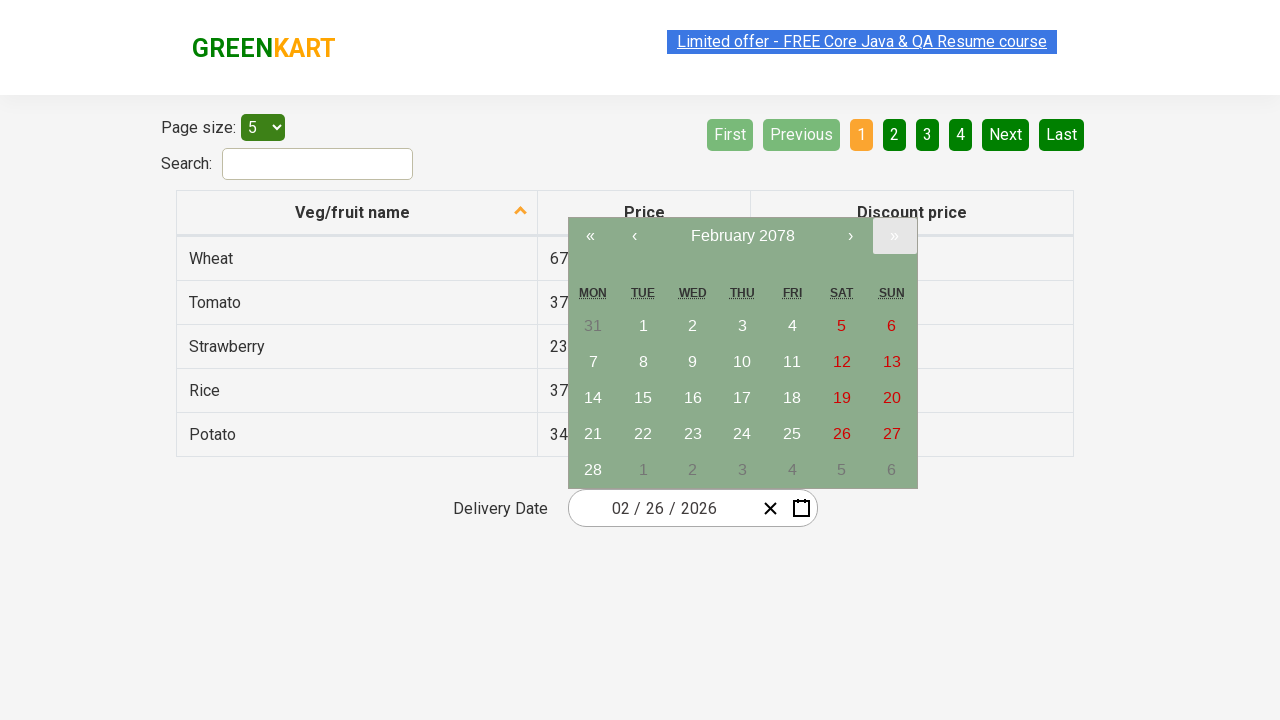

Updated year to: 2078
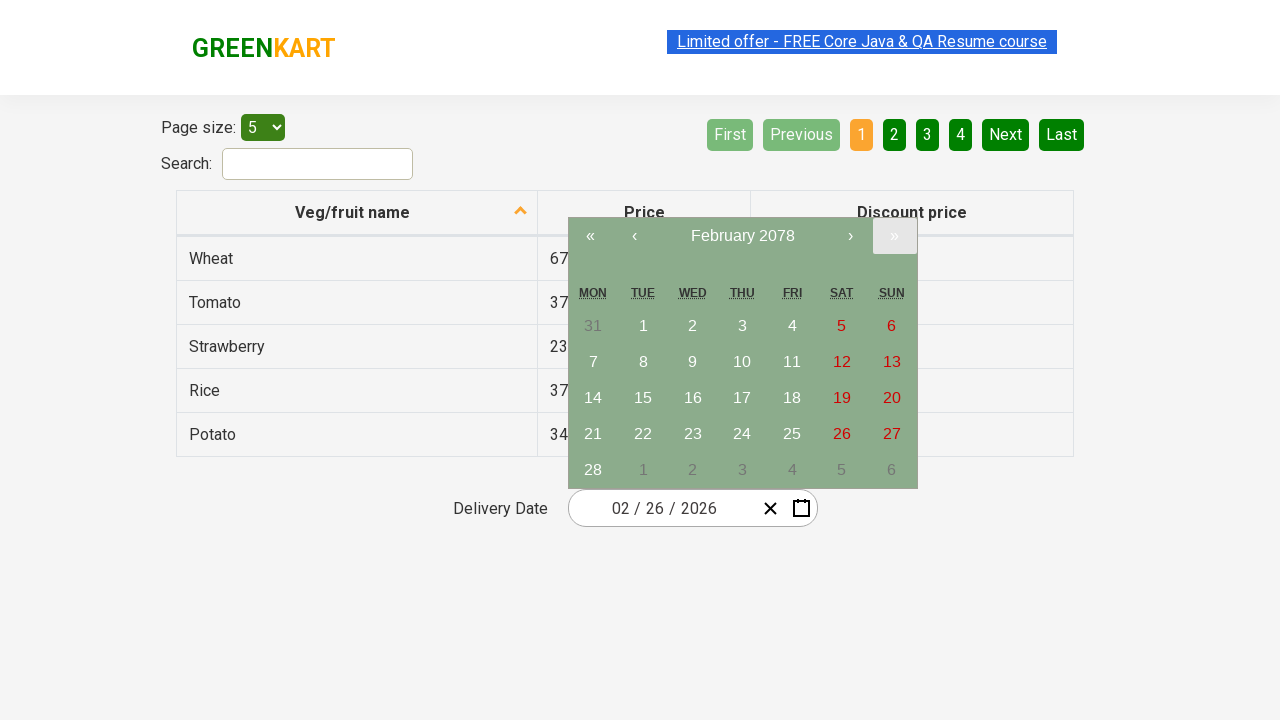

Clicked next year button to navigate forward (target year: 2090) at (894, 236) on xpath=//button[contains(@class, 'next2-button')]
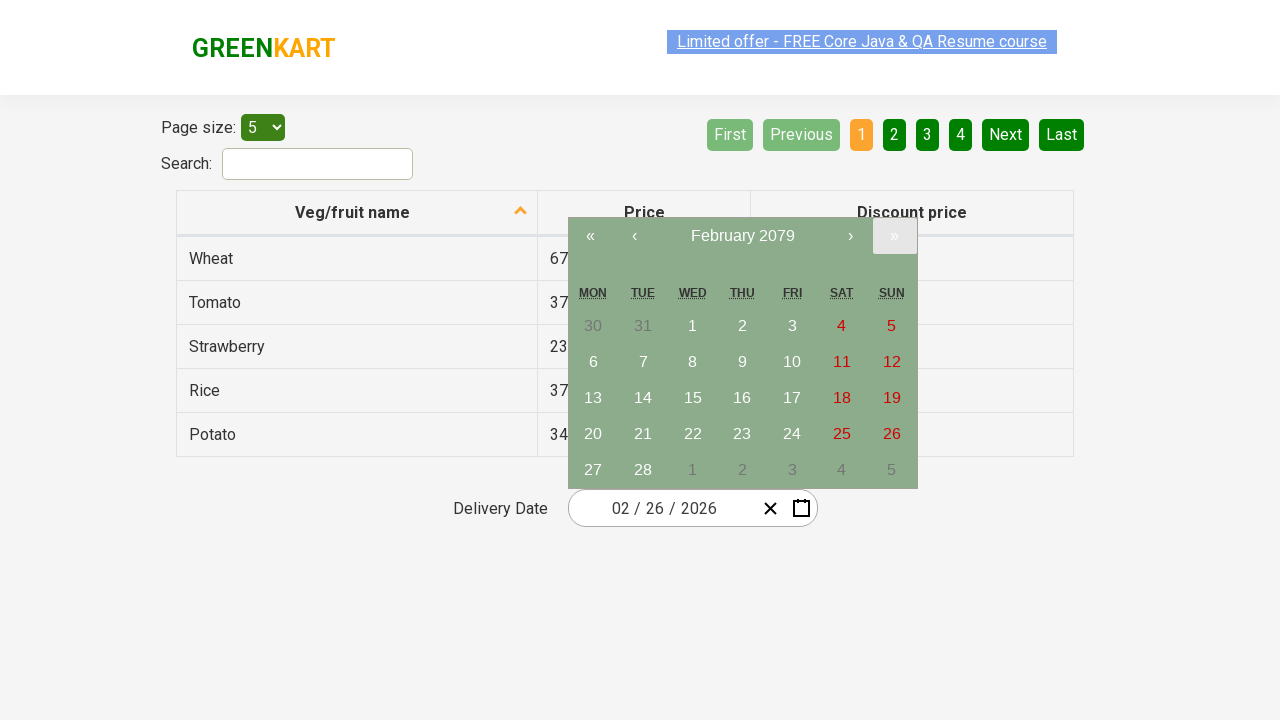

Updated year to: 2079
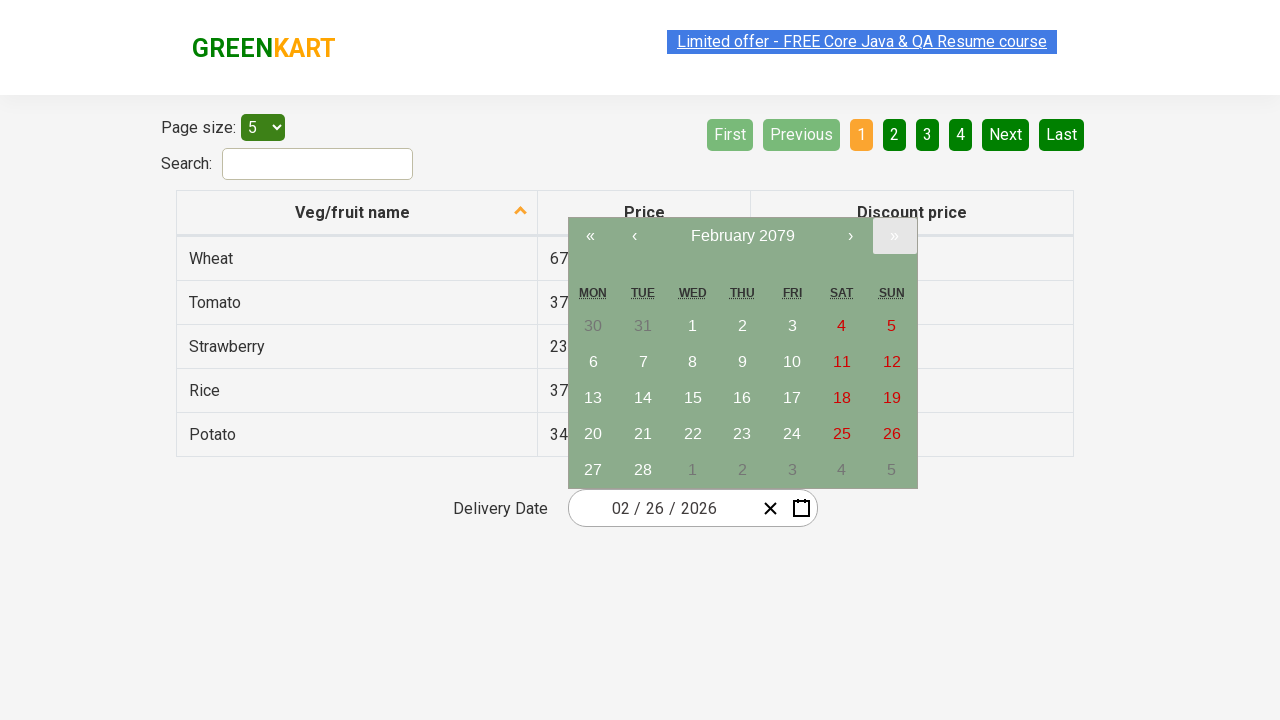

Clicked next year button to navigate forward (target year: 2090) at (894, 236) on xpath=//button[contains(@class, 'next2-button')]
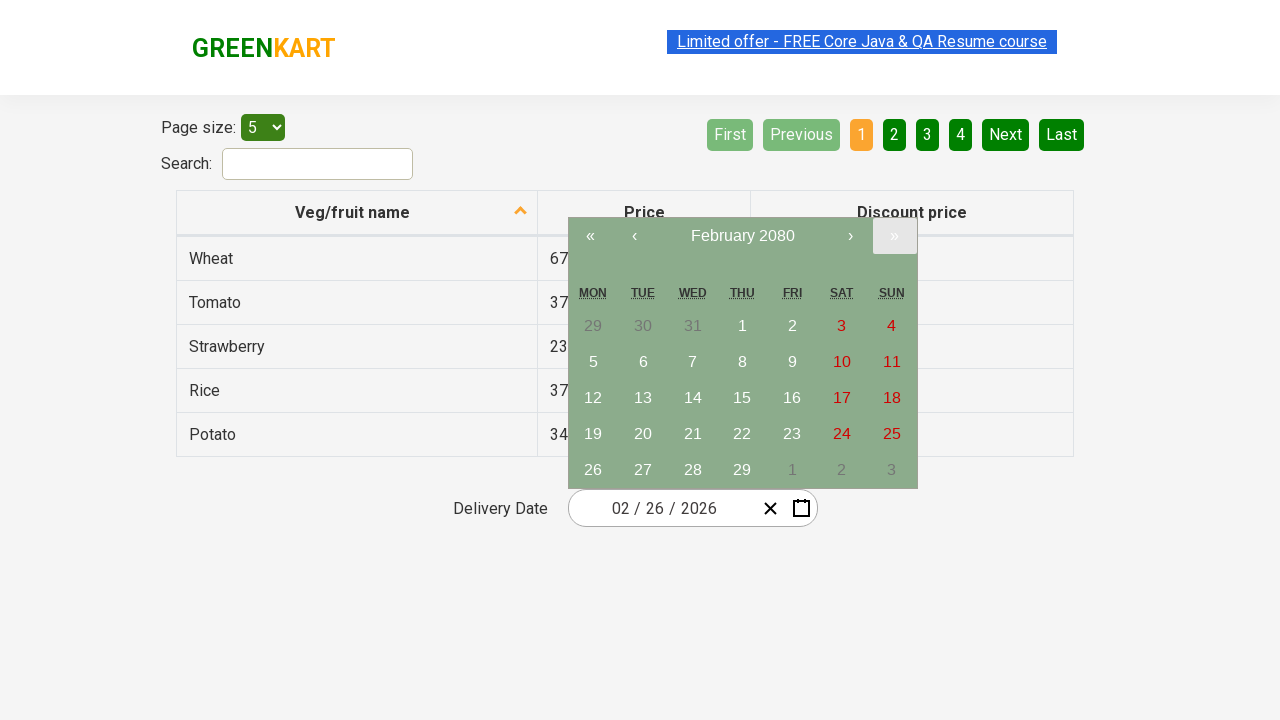

Updated year to: 2080
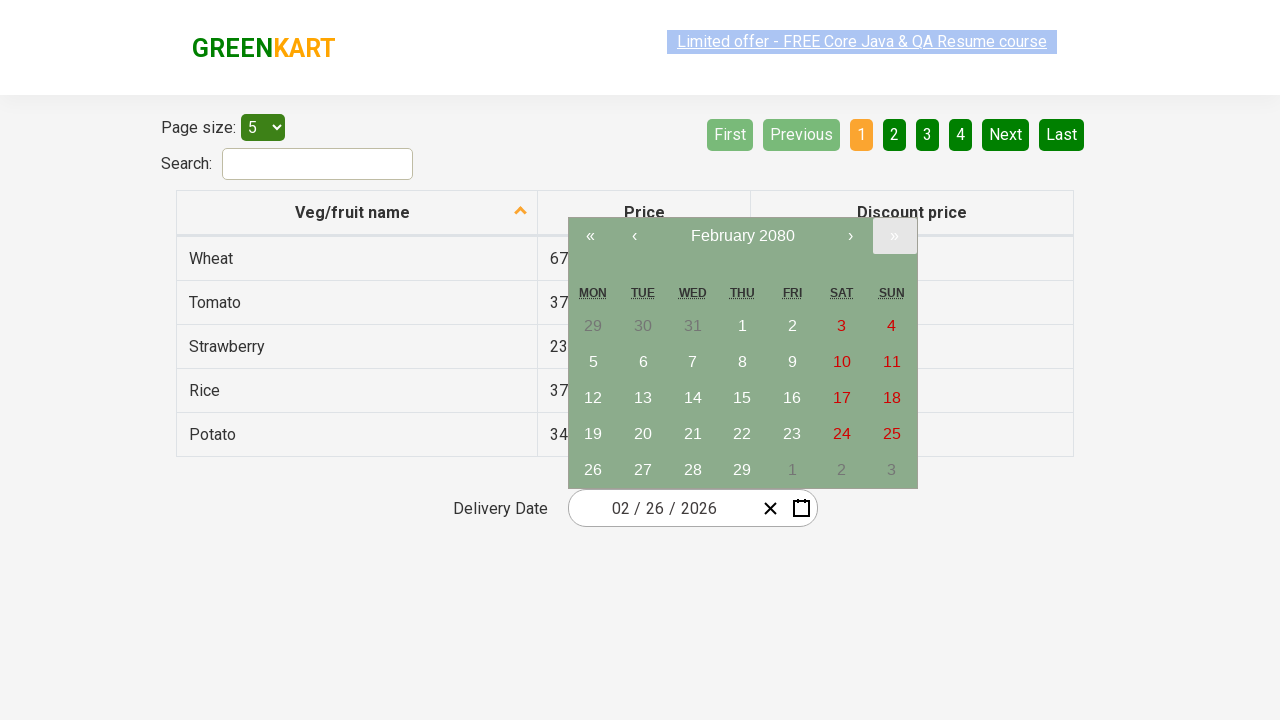

Clicked next year button to navigate forward (target year: 2090) at (894, 236) on xpath=//button[contains(@class, 'next2-button')]
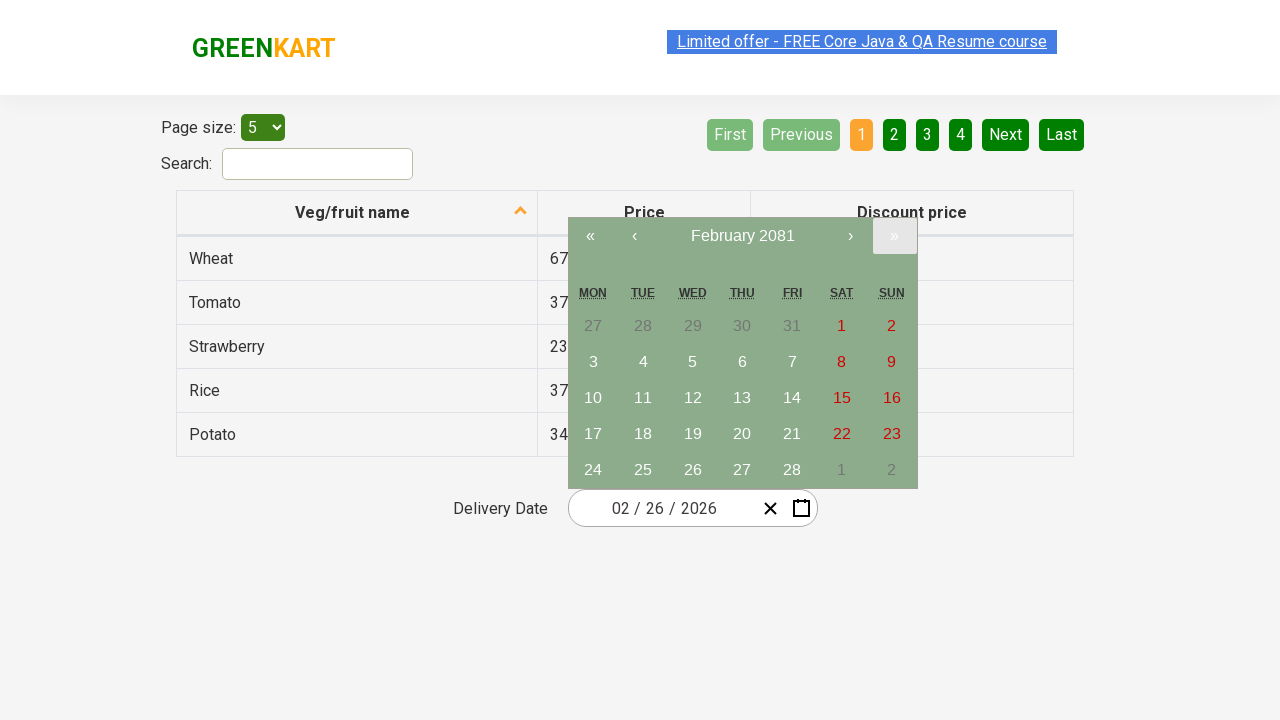

Updated year to: 2081
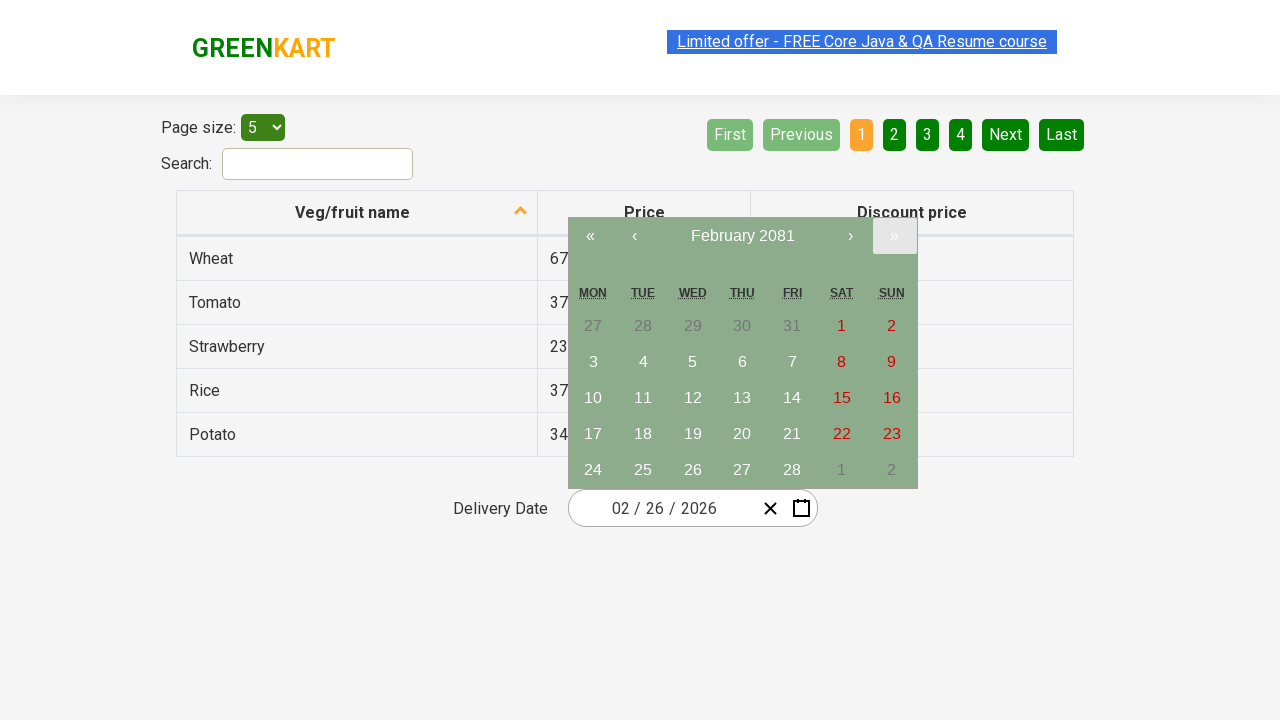

Clicked next year button to navigate forward (target year: 2090) at (894, 236) on xpath=//button[contains(@class, 'next2-button')]
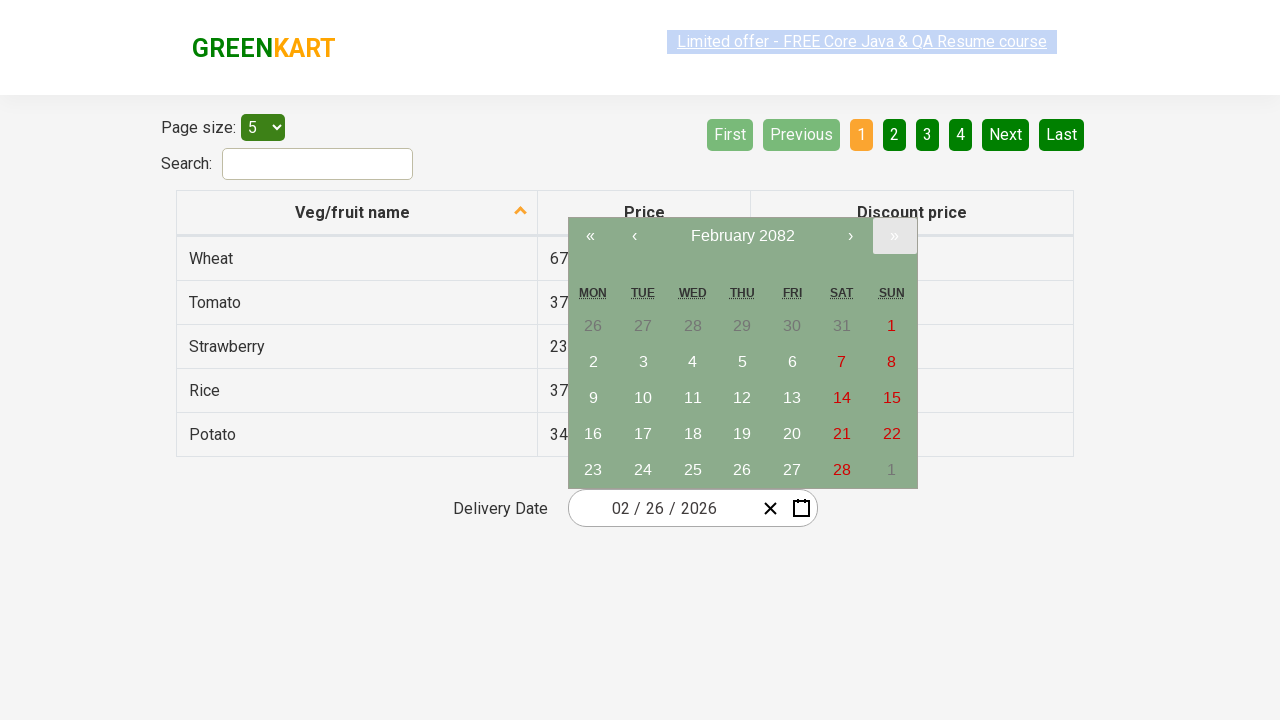

Updated year to: 2082
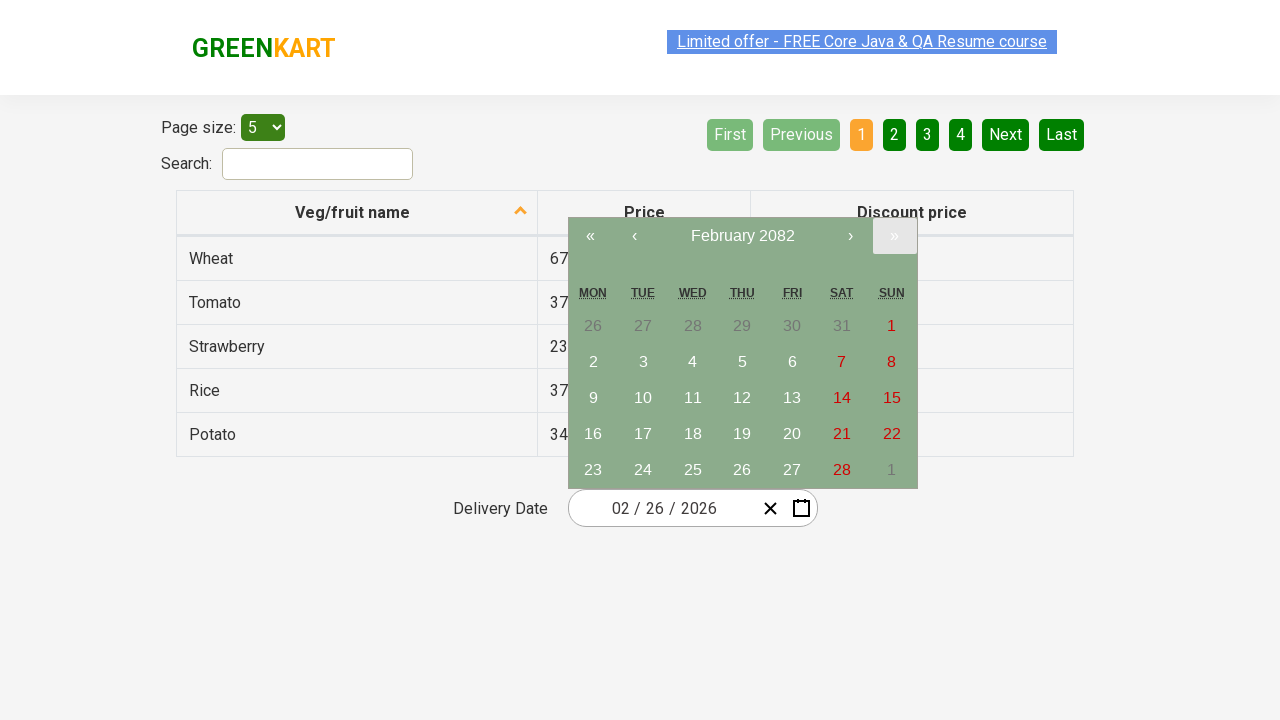

Clicked next year button to navigate forward (target year: 2090) at (894, 236) on xpath=//button[contains(@class, 'next2-button')]
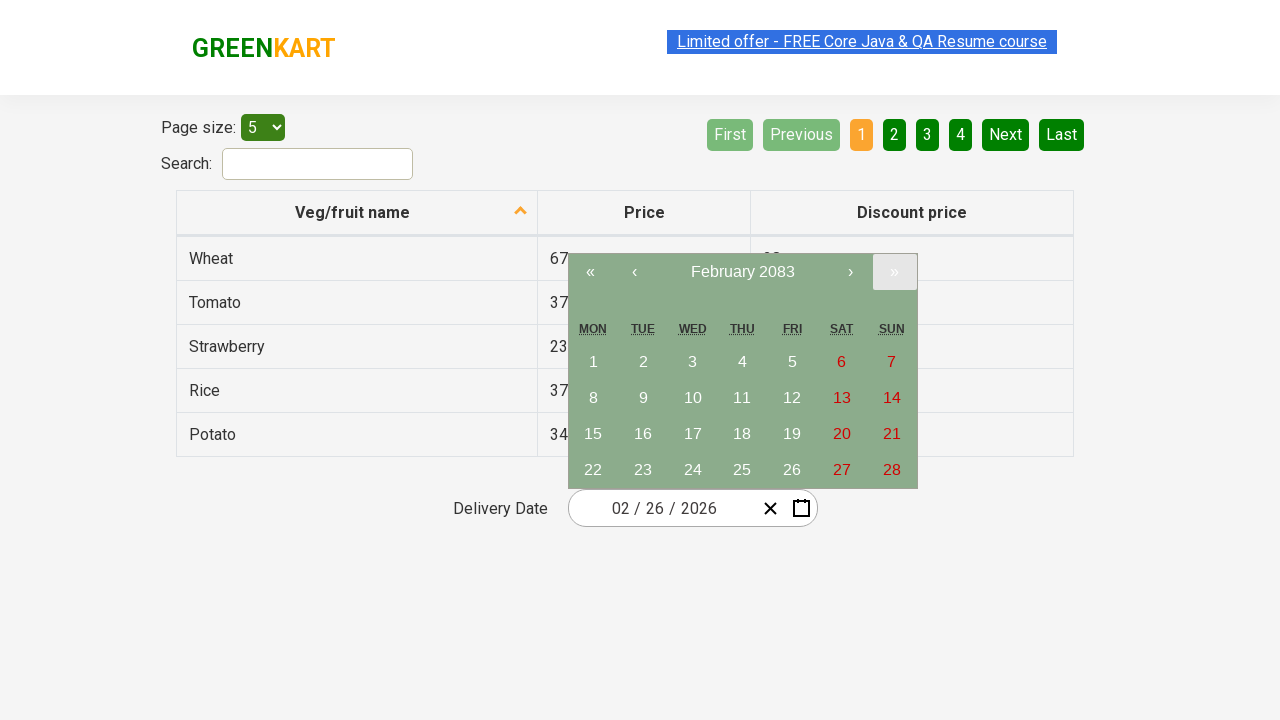

Updated year to: 2083
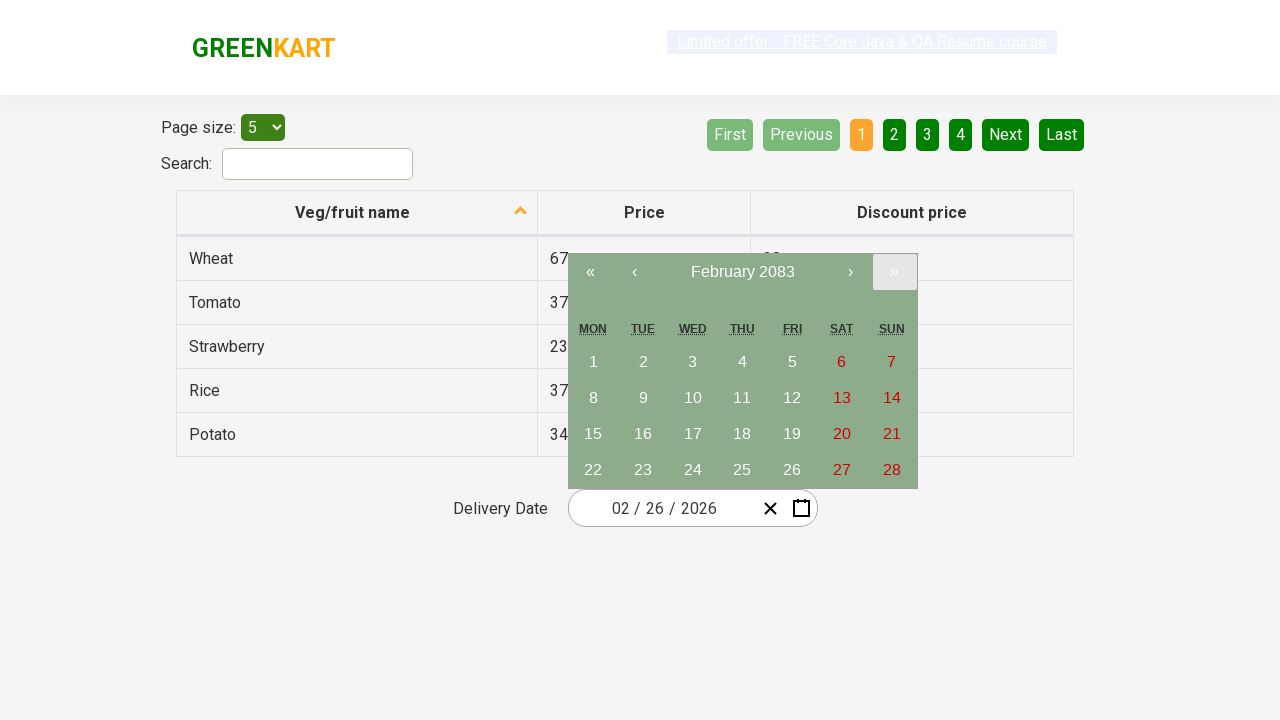

Clicked next year button to navigate forward (target year: 2090) at (894, 272) on xpath=//button[contains(@class, 'next2-button')]
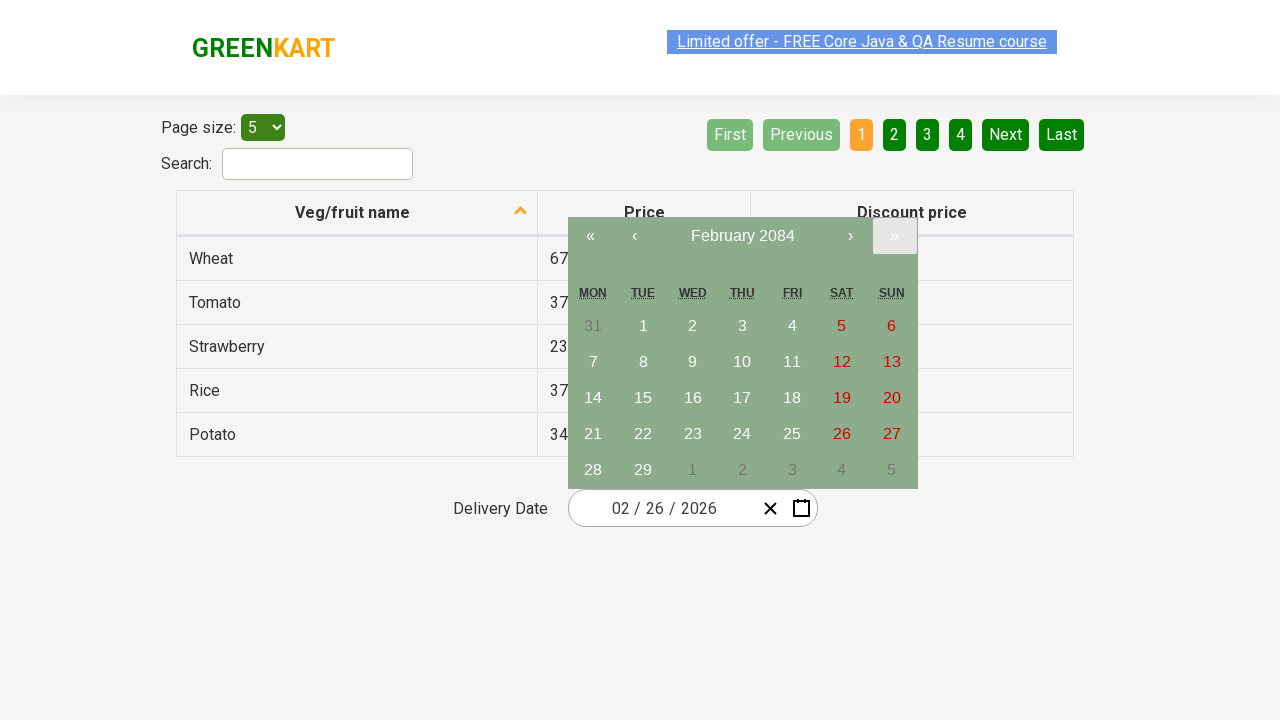

Updated year to: 2084
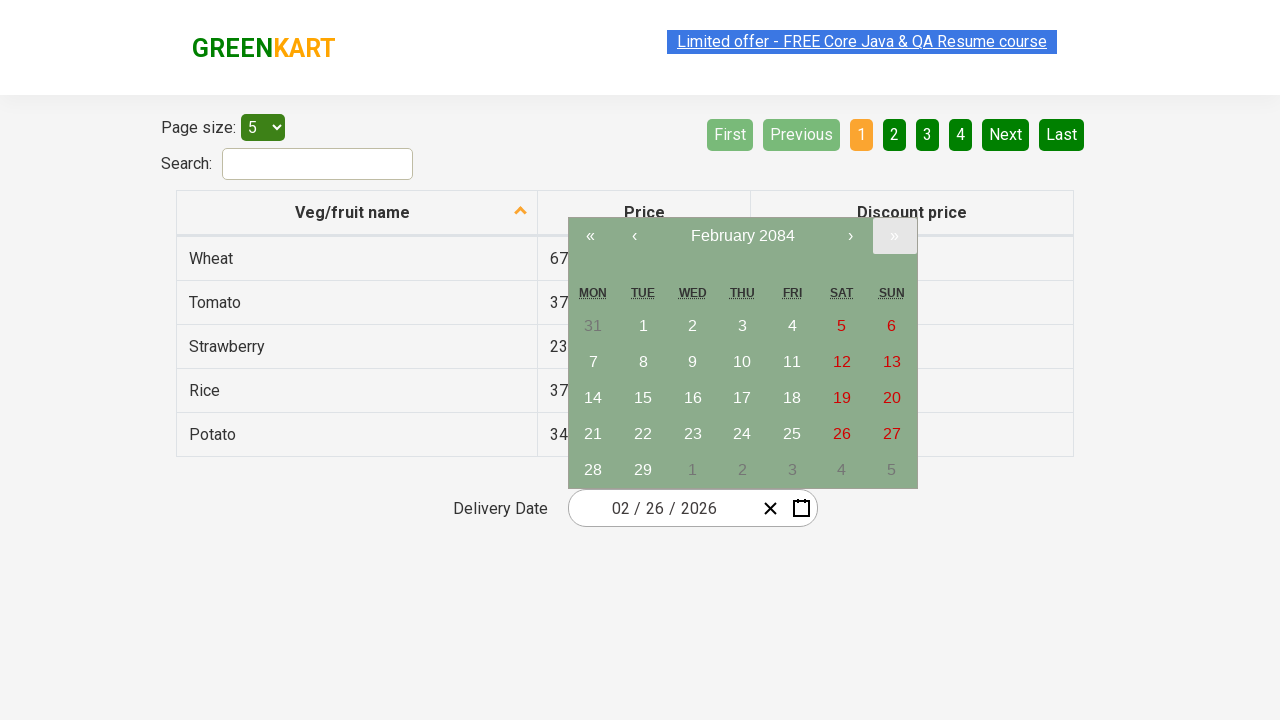

Clicked next year button to navigate forward (target year: 2090) at (894, 236) on xpath=//button[contains(@class, 'next2-button')]
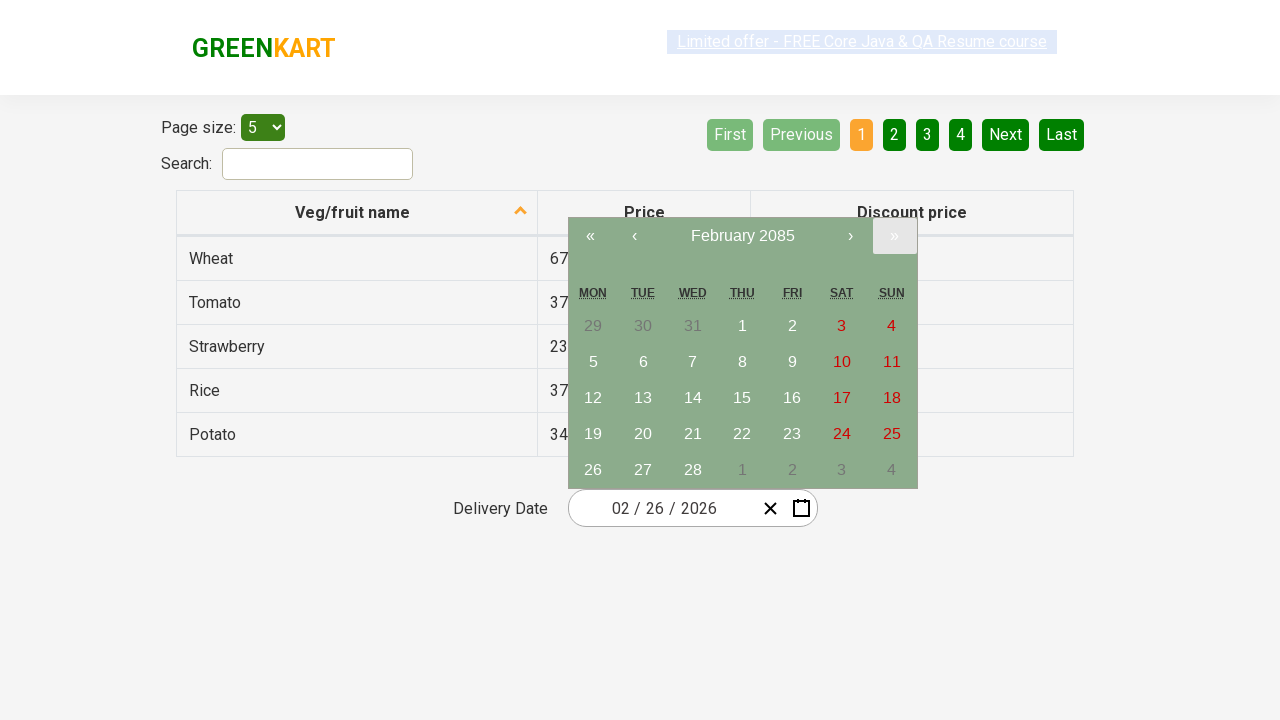

Updated year to: 2085
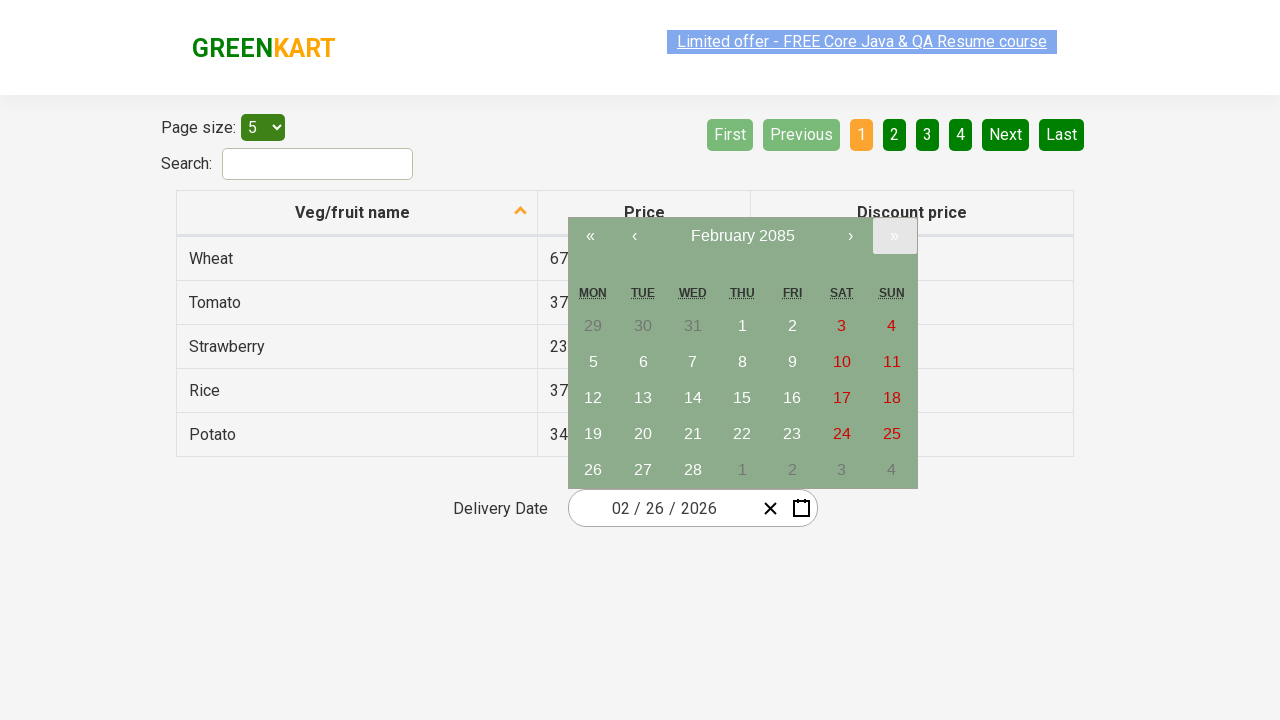

Clicked next year button to navigate forward (target year: 2090) at (894, 236) on xpath=//button[contains(@class, 'next2-button')]
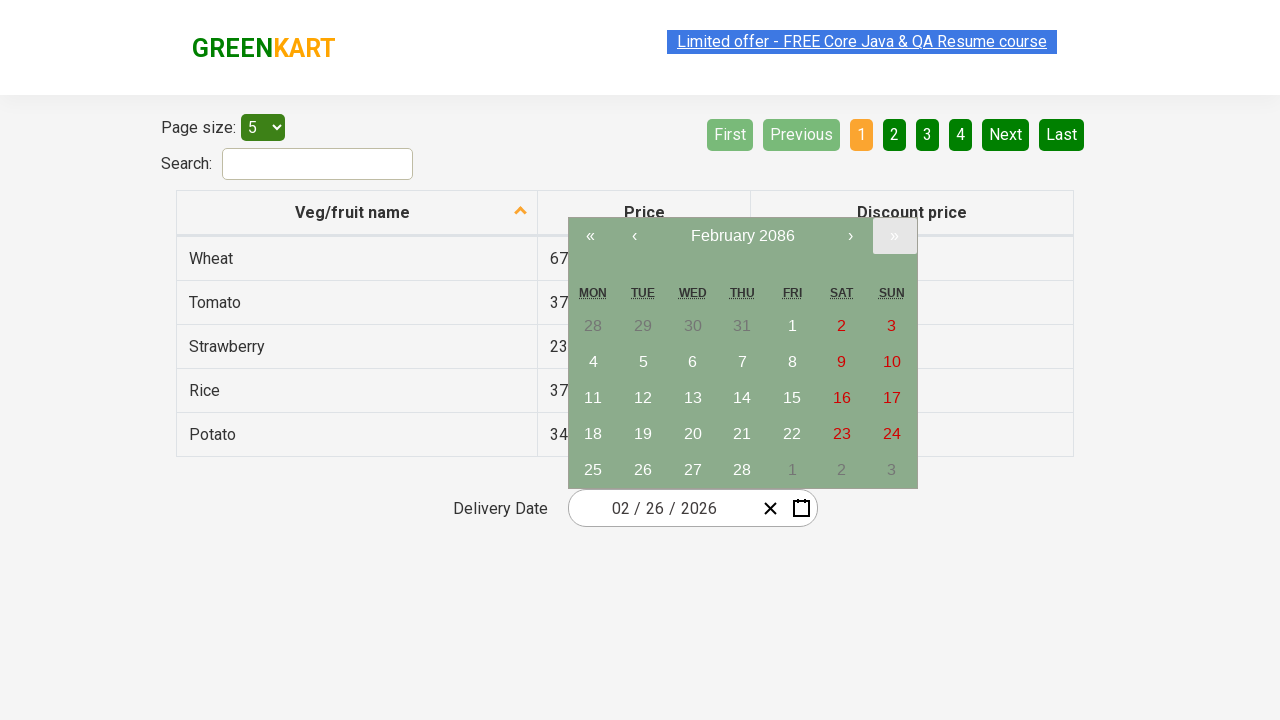

Updated year to: 2086
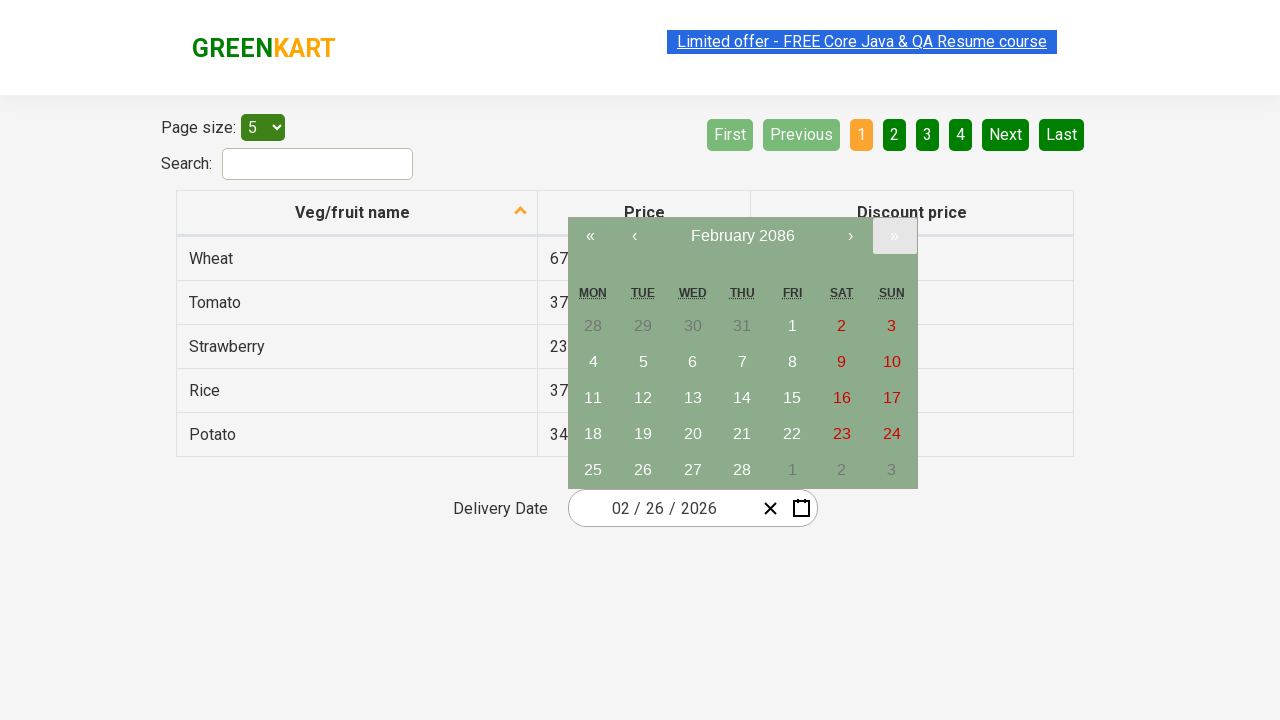

Clicked next year button to navigate forward (target year: 2090) at (894, 236) on xpath=//button[contains(@class, 'next2-button')]
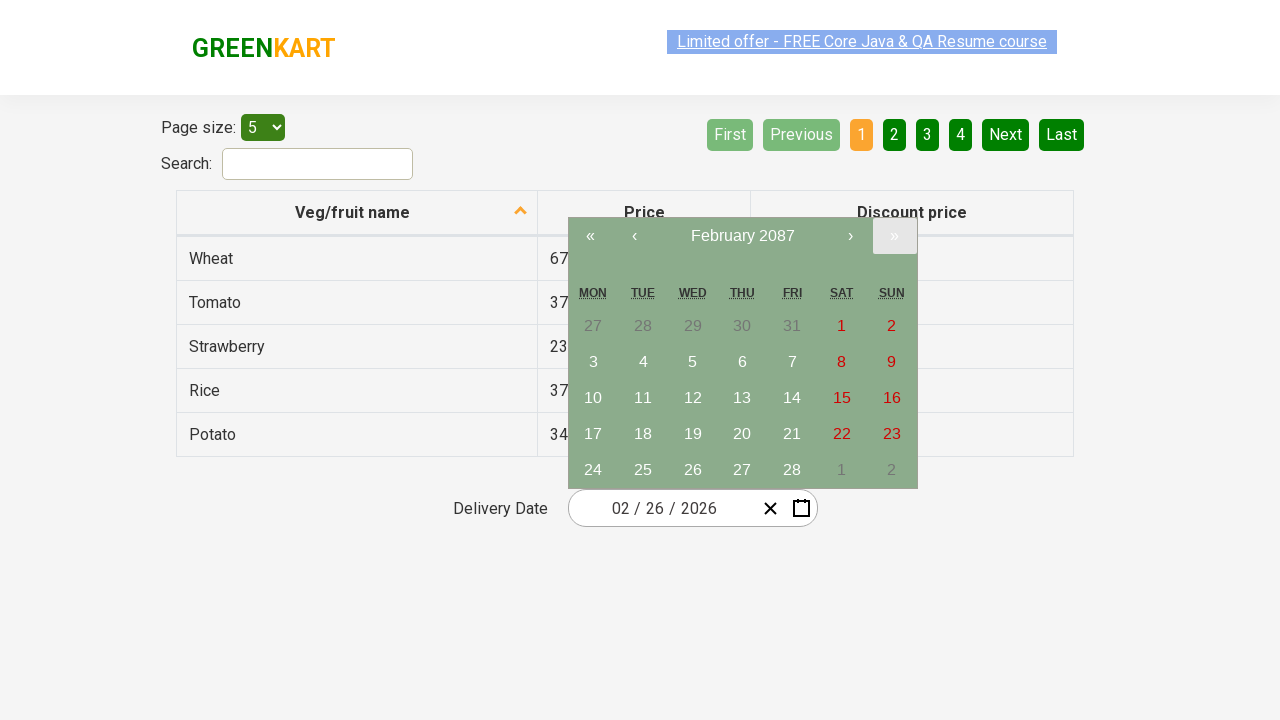

Updated year to: 2087
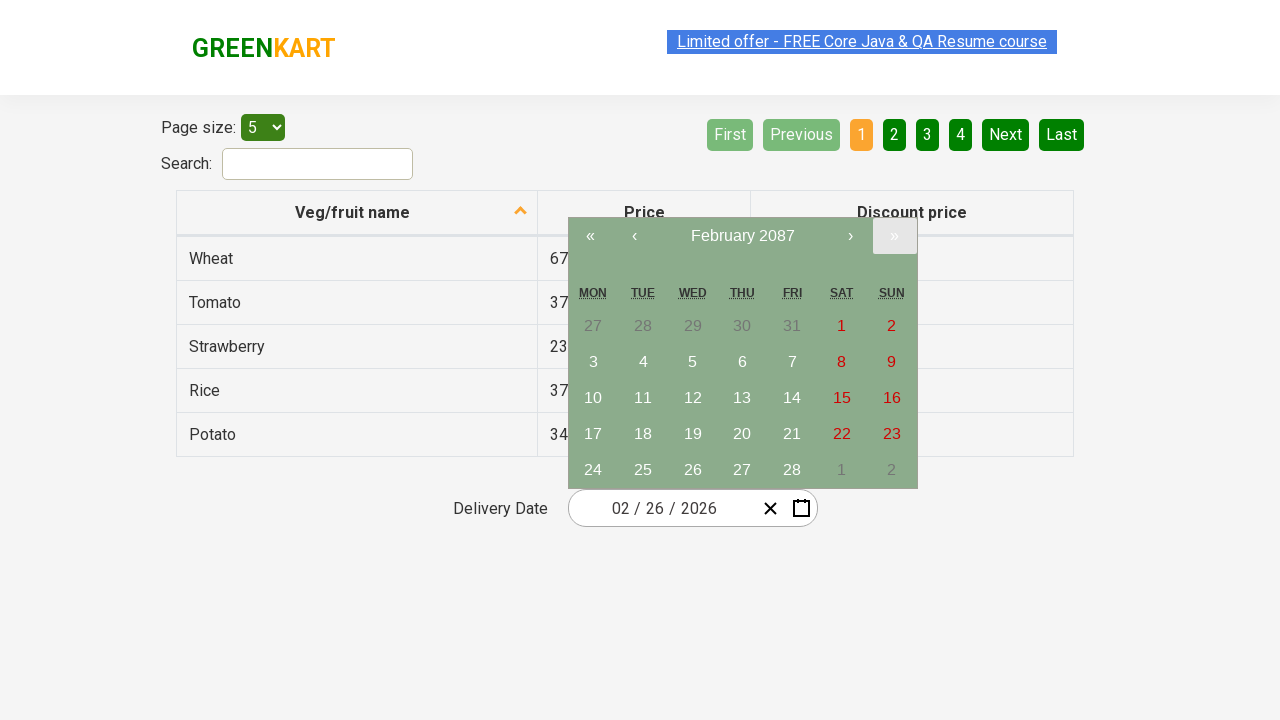

Clicked next year button to navigate forward (target year: 2090) at (894, 236) on xpath=//button[contains(@class, 'next2-button')]
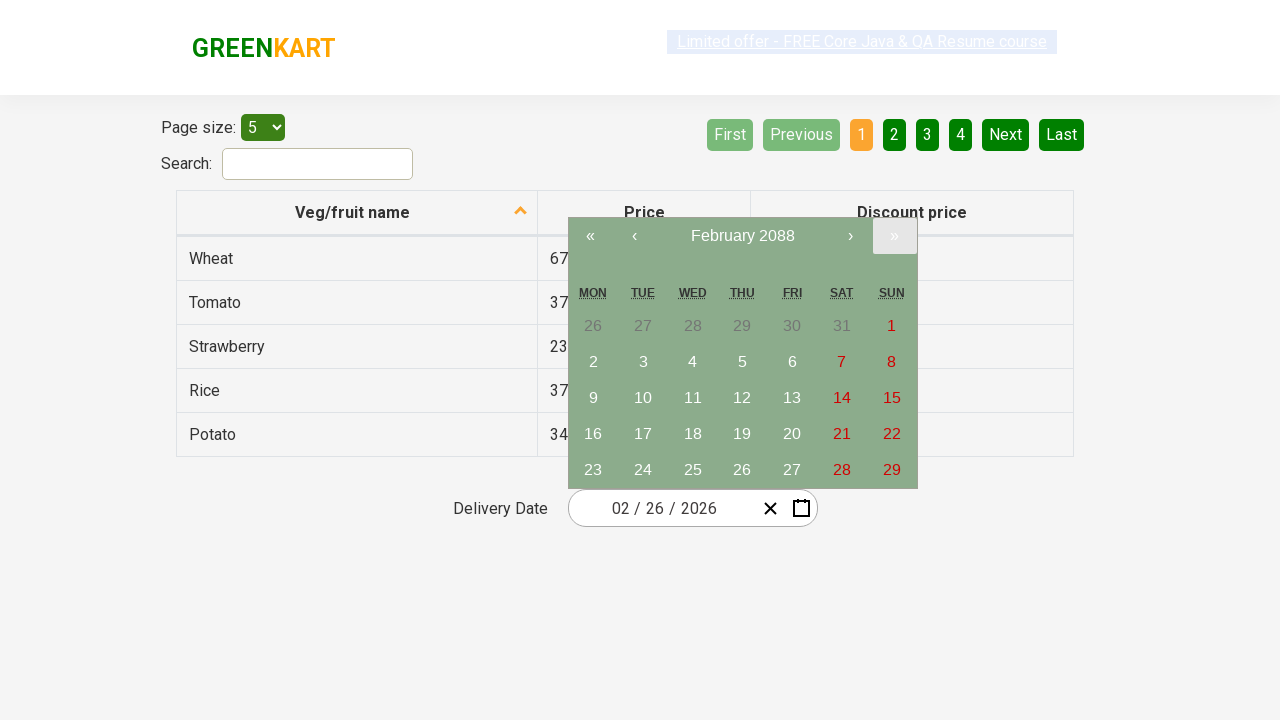

Updated year to: 2088
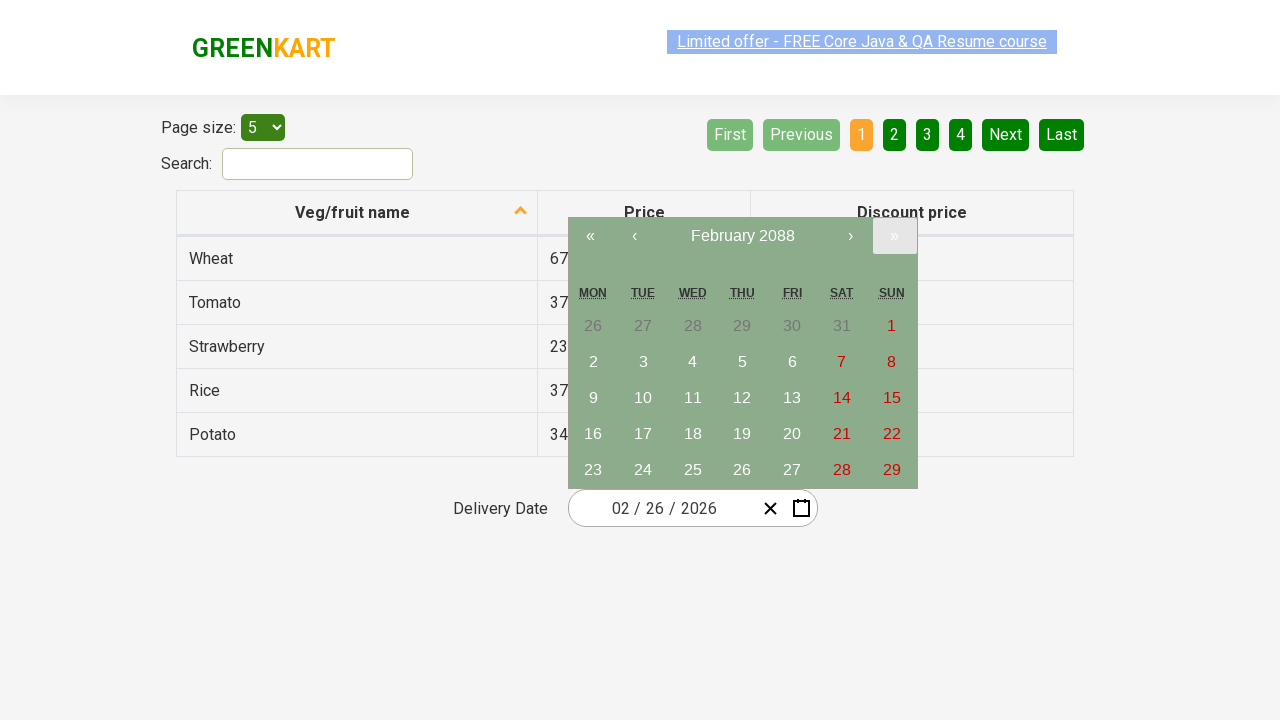

Clicked next year button to navigate forward (target year: 2090) at (894, 236) on xpath=//button[contains(@class, 'next2-button')]
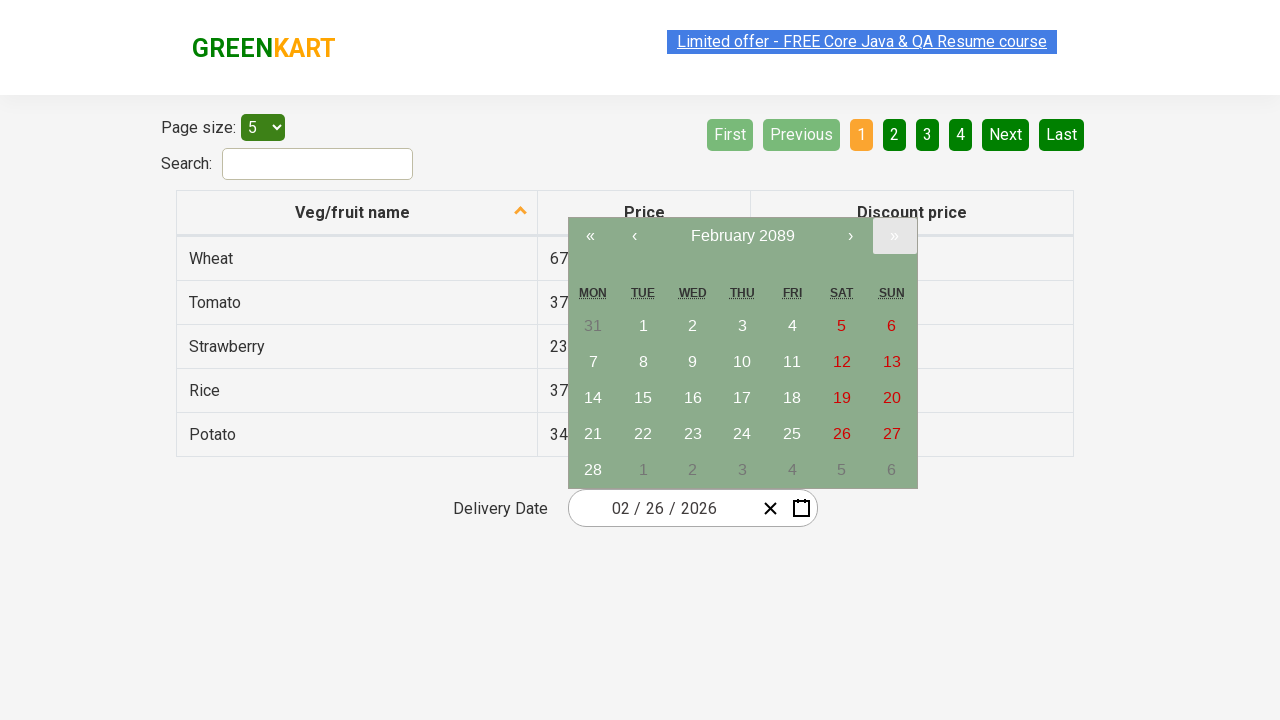

Updated year to: 2089
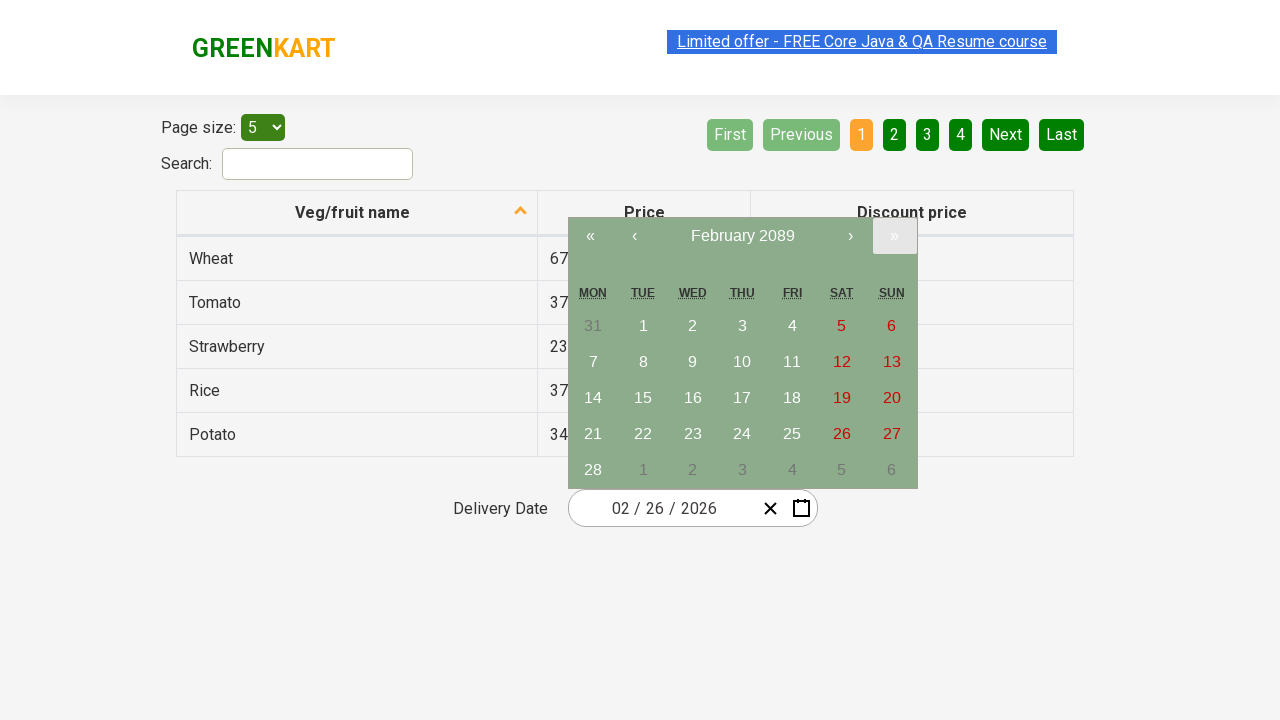

Clicked next year button to navigate forward (target year: 2090) at (894, 236) on xpath=//button[contains(@class, 'next2-button')]
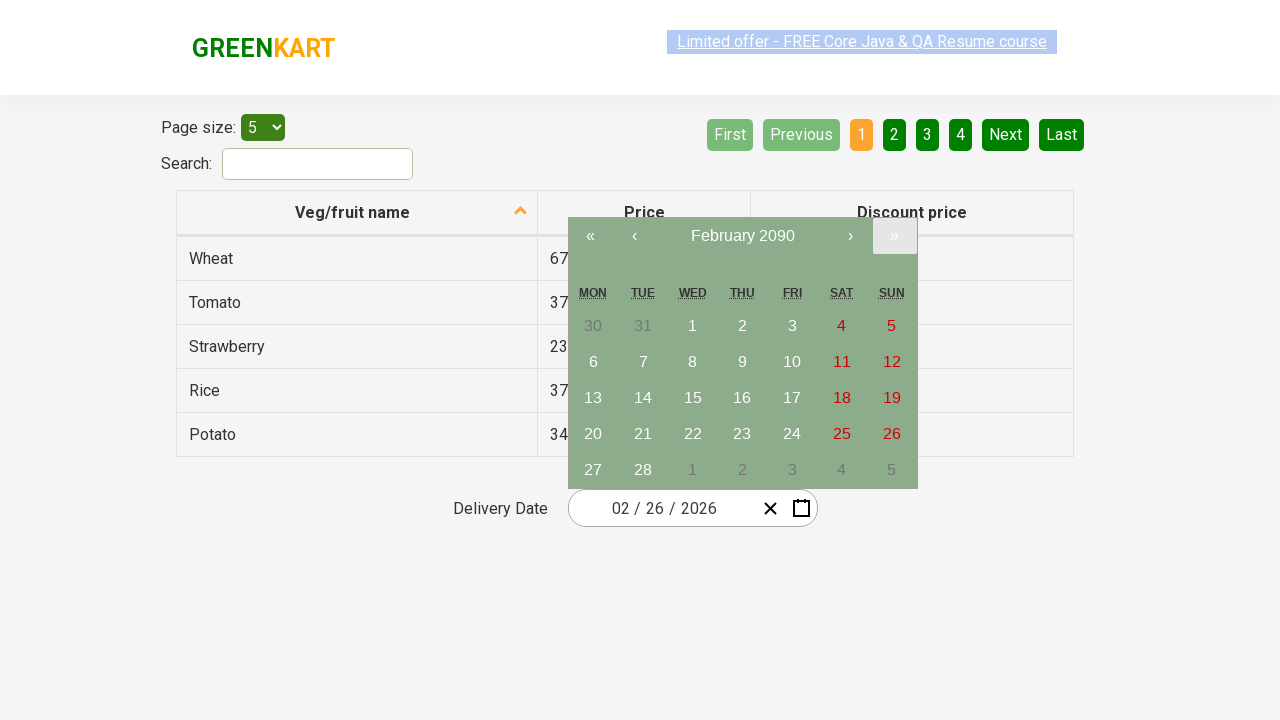

Updated year to: 2090
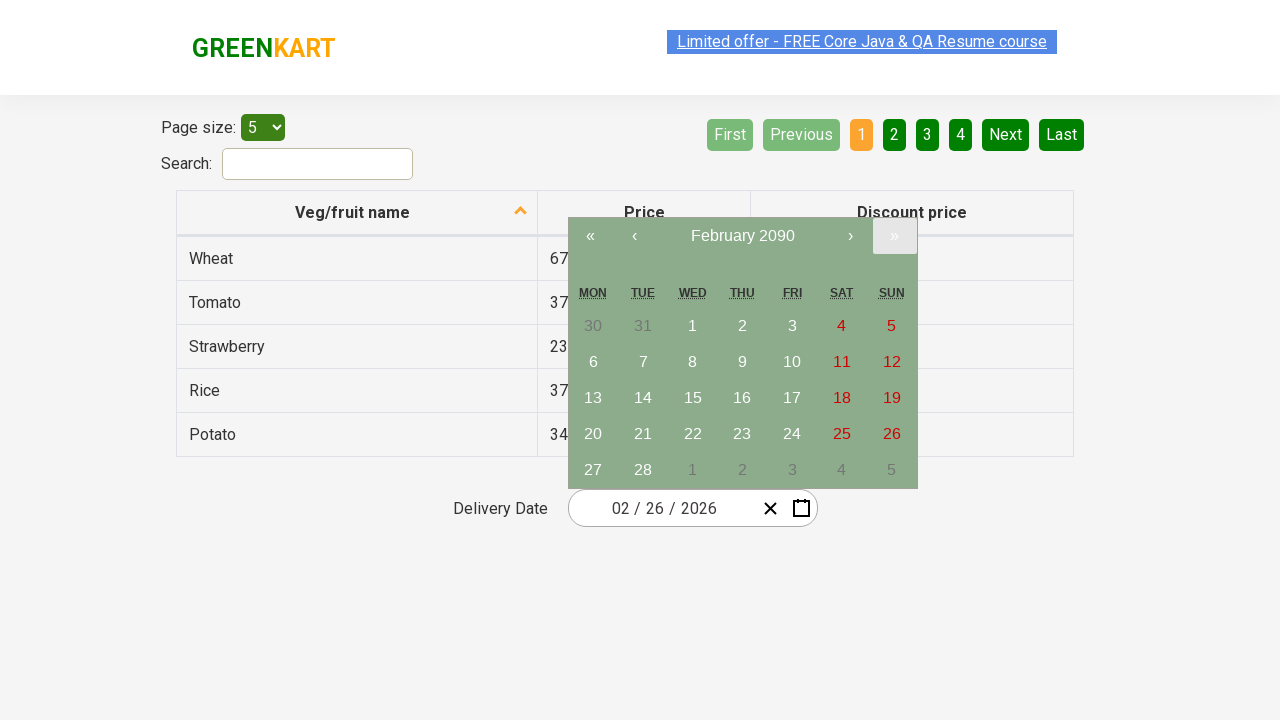

Determined month indices: target March (index 2), current February (index 1)
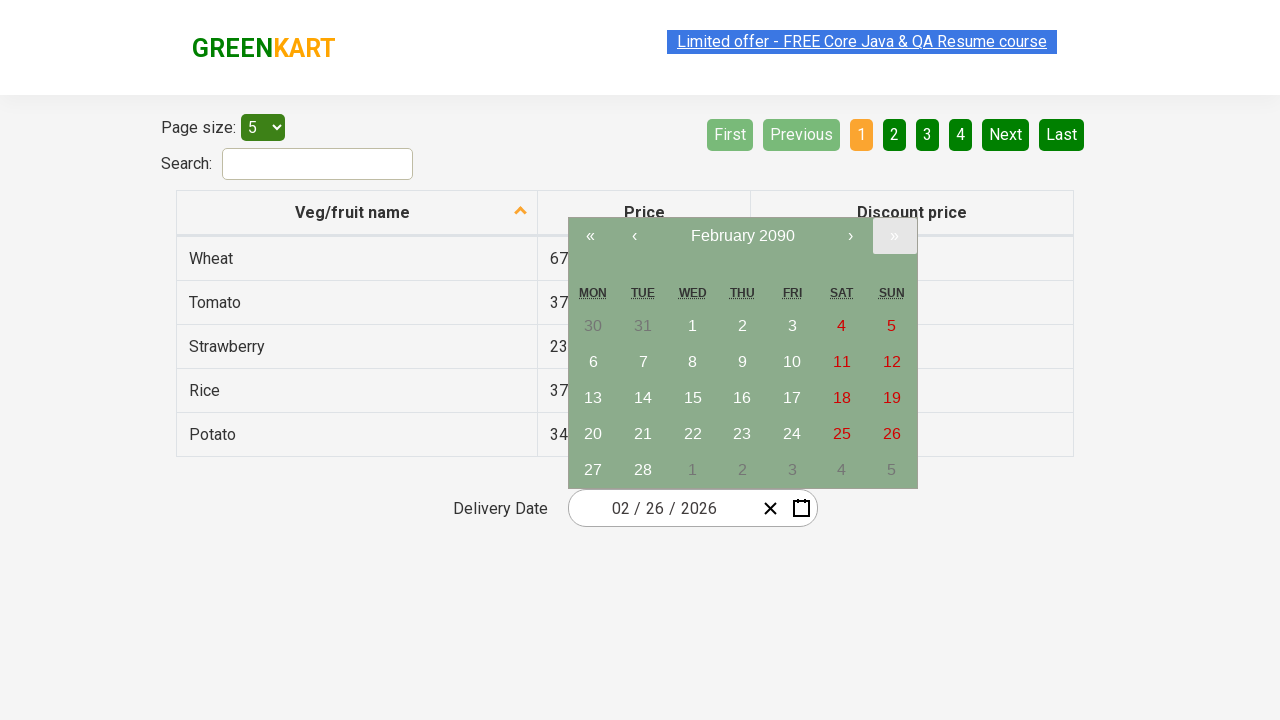

Clicked next month button to navigate toward March at (850, 236) on xpath=//button[contains(@class, 'next-button')]
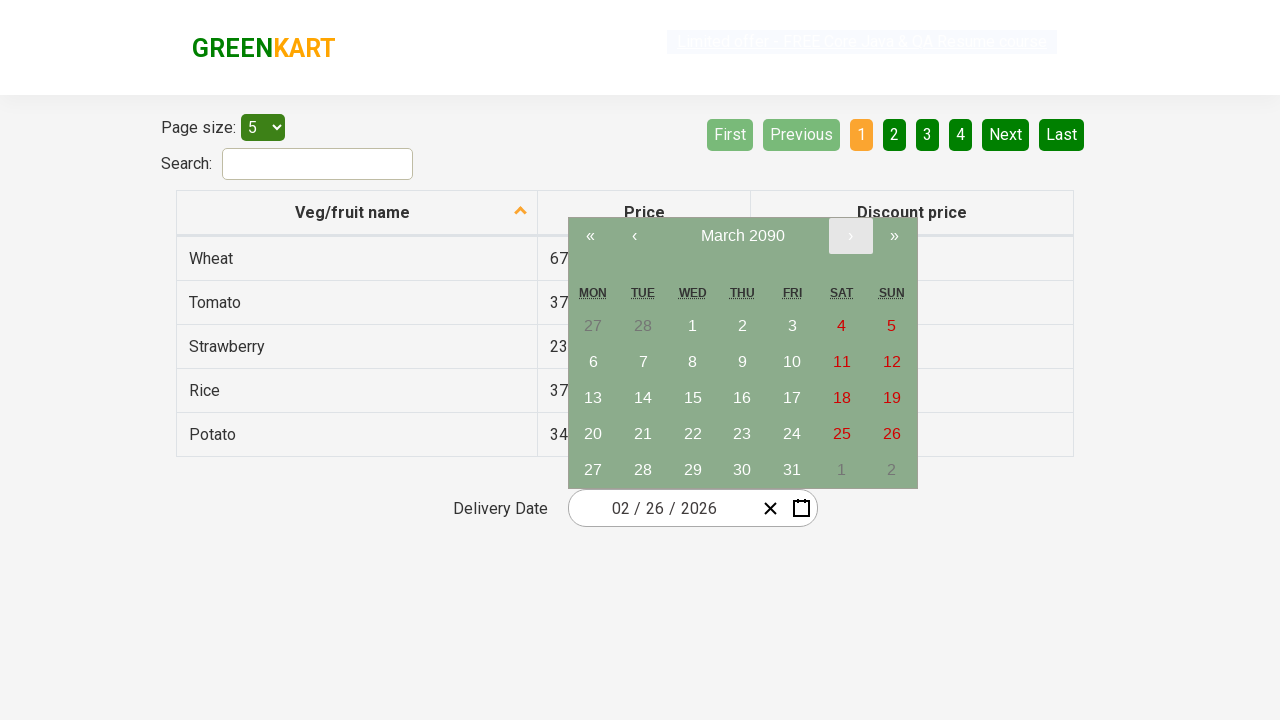

Updated month to: March
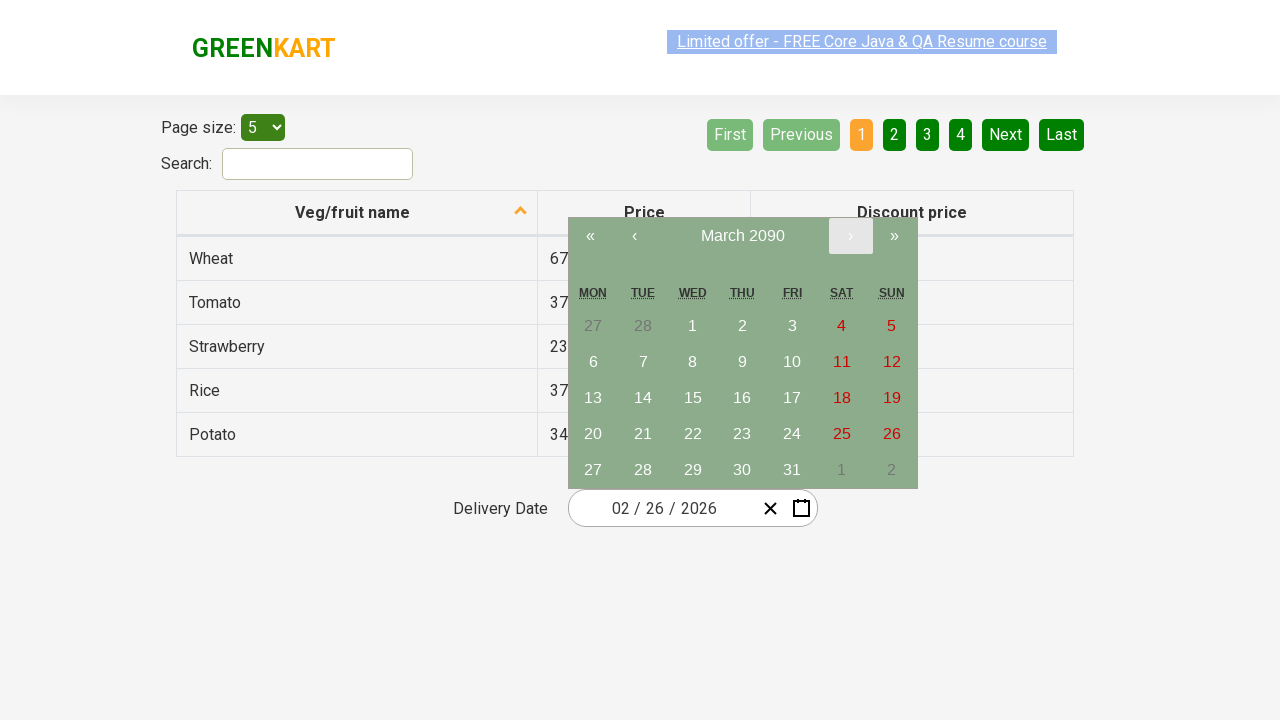

Clicked on date 28 in the calendar at (643, 470) on //button[contains(@class, 'view__days') and not(contains(@class, 'neighboringMon
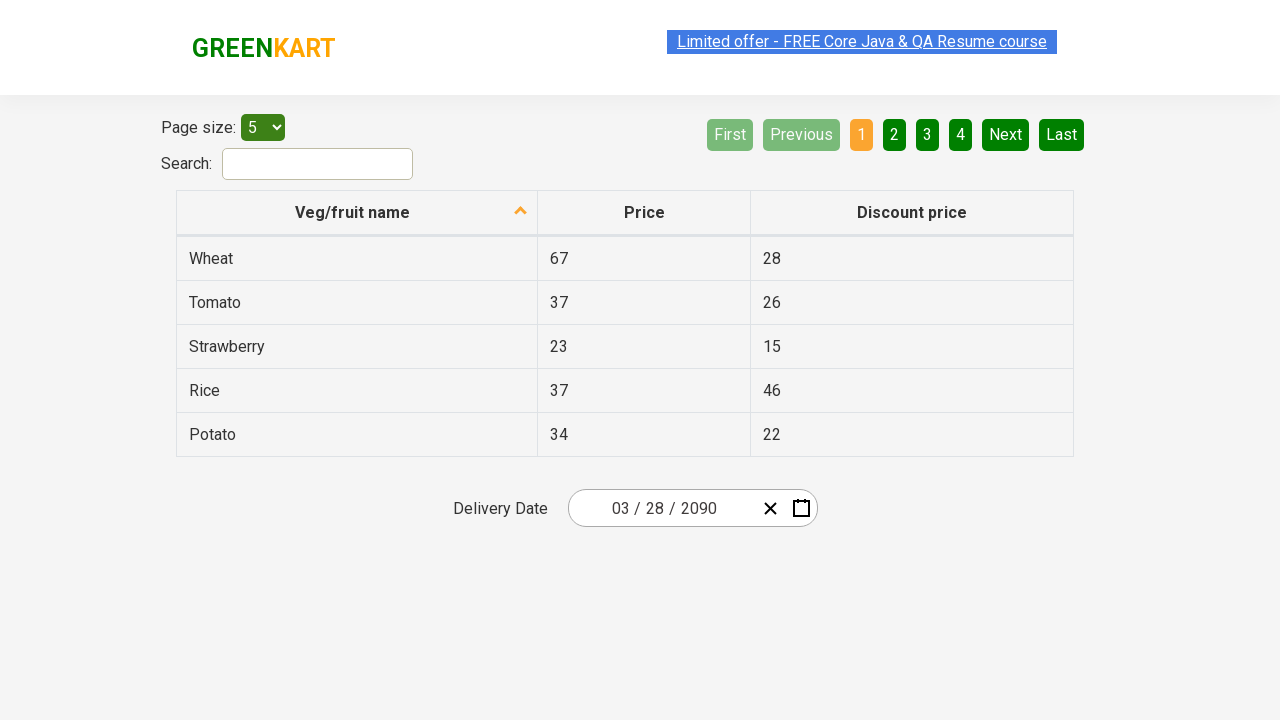

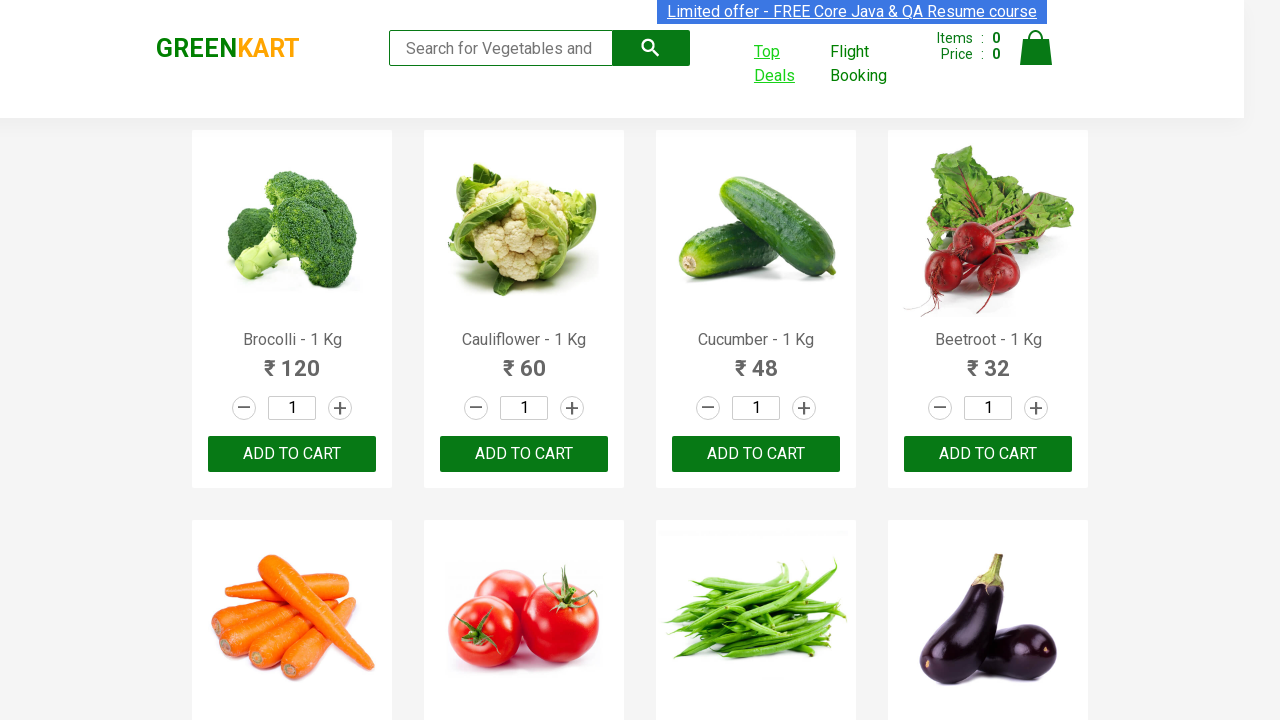